Tests filling a large form by entering text into all text input fields and submitting the form by clicking the submit button.

Starting URL: http://suninjuly.github.io/huge_form.html

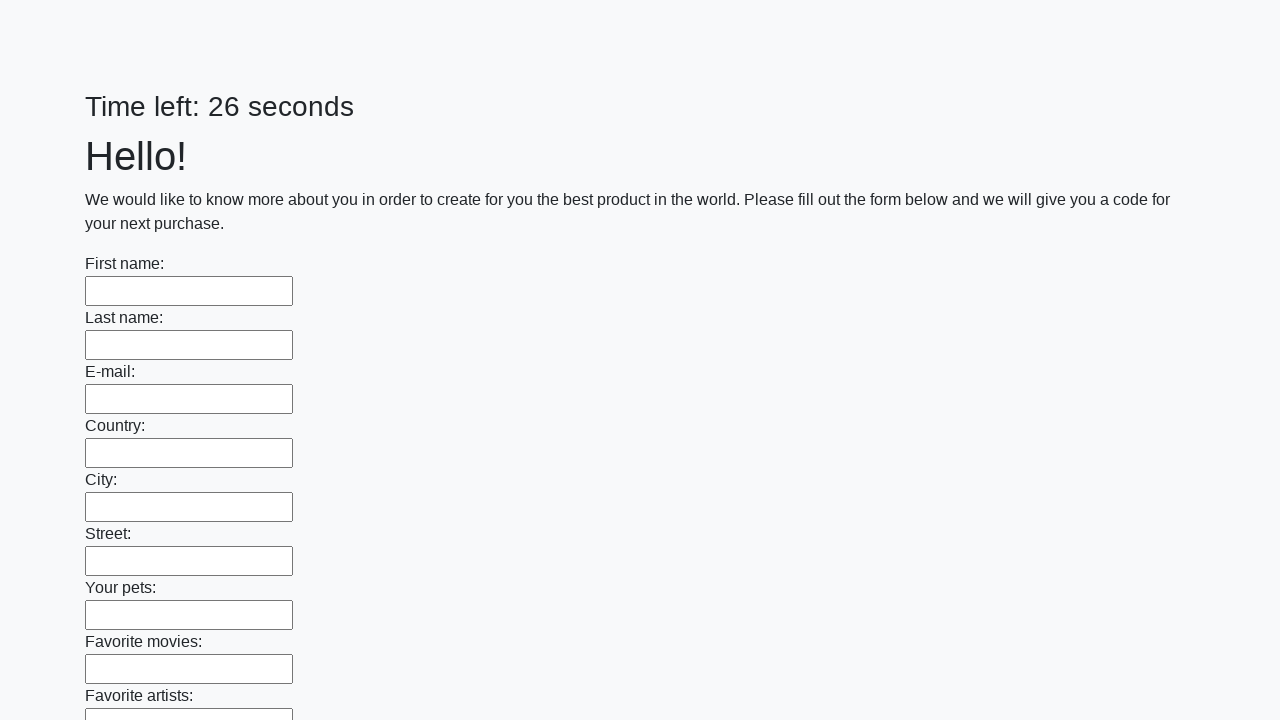

Located all text input fields on the form
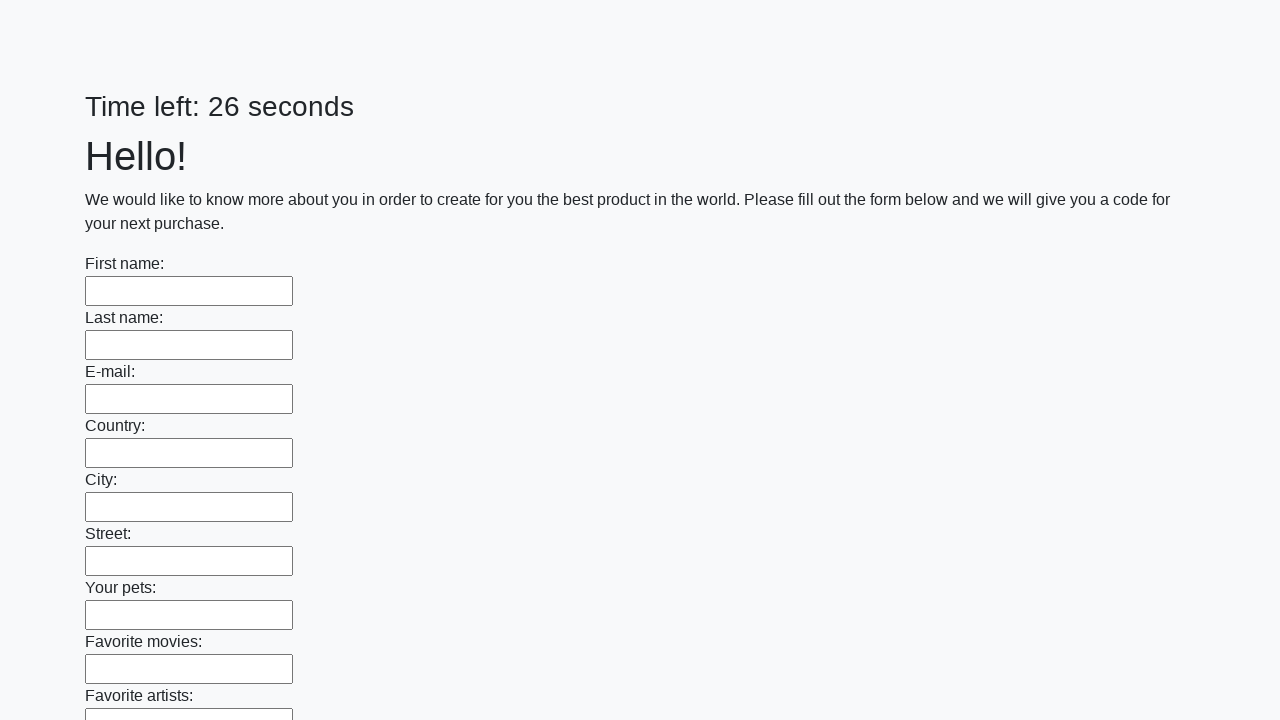

Found 100 text input fields to fill
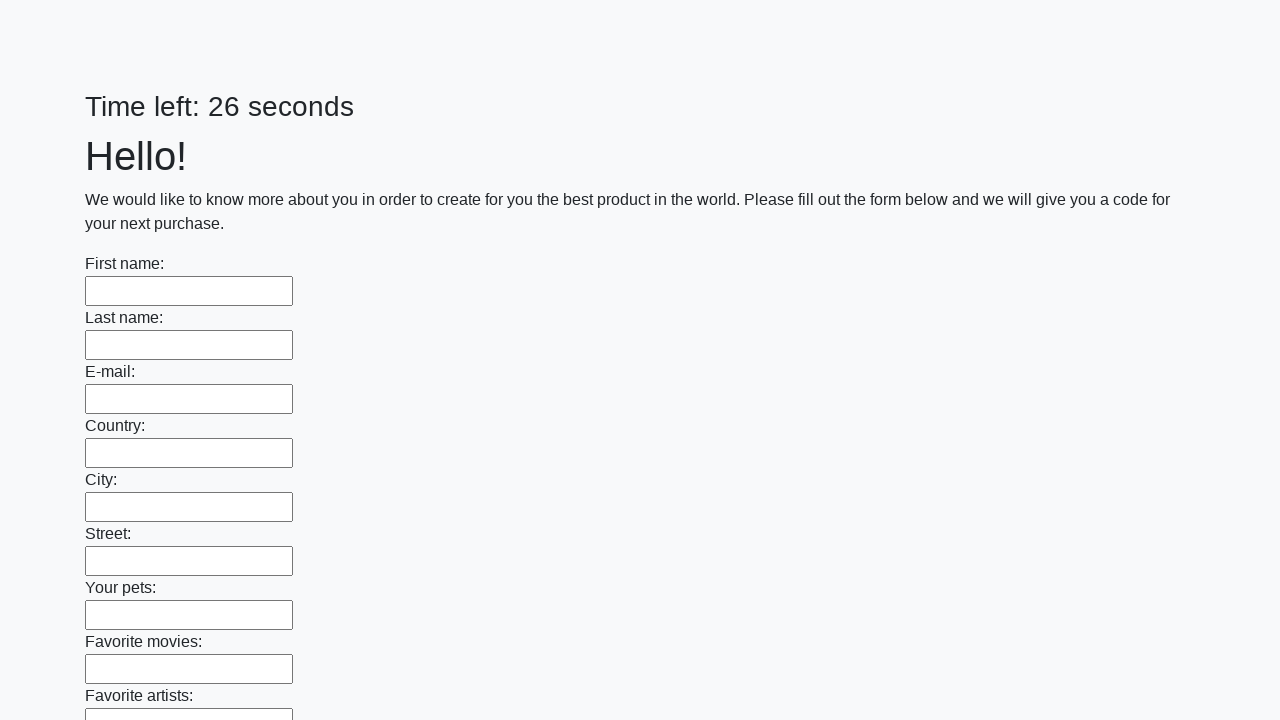

Filled text input field 1 of 100 with 'Мой ответ' on [type='text'] >> nth=0
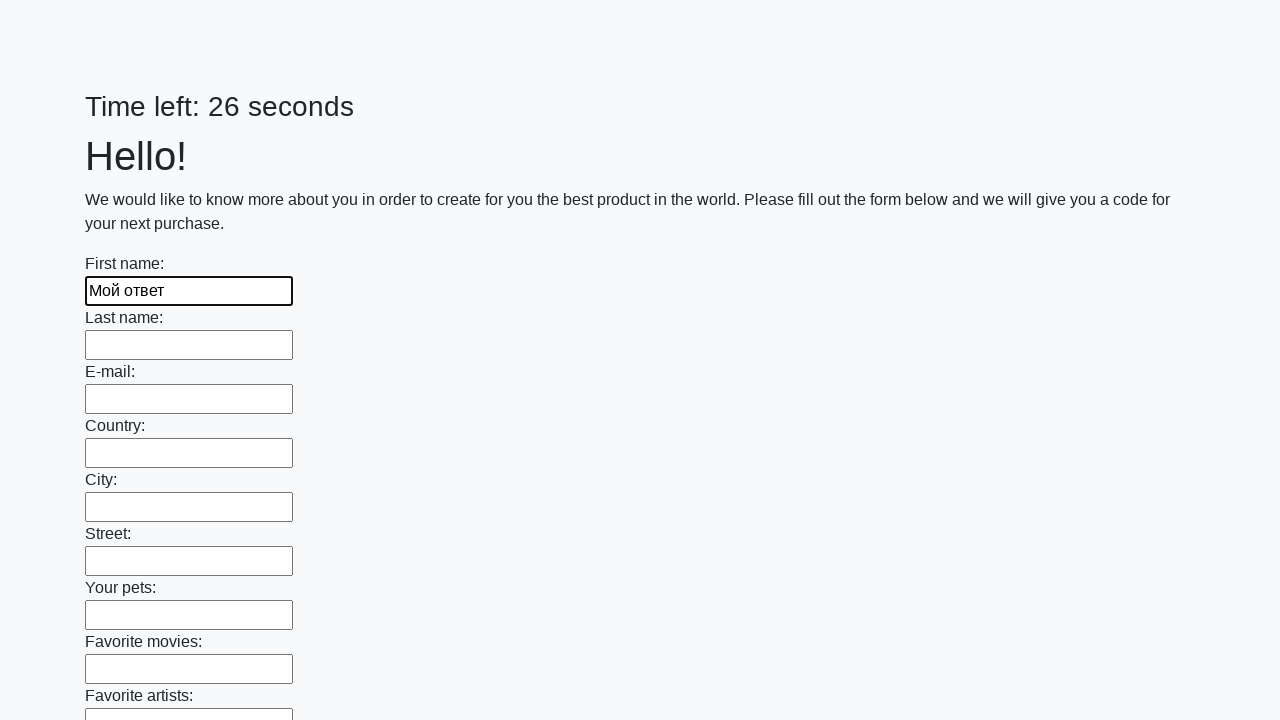

Filled text input field 2 of 100 with 'Мой ответ' on [type='text'] >> nth=1
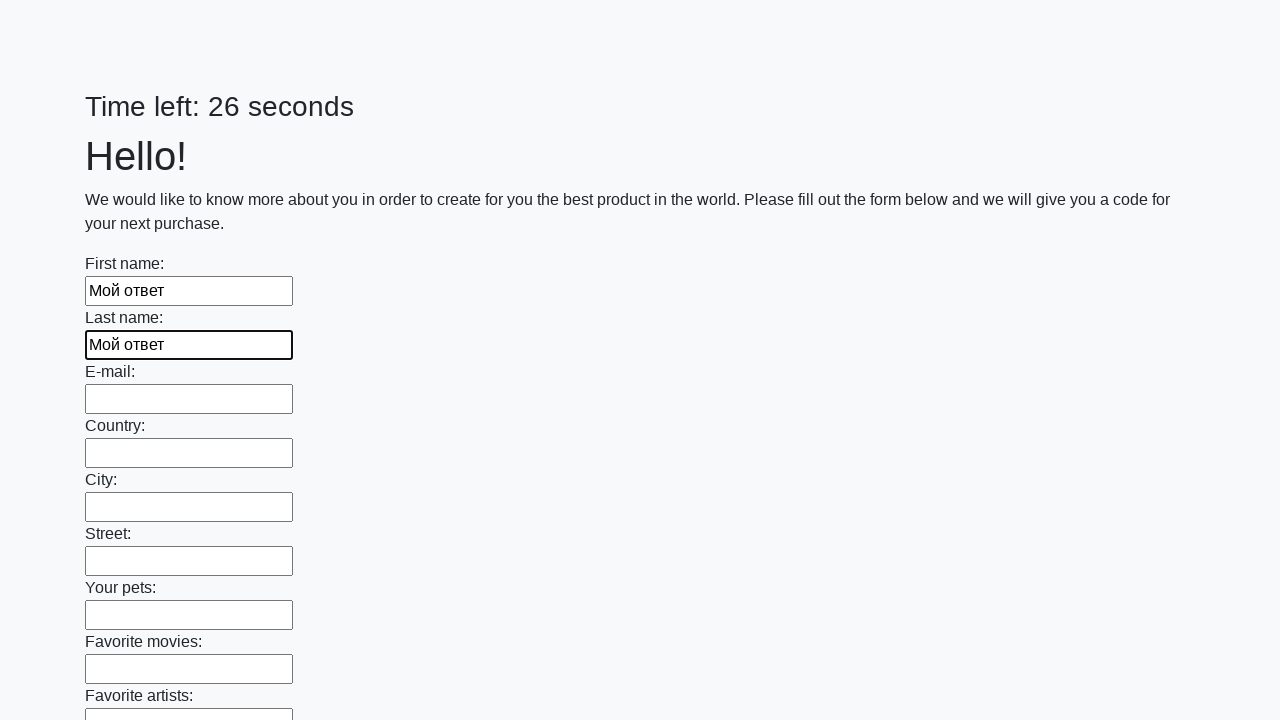

Filled text input field 3 of 100 with 'Мой ответ' on [type='text'] >> nth=2
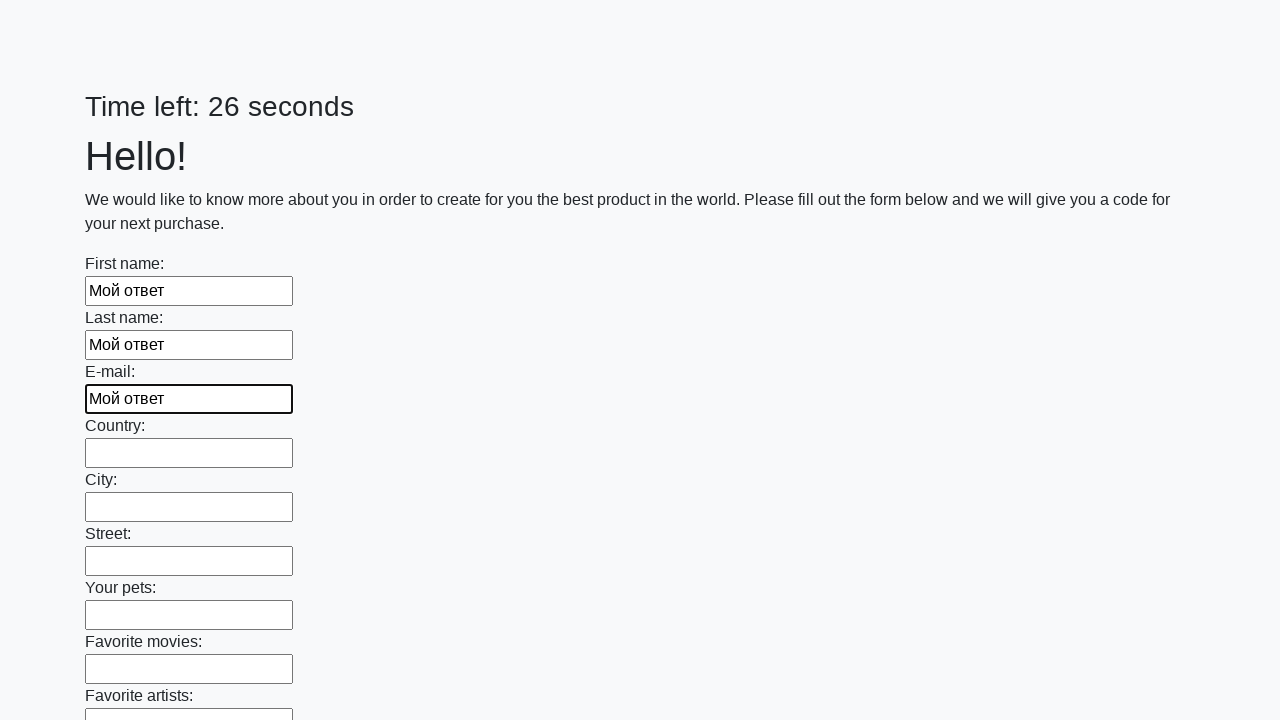

Filled text input field 4 of 100 with 'Мой ответ' on [type='text'] >> nth=3
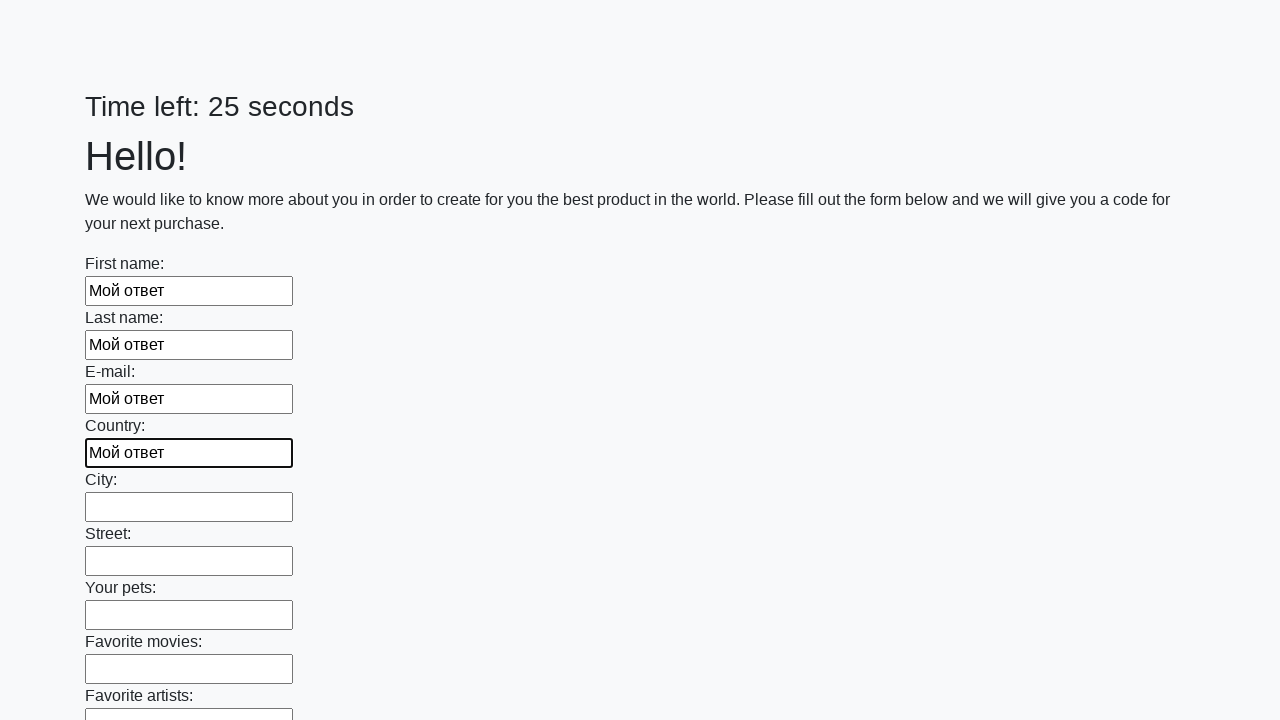

Filled text input field 5 of 100 with 'Мой ответ' on [type='text'] >> nth=4
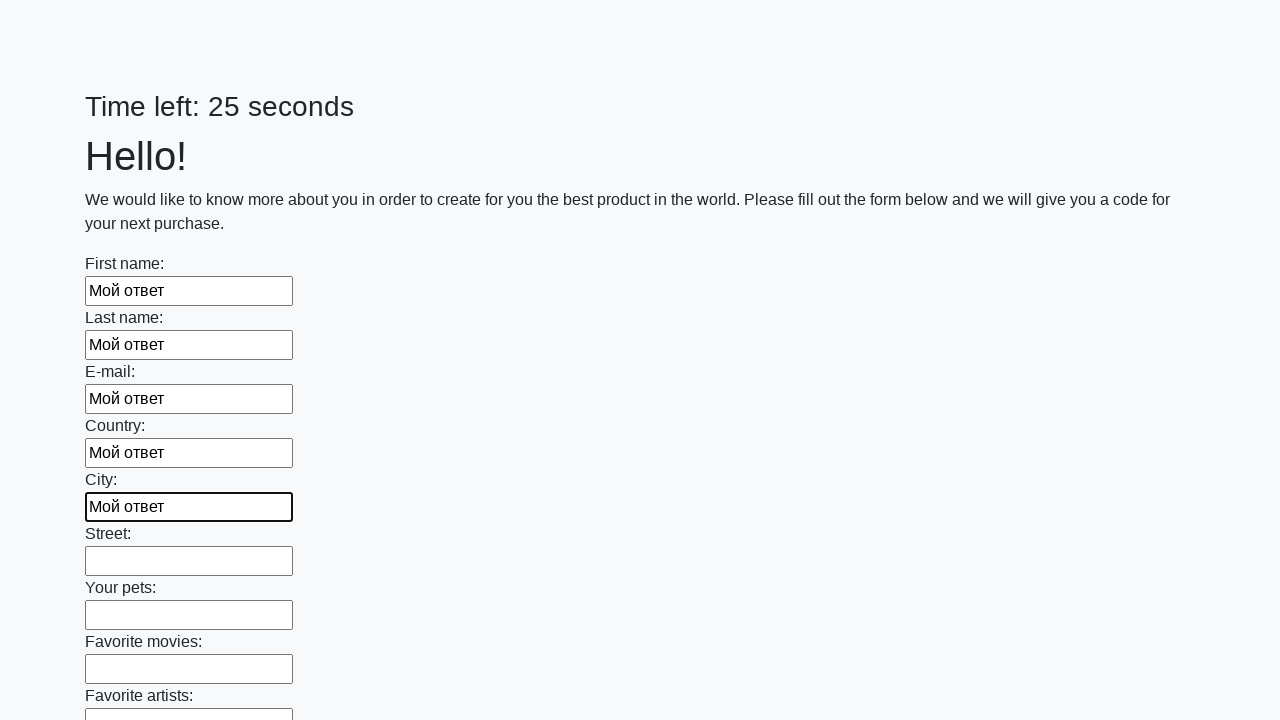

Filled text input field 6 of 100 with 'Мой ответ' on [type='text'] >> nth=5
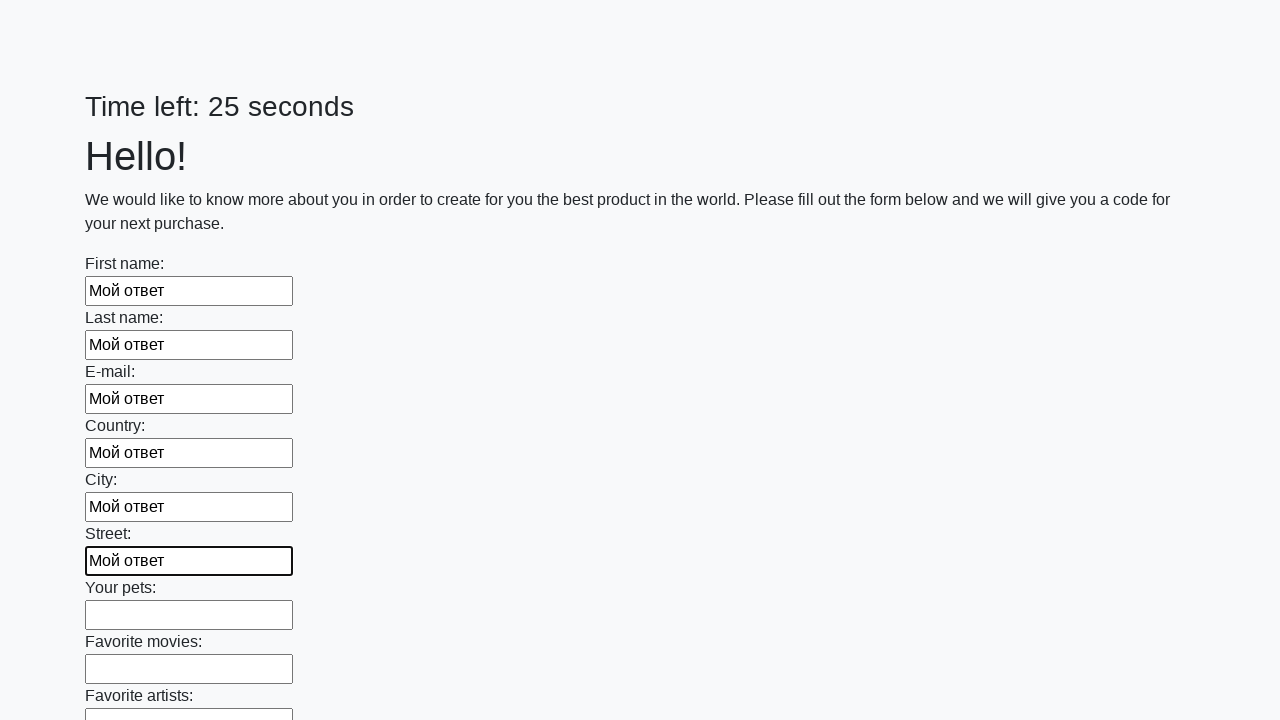

Filled text input field 7 of 100 with 'Мой ответ' on [type='text'] >> nth=6
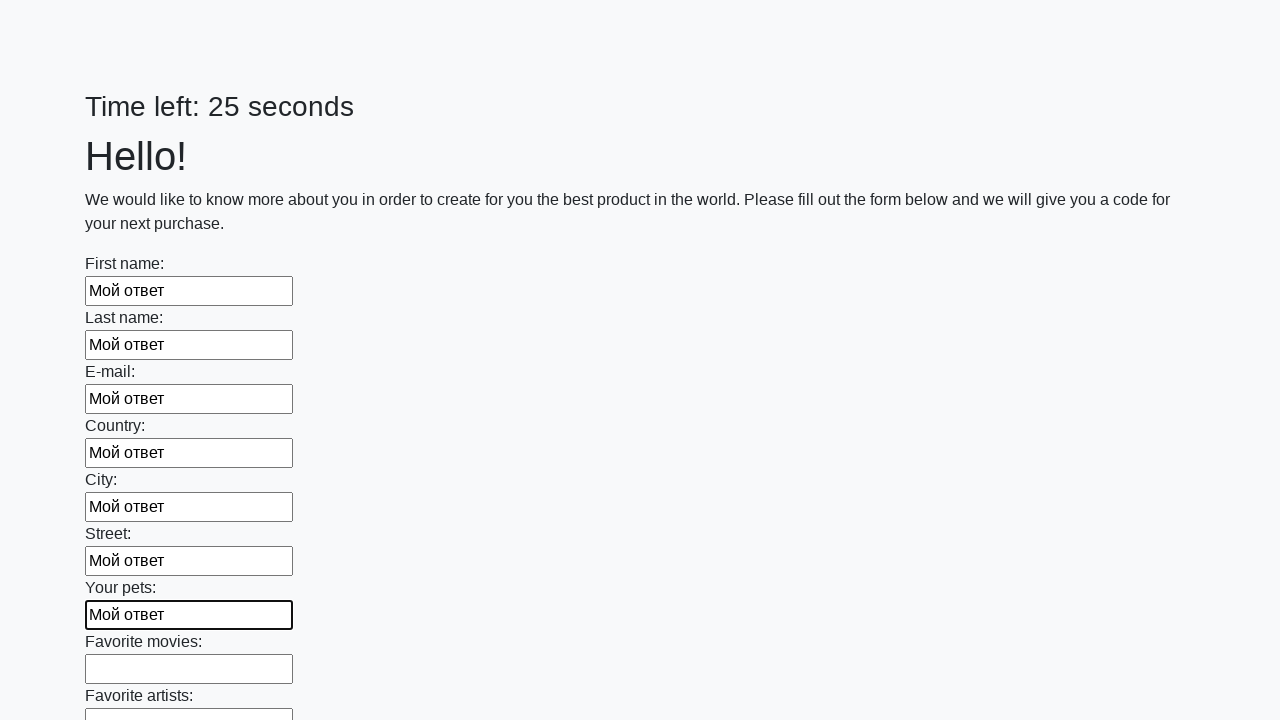

Filled text input field 8 of 100 with 'Мой ответ' on [type='text'] >> nth=7
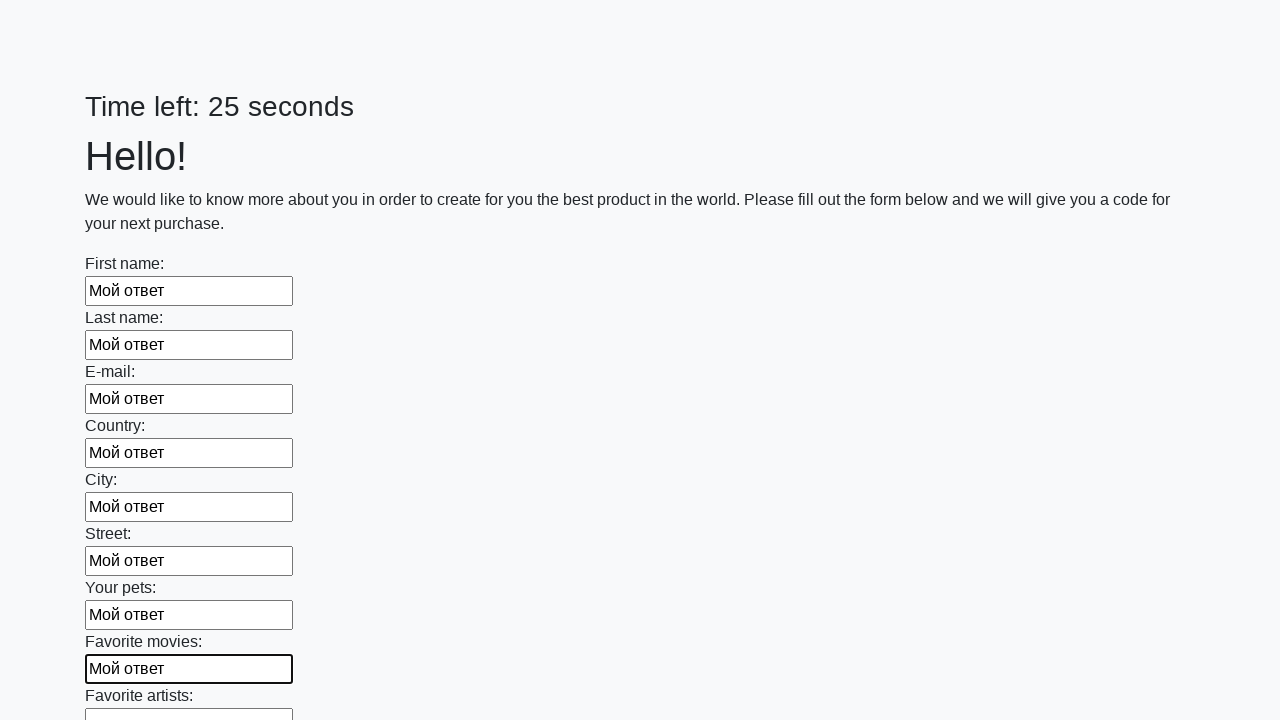

Filled text input field 9 of 100 with 'Мой ответ' on [type='text'] >> nth=8
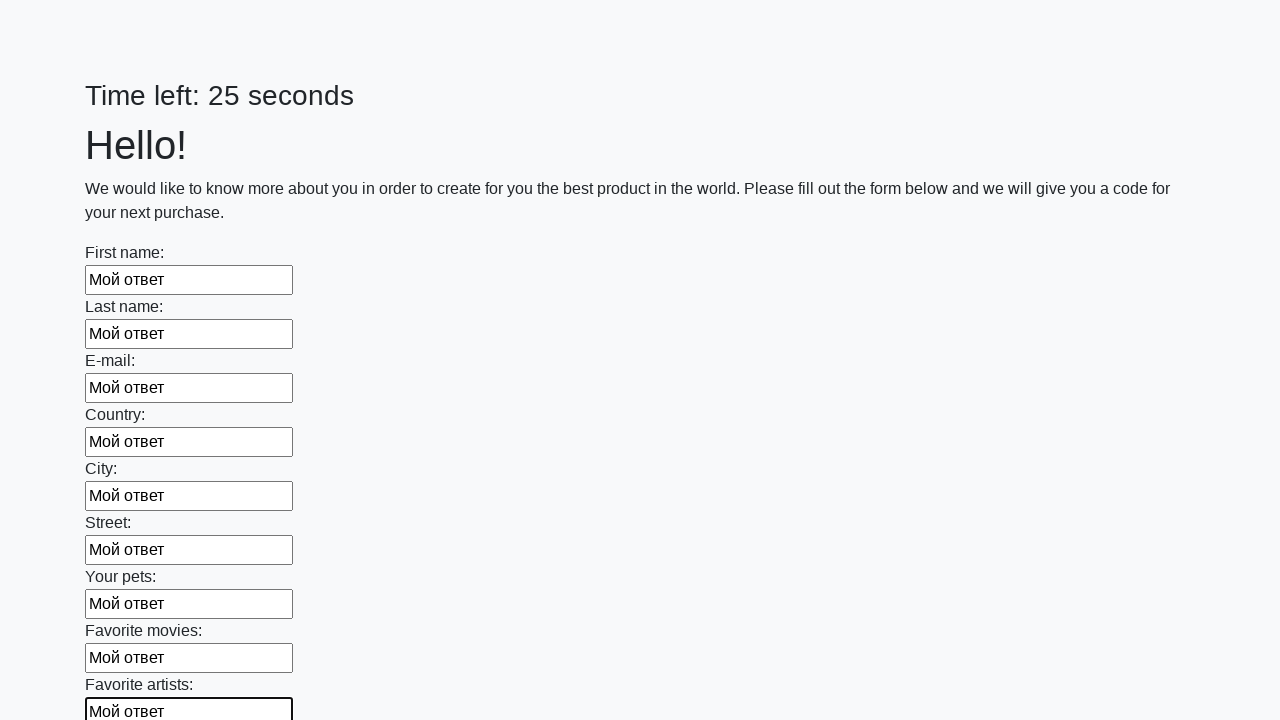

Filled text input field 10 of 100 with 'Мой ответ' on [type='text'] >> nth=9
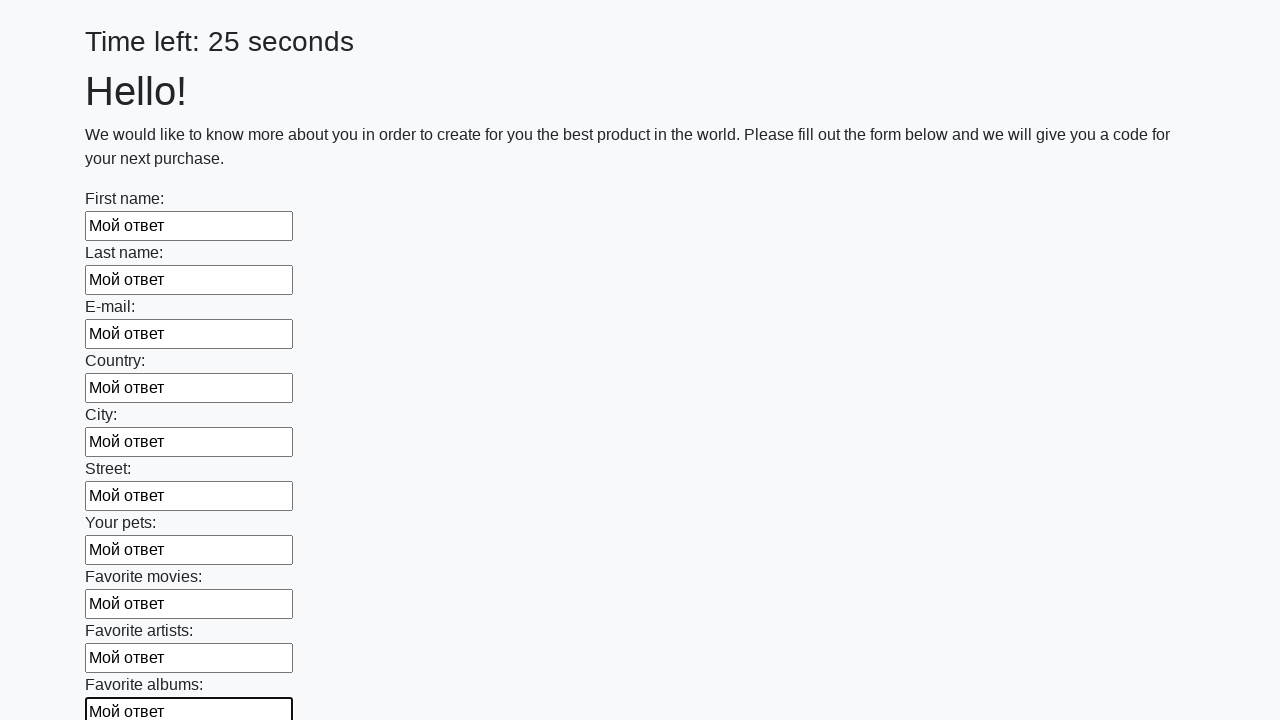

Filled text input field 11 of 100 with 'Мой ответ' on [type='text'] >> nth=10
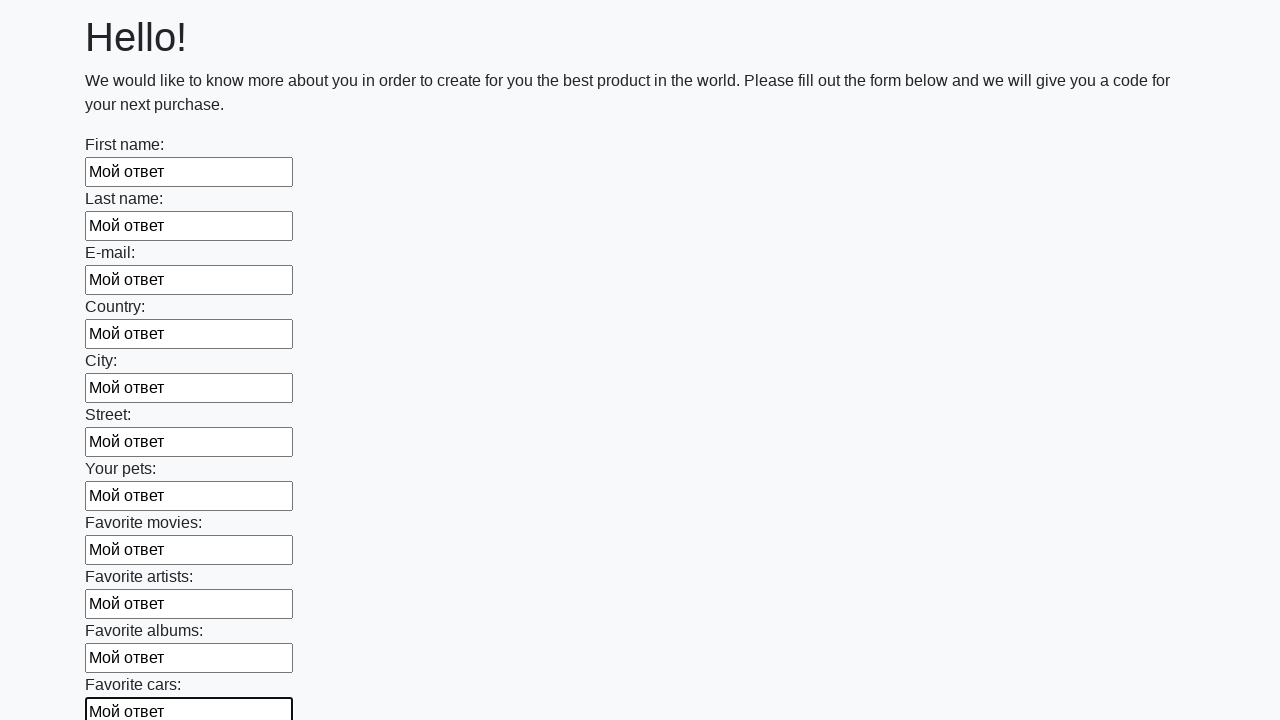

Filled text input field 12 of 100 with 'Мой ответ' on [type='text'] >> nth=11
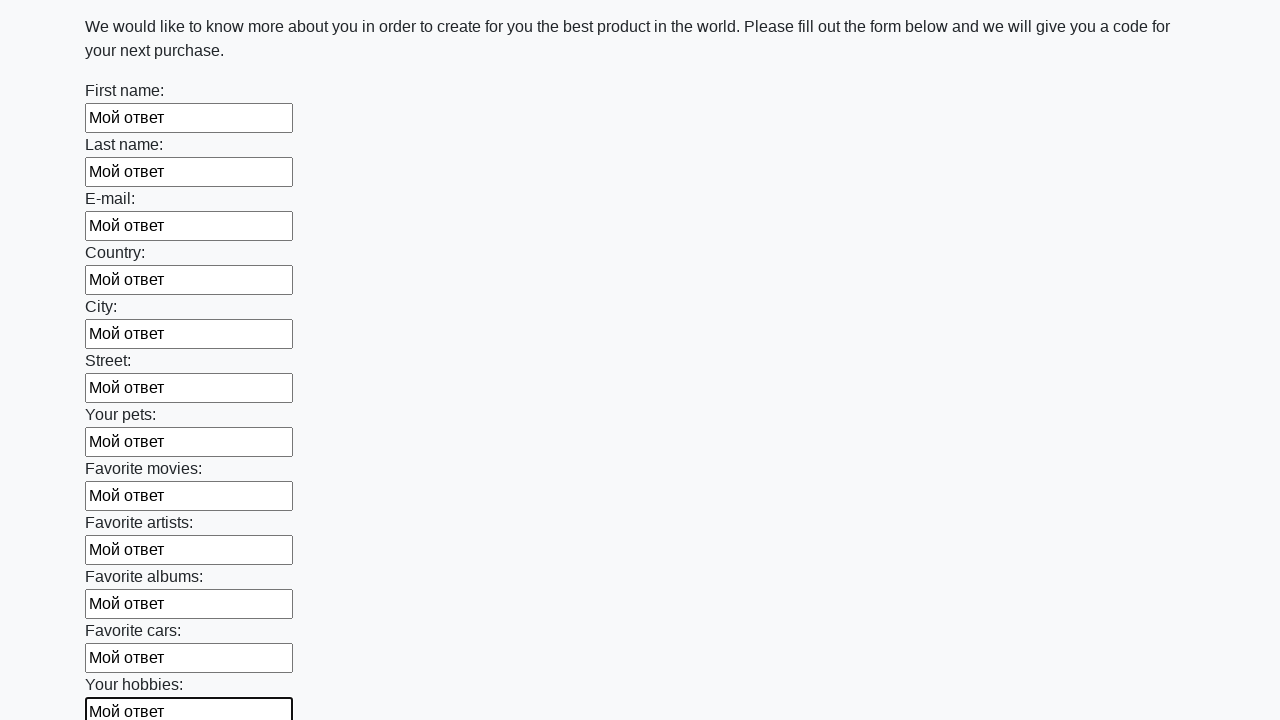

Filled text input field 13 of 100 with 'Мой ответ' on [type='text'] >> nth=12
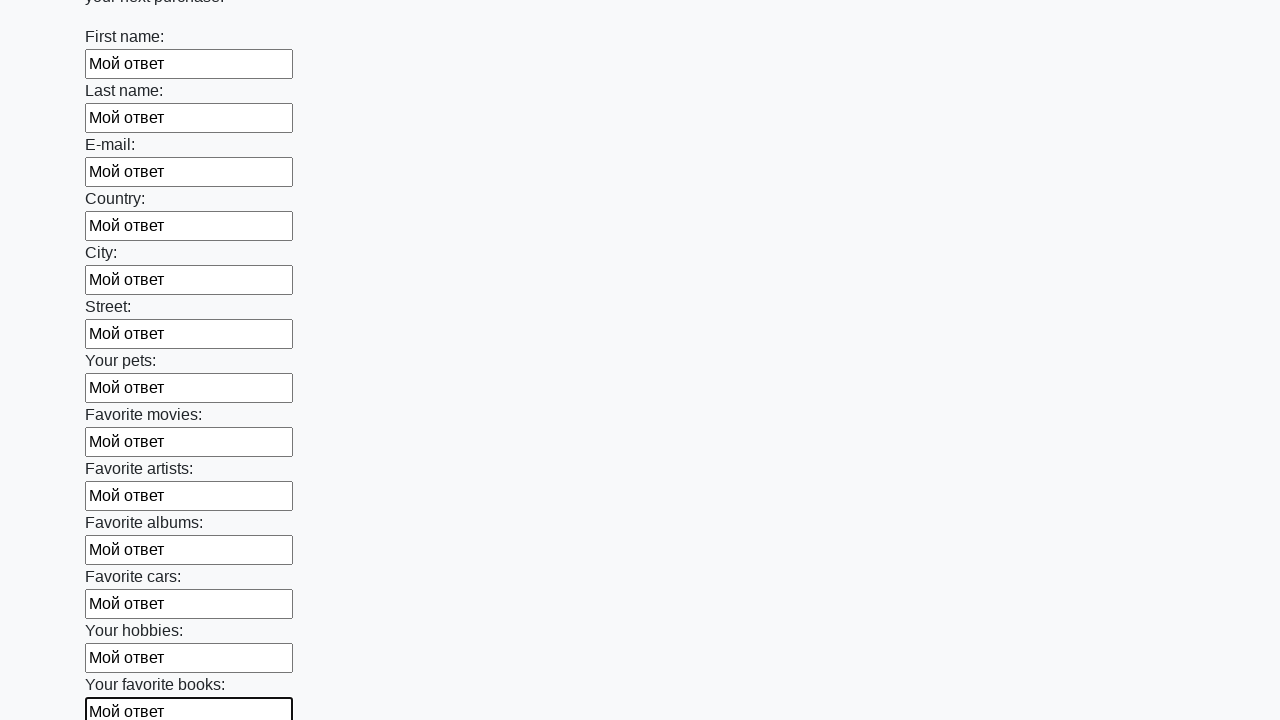

Filled text input field 14 of 100 with 'Мой ответ' on [type='text'] >> nth=13
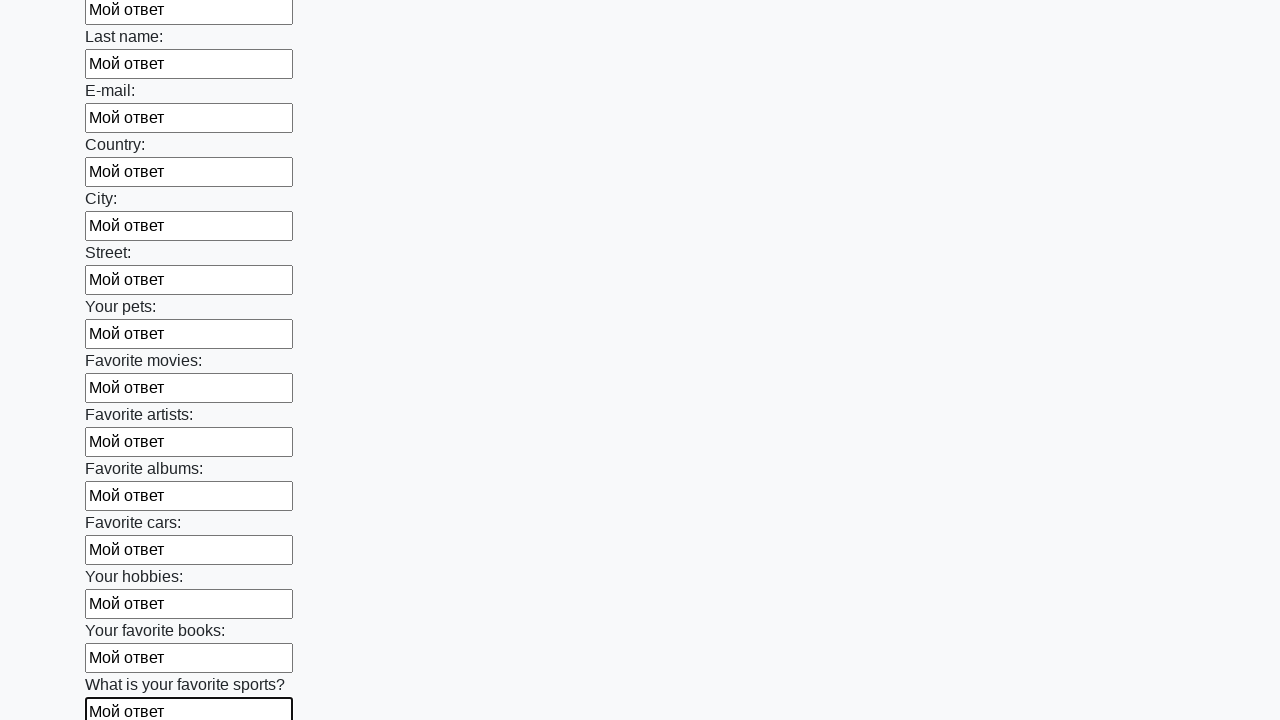

Filled text input field 15 of 100 with 'Мой ответ' on [type='text'] >> nth=14
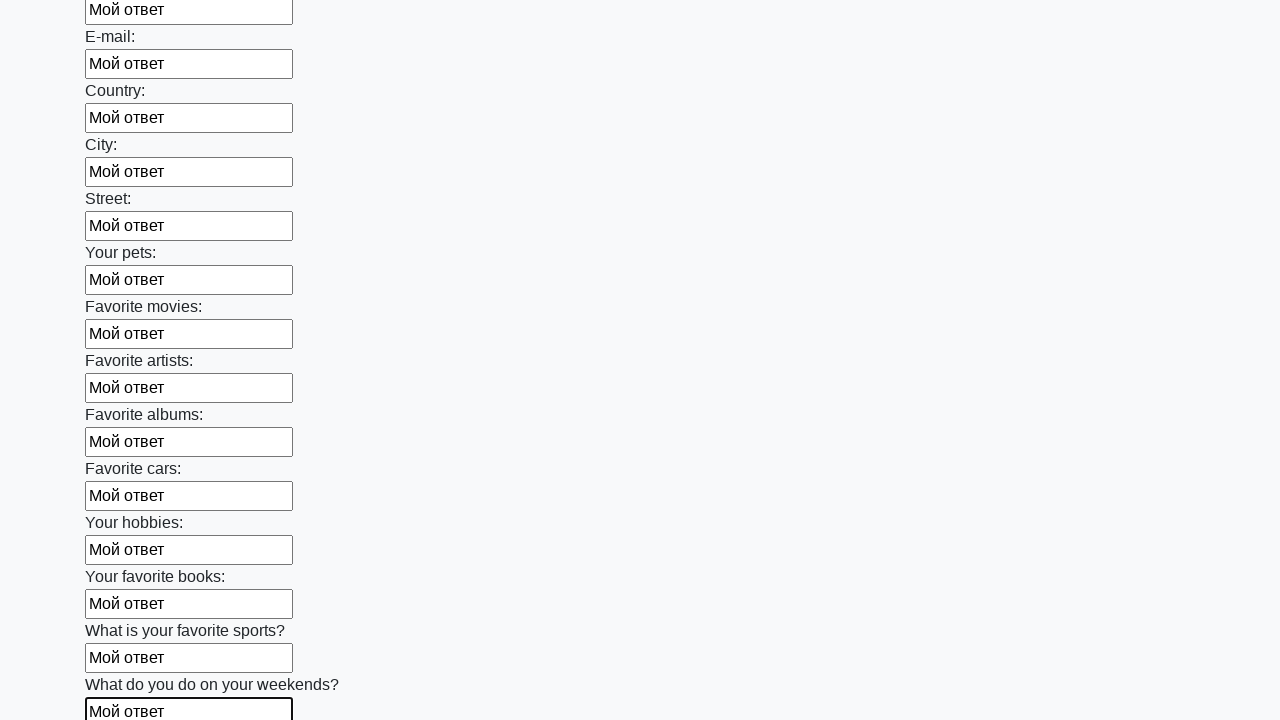

Filled text input field 16 of 100 with 'Мой ответ' on [type='text'] >> nth=15
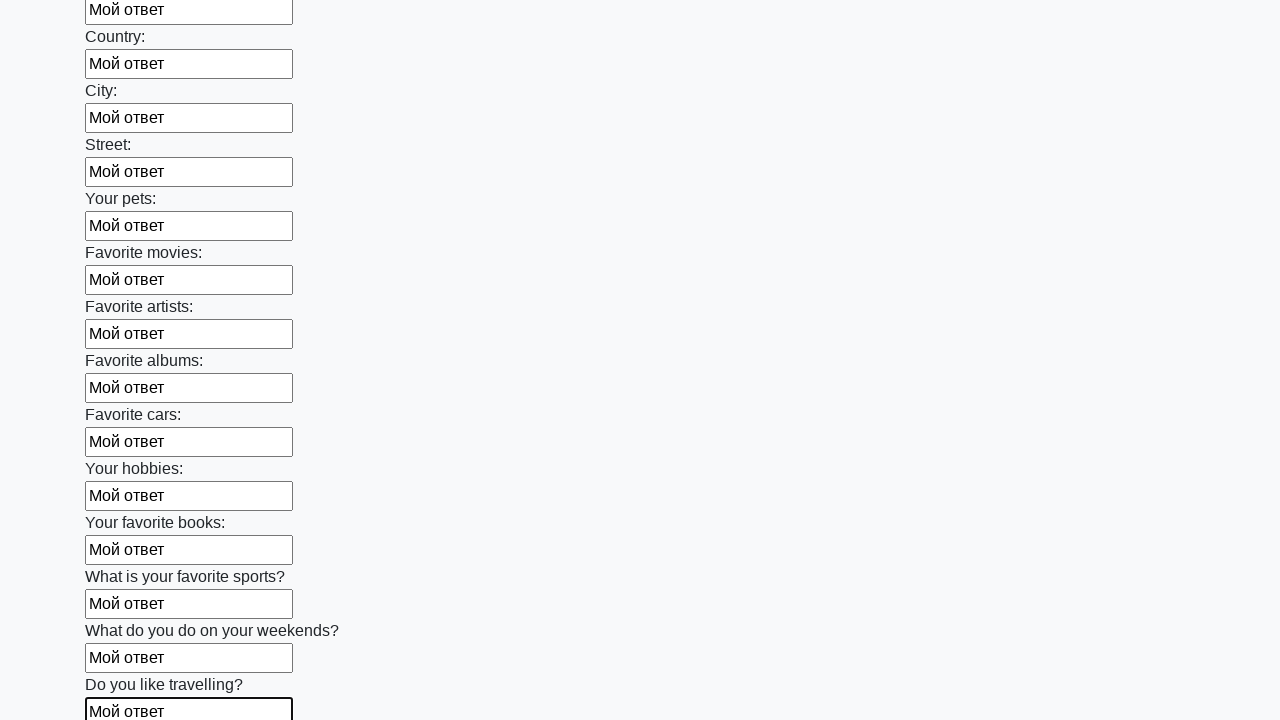

Filled text input field 17 of 100 with 'Мой ответ' on [type='text'] >> nth=16
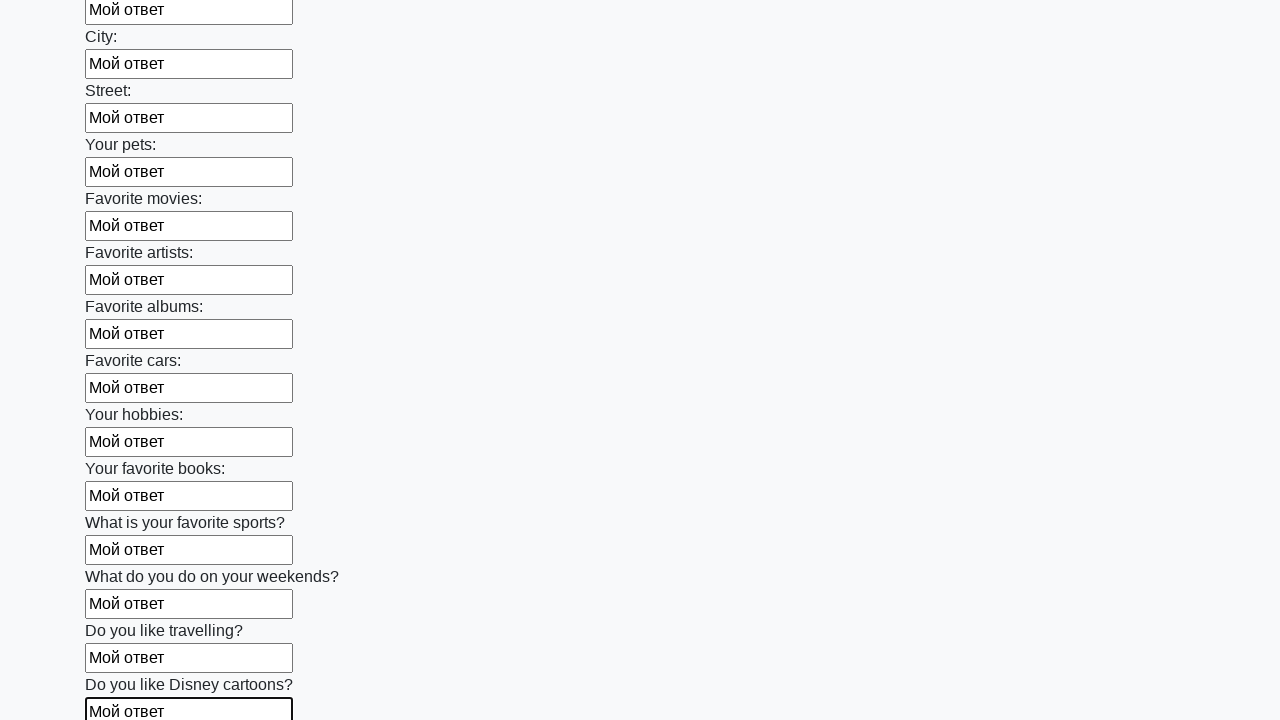

Filled text input field 18 of 100 with 'Мой ответ' on [type='text'] >> nth=17
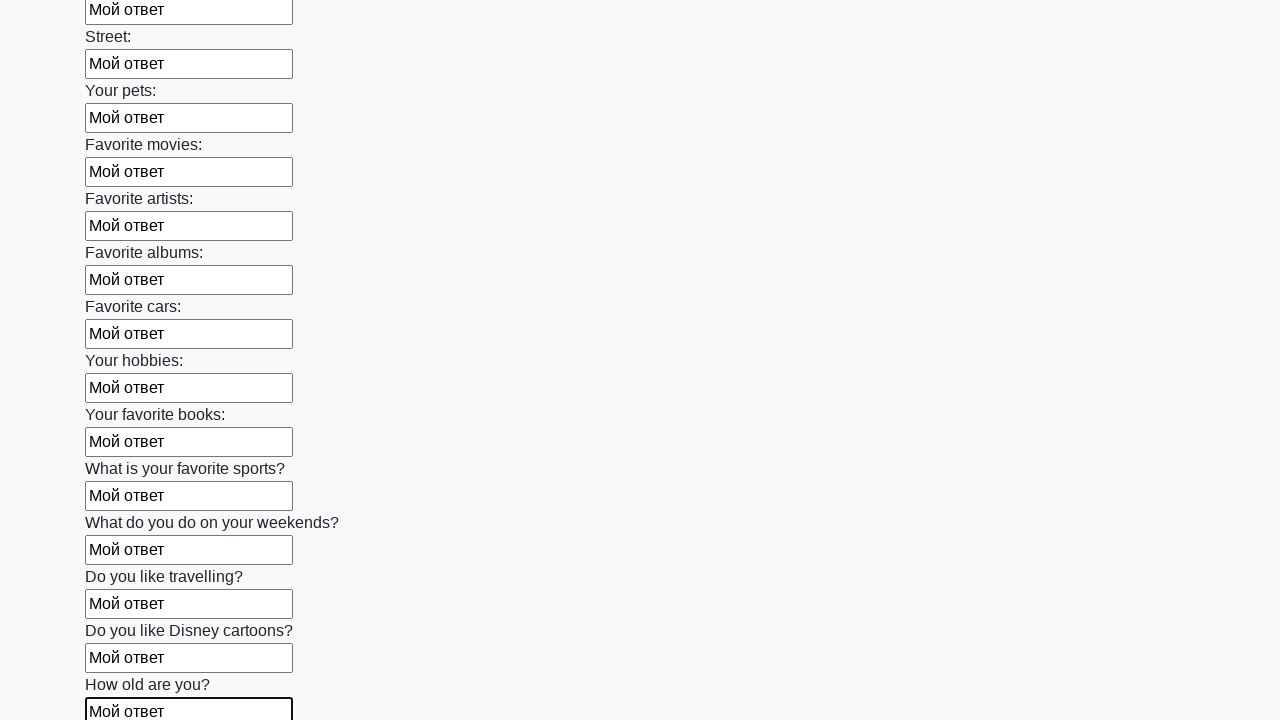

Filled text input field 19 of 100 with 'Мой ответ' on [type='text'] >> nth=18
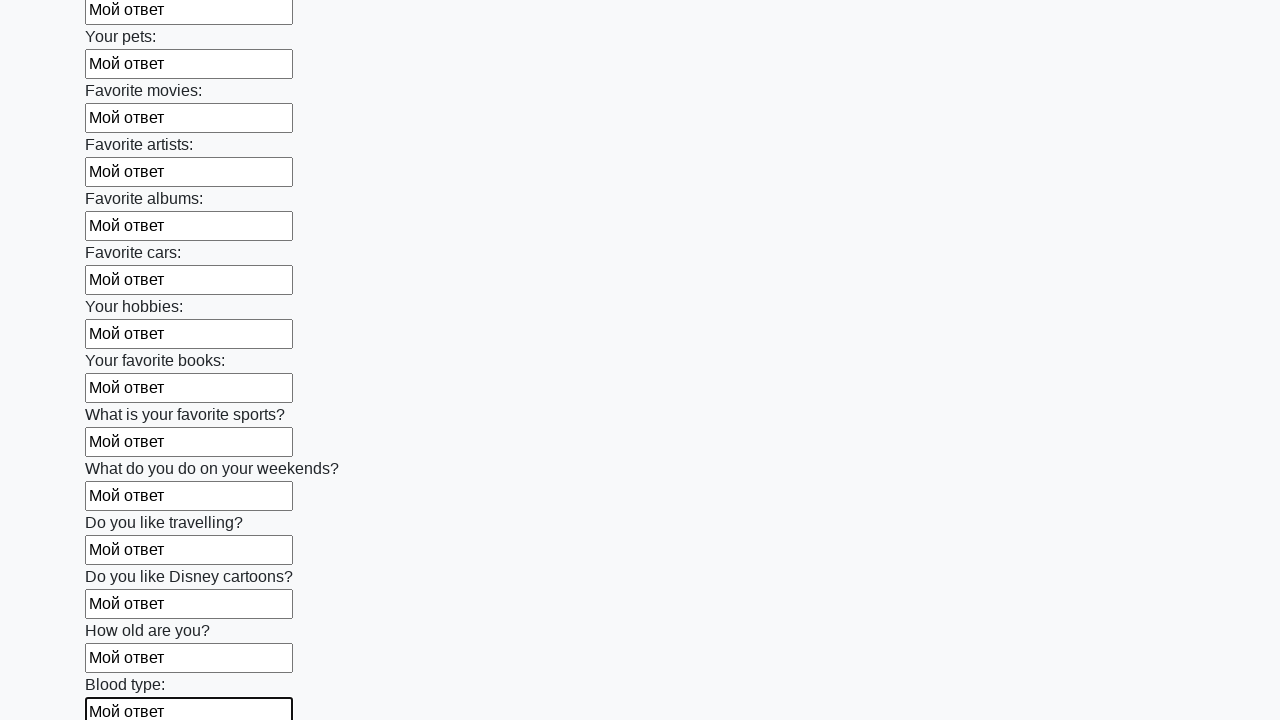

Filled text input field 20 of 100 with 'Мой ответ' on [type='text'] >> nth=19
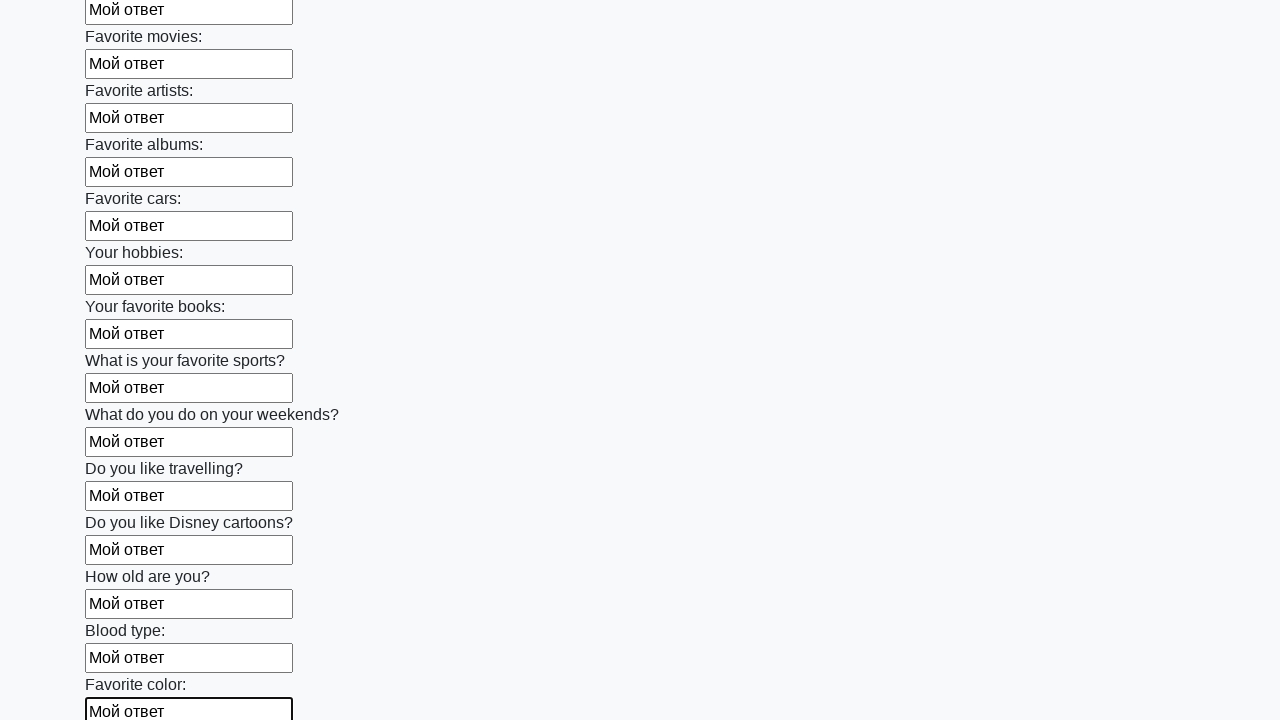

Filled text input field 21 of 100 with 'Мой ответ' on [type='text'] >> nth=20
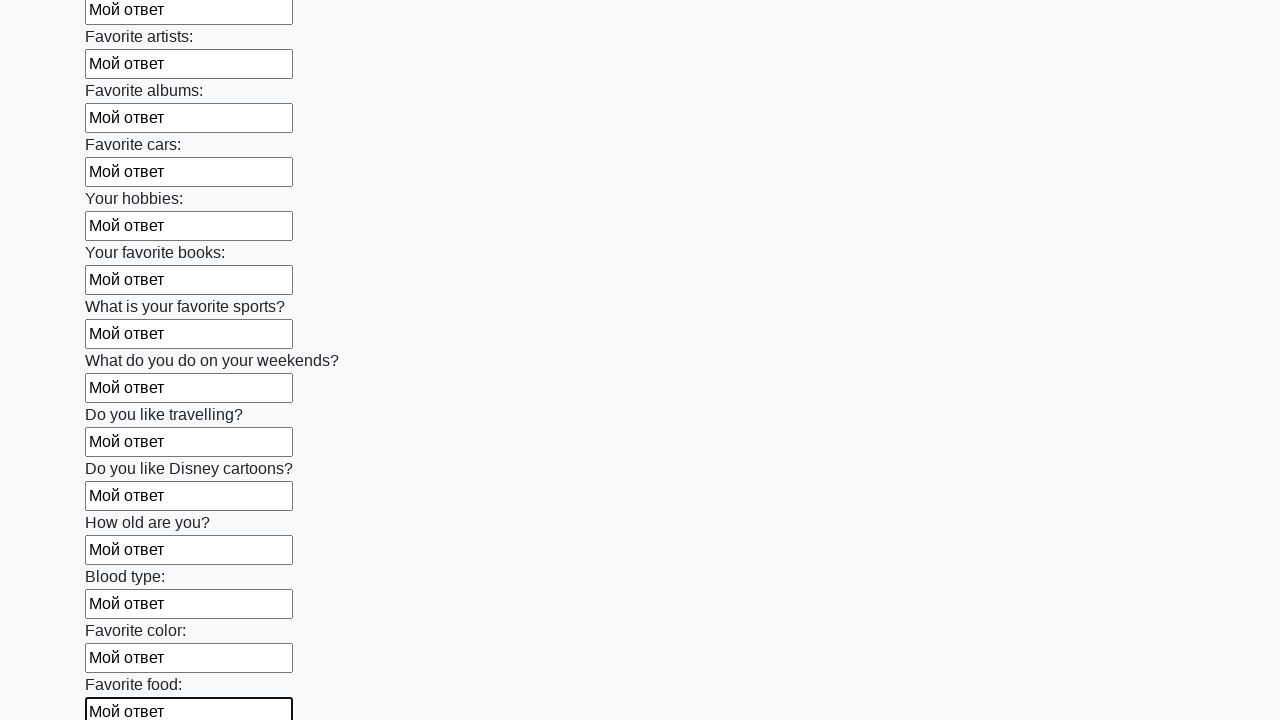

Filled text input field 22 of 100 with 'Мой ответ' on [type='text'] >> nth=21
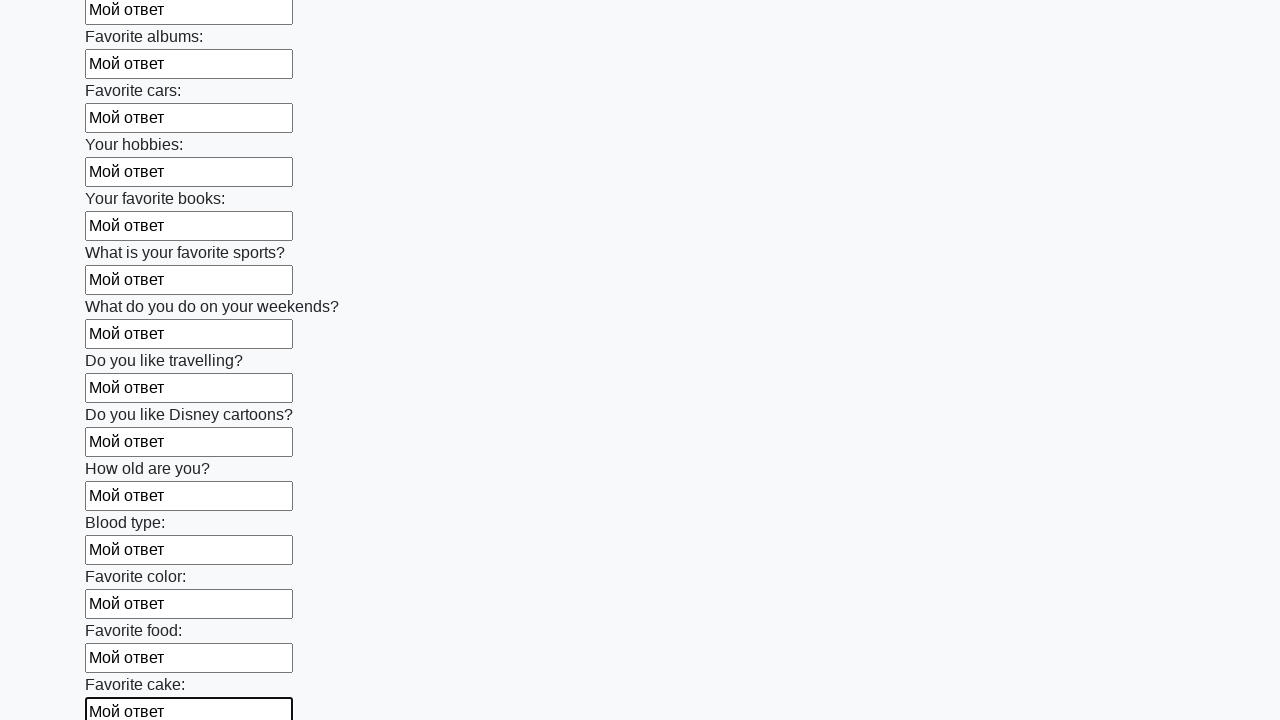

Filled text input field 23 of 100 with 'Мой ответ' on [type='text'] >> nth=22
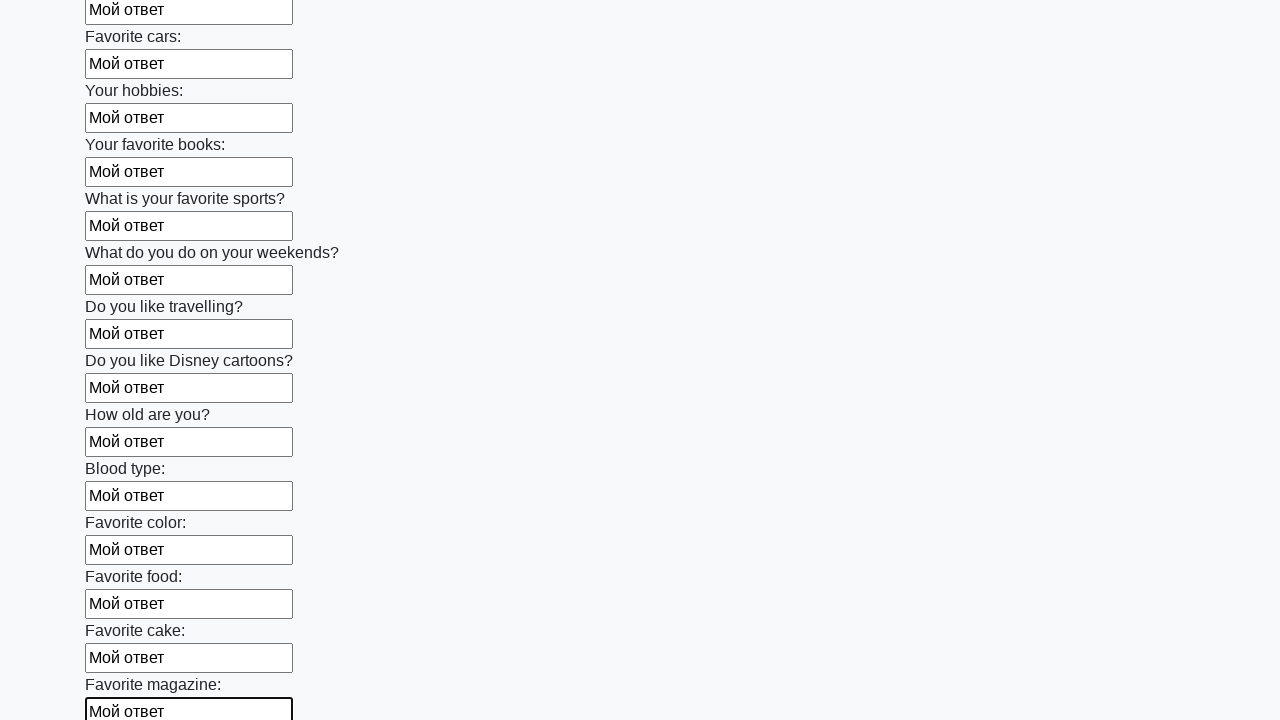

Filled text input field 24 of 100 with 'Мой ответ' on [type='text'] >> nth=23
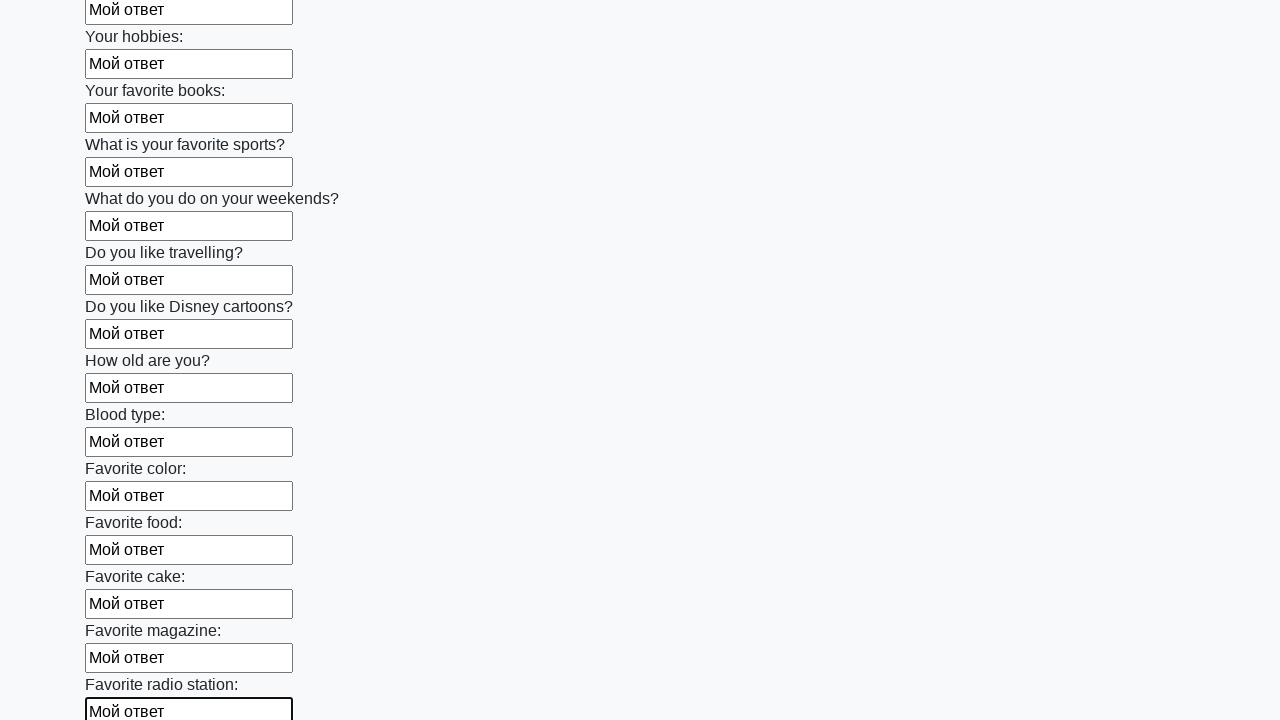

Filled text input field 25 of 100 with 'Мой ответ' on [type='text'] >> nth=24
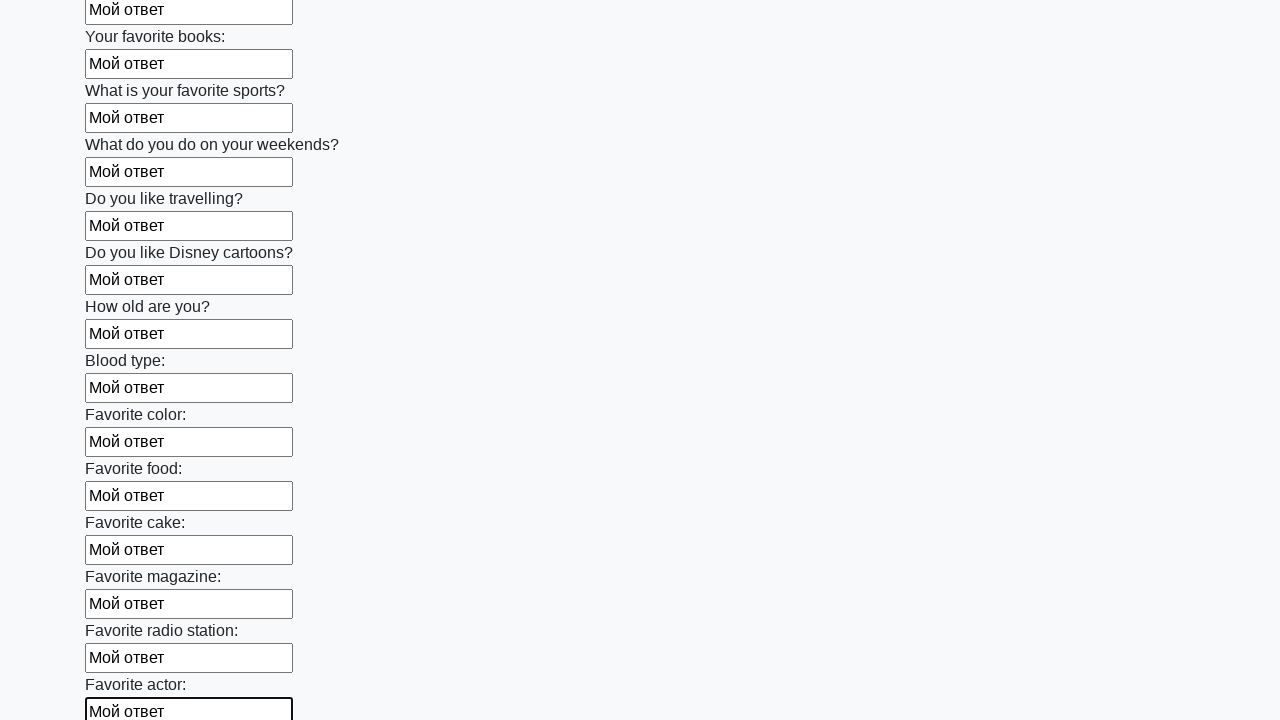

Filled text input field 26 of 100 with 'Мой ответ' on [type='text'] >> nth=25
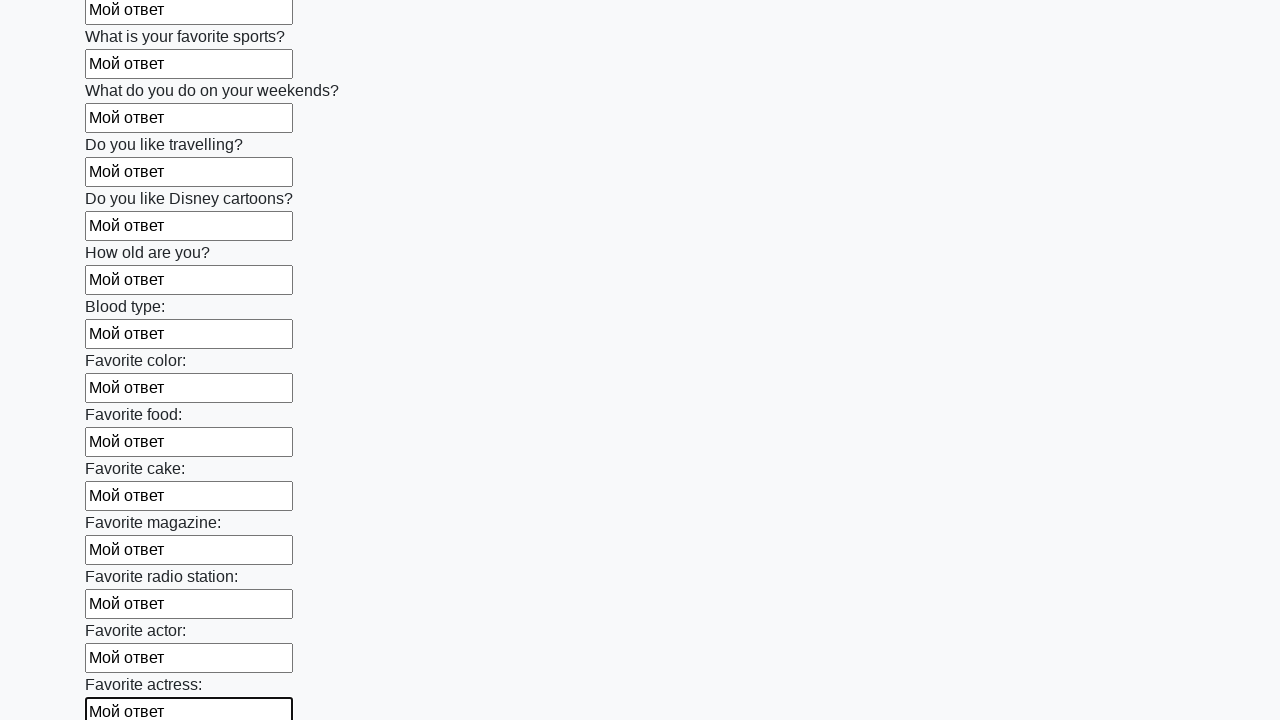

Filled text input field 27 of 100 with 'Мой ответ' on [type='text'] >> nth=26
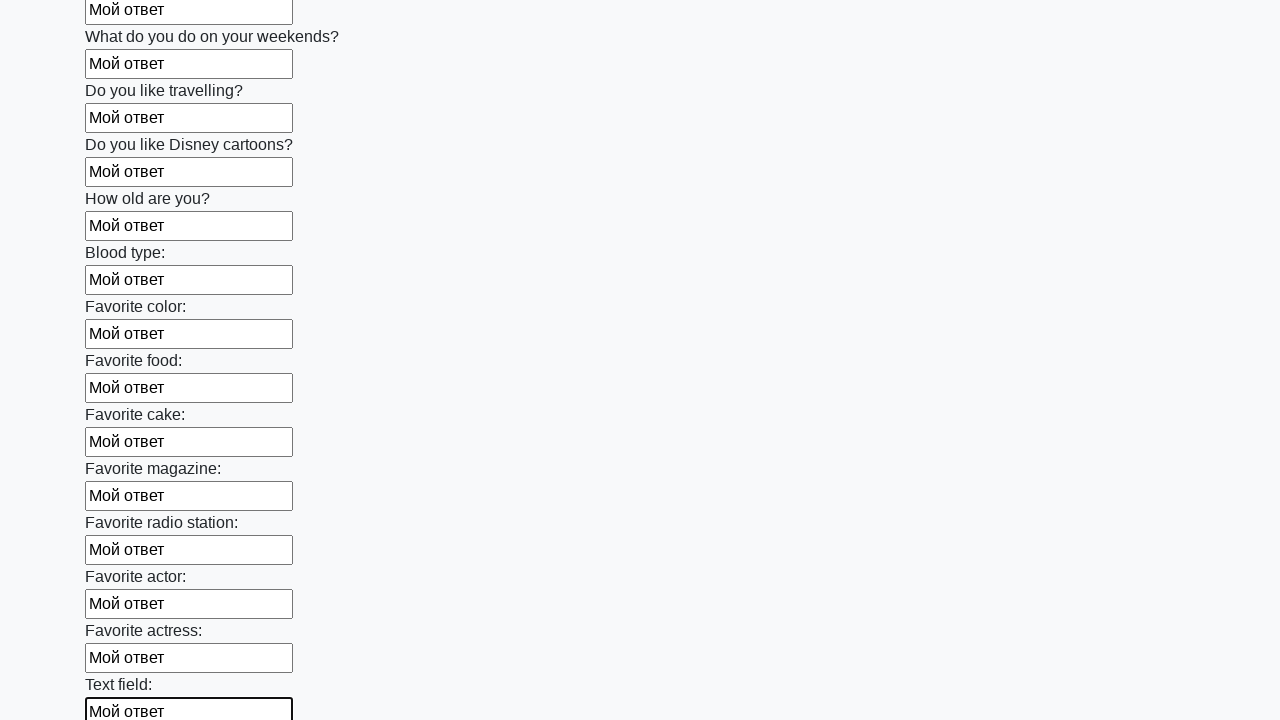

Filled text input field 28 of 100 with 'Мой ответ' on [type='text'] >> nth=27
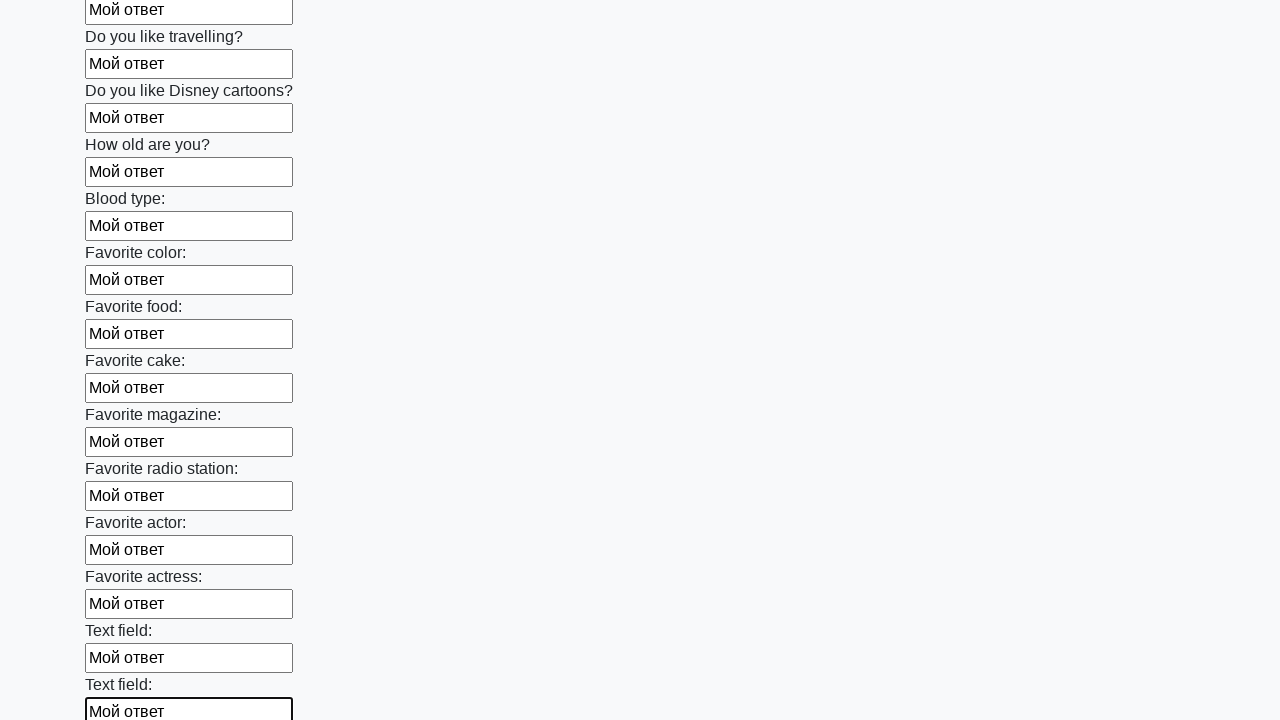

Filled text input field 29 of 100 with 'Мой ответ' on [type='text'] >> nth=28
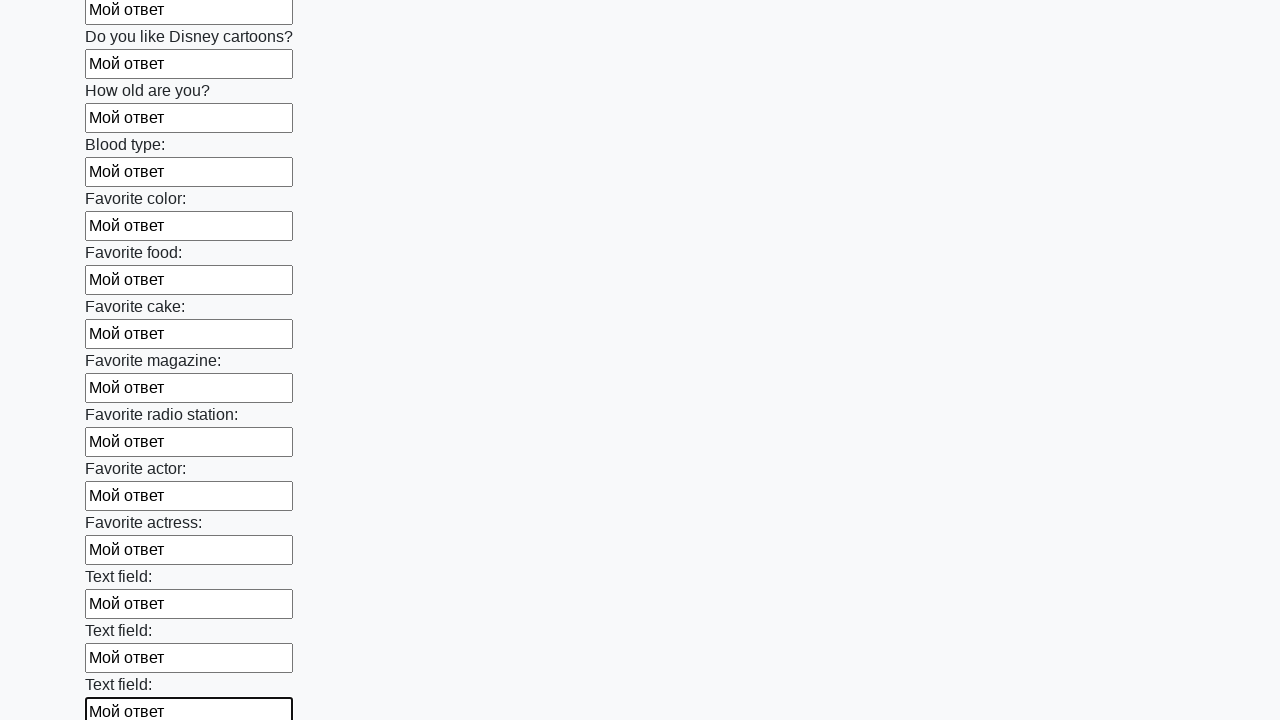

Filled text input field 30 of 100 with 'Мой ответ' on [type='text'] >> nth=29
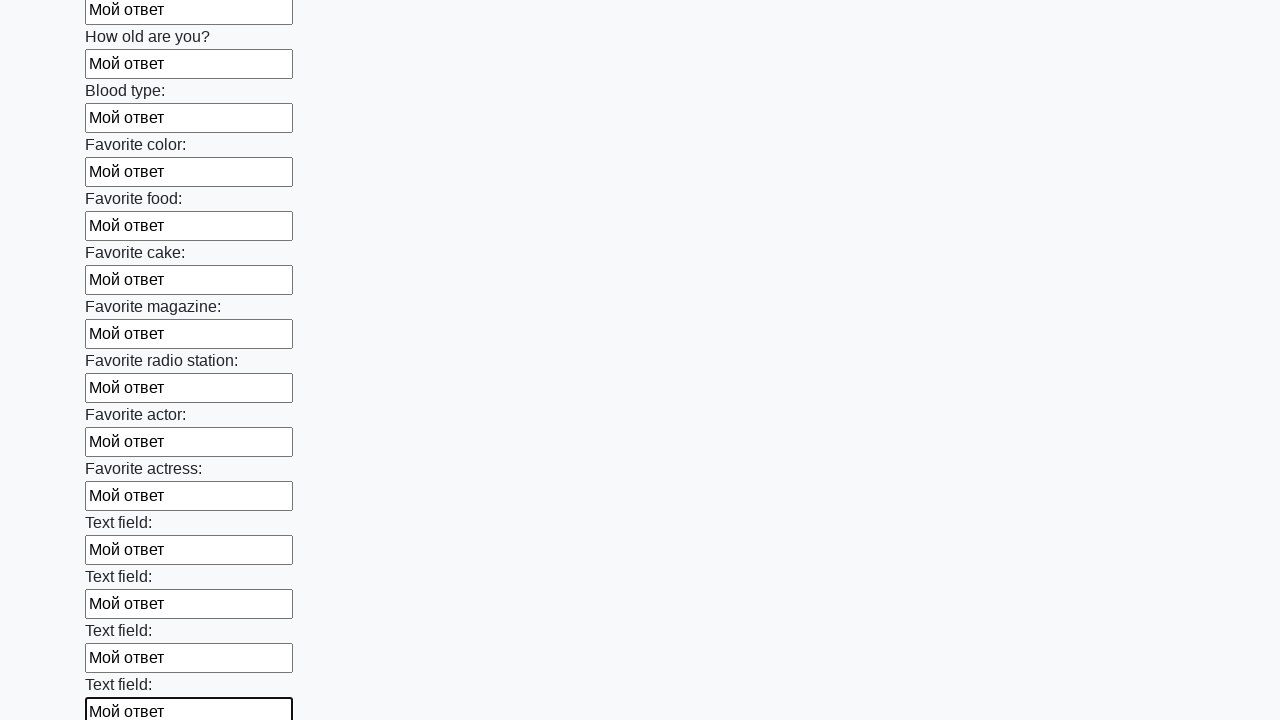

Filled text input field 31 of 100 with 'Мой ответ' on [type='text'] >> nth=30
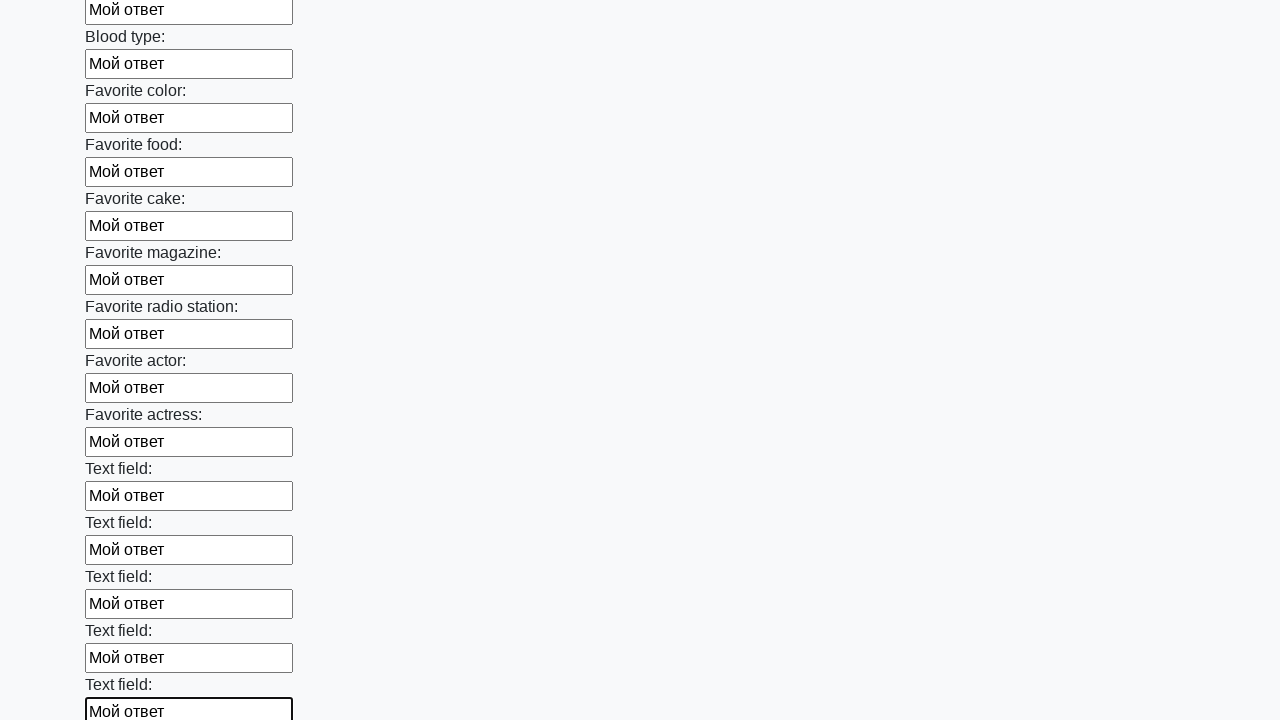

Filled text input field 32 of 100 with 'Мой ответ' on [type='text'] >> nth=31
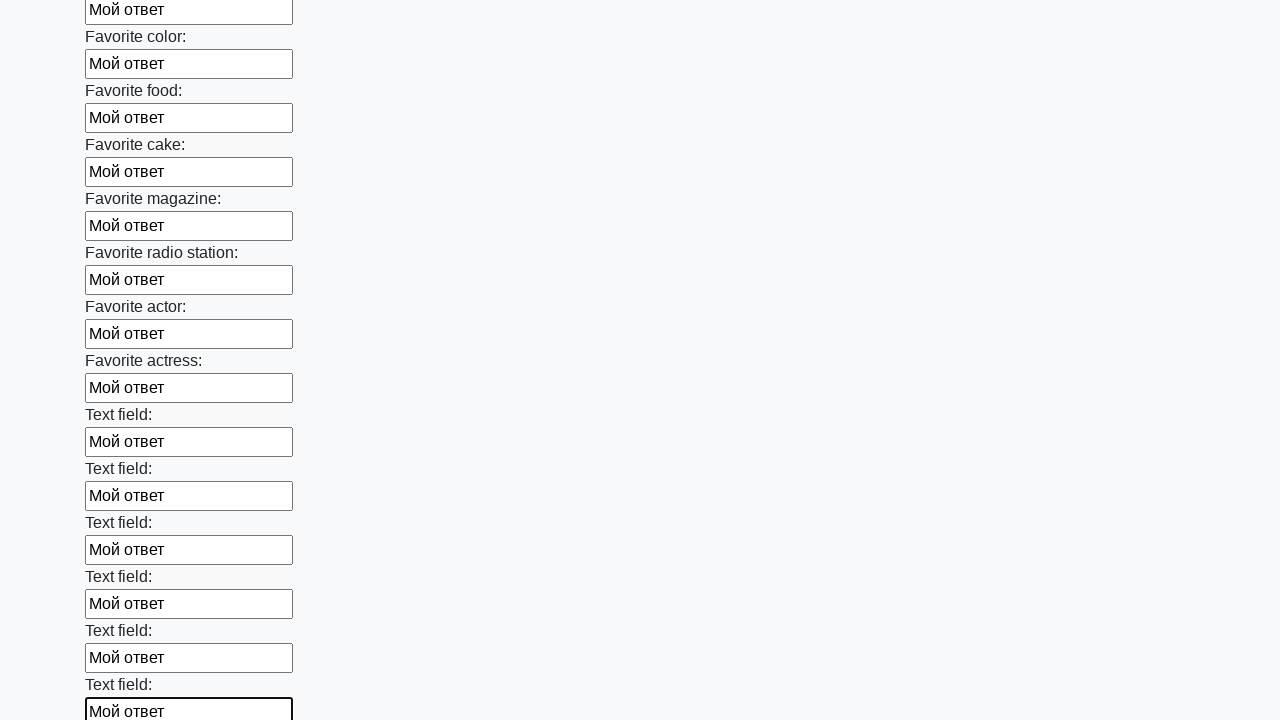

Filled text input field 33 of 100 with 'Мой ответ' on [type='text'] >> nth=32
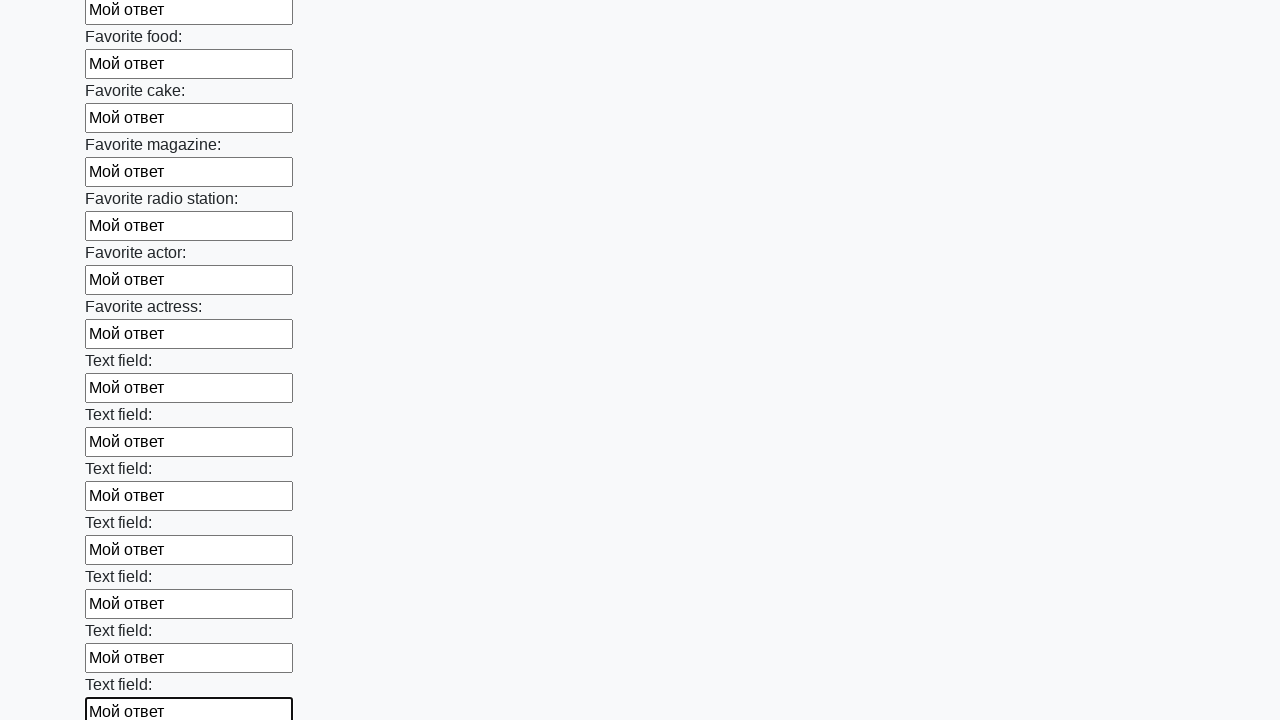

Filled text input field 34 of 100 with 'Мой ответ' on [type='text'] >> nth=33
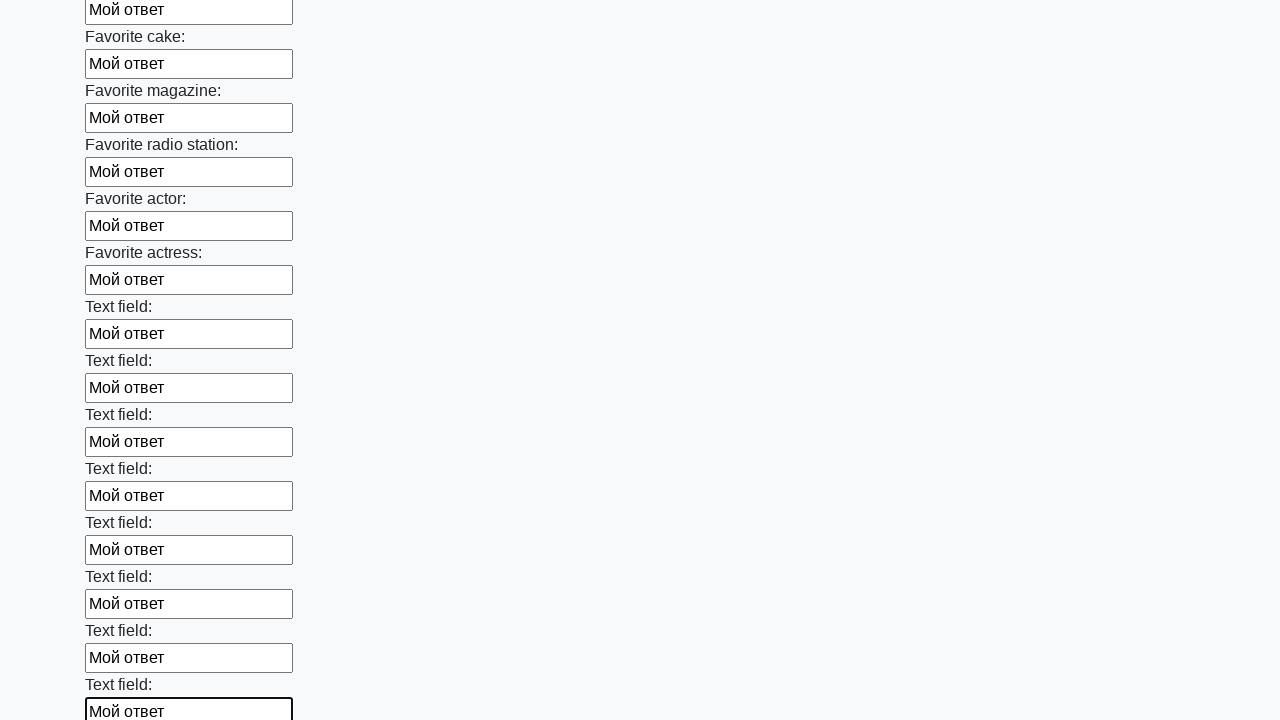

Filled text input field 35 of 100 with 'Мой ответ' on [type='text'] >> nth=34
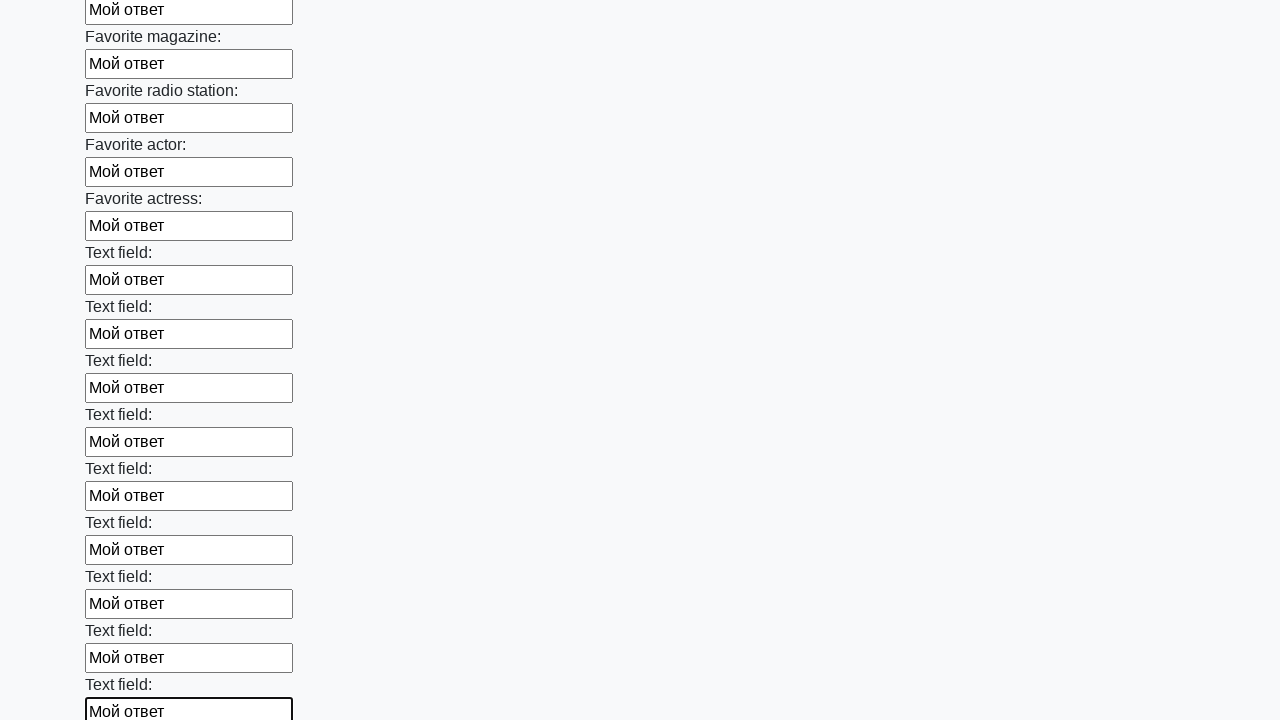

Filled text input field 36 of 100 with 'Мой ответ' on [type='text'] >> nth=35
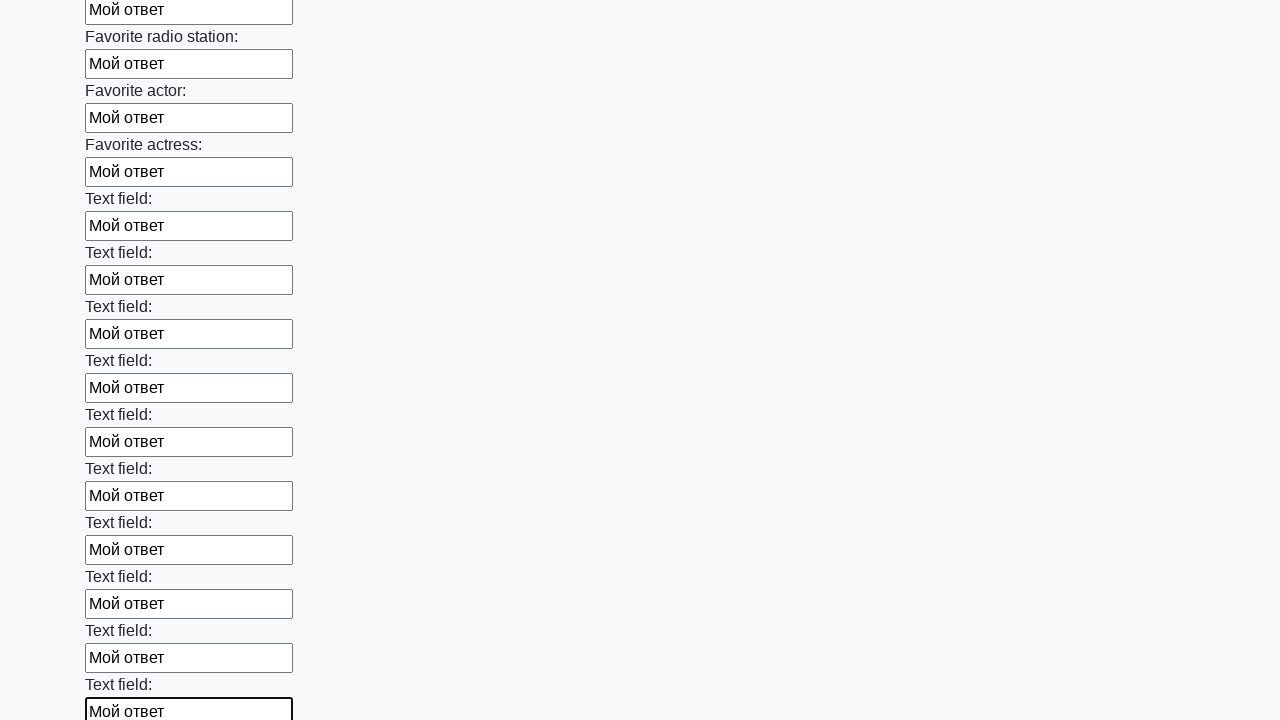

Filled text input field 37 of 100 with 'Мой ответ' on [type='text'] >> nth=36
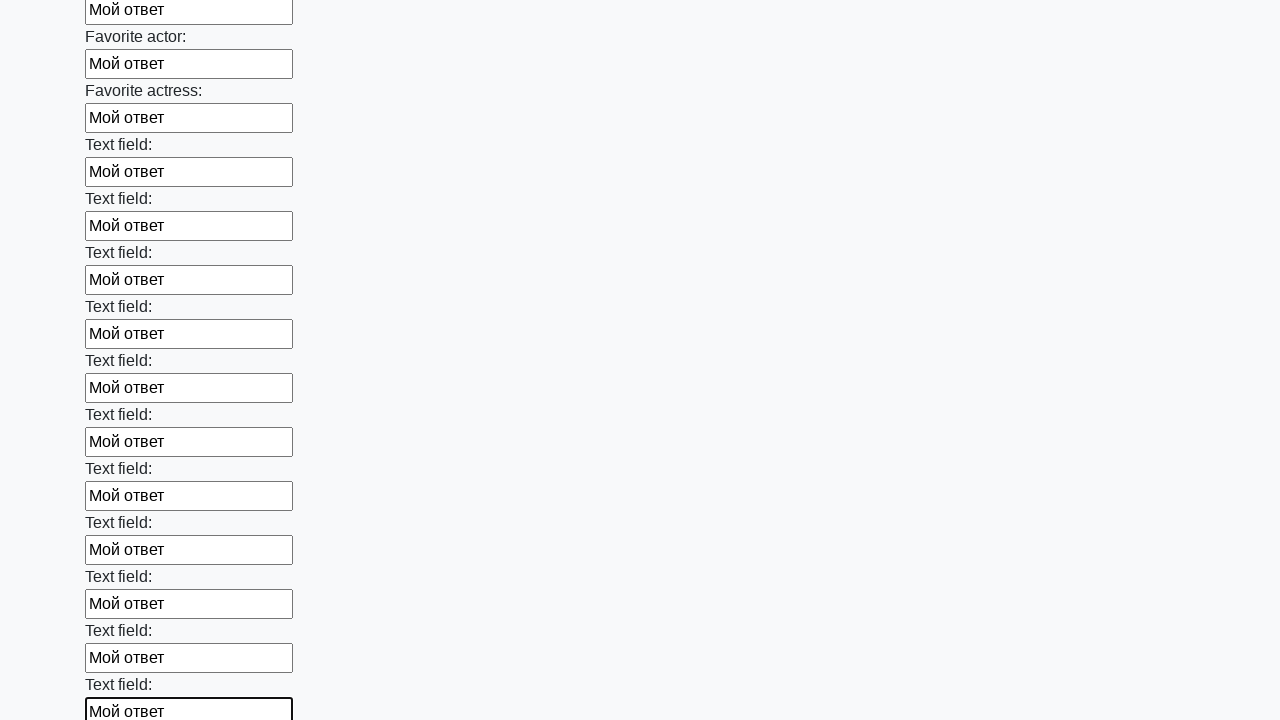

Filled text input field 38 of 100 with 'Мой ответ' on [type='text'] >> nth=37
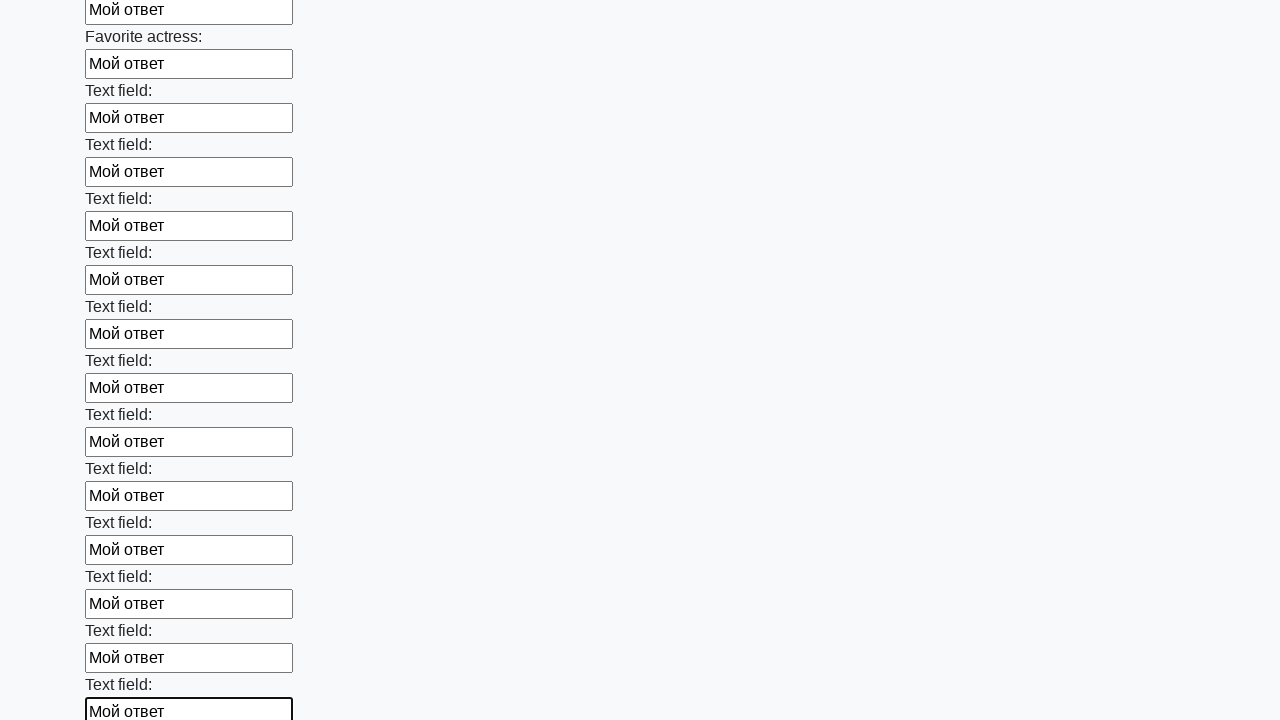

Filled text input field 39 of 100 with 'Мой ответ' on [type='text'] >> nth=38
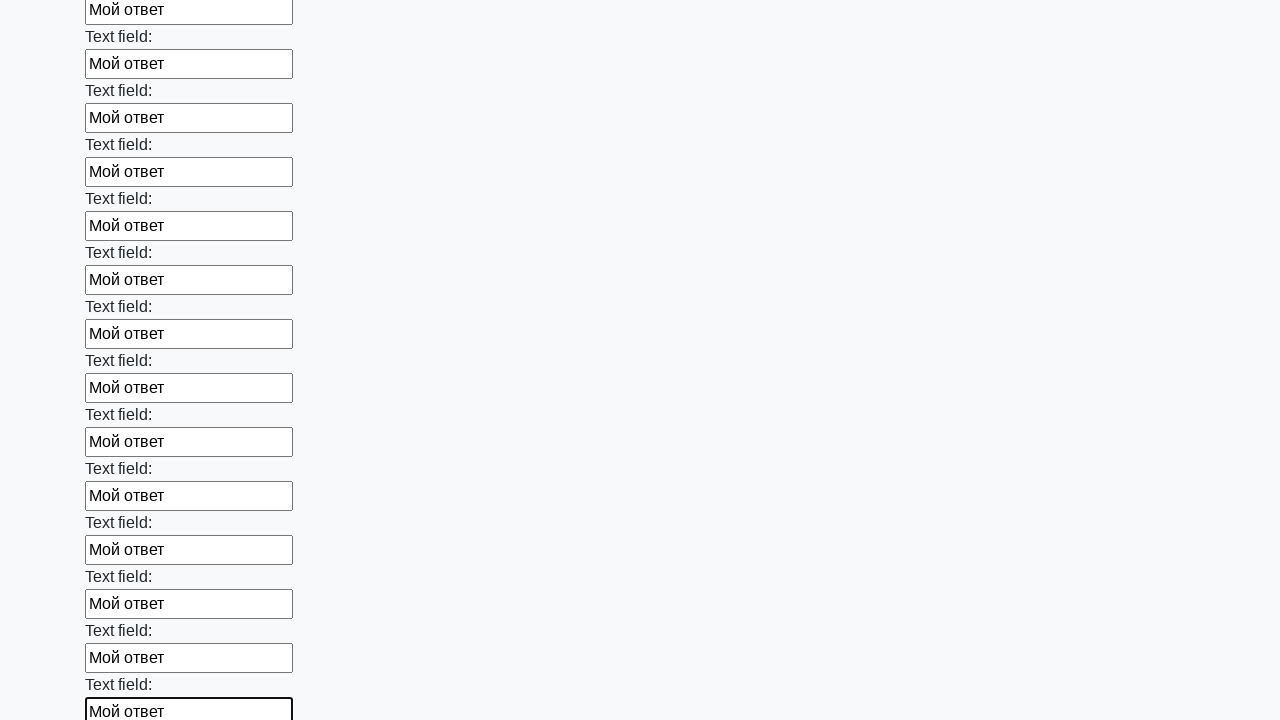

Filled text input field 40 of 100 with 'Мой ответ' on [type='text'] >> nth=39
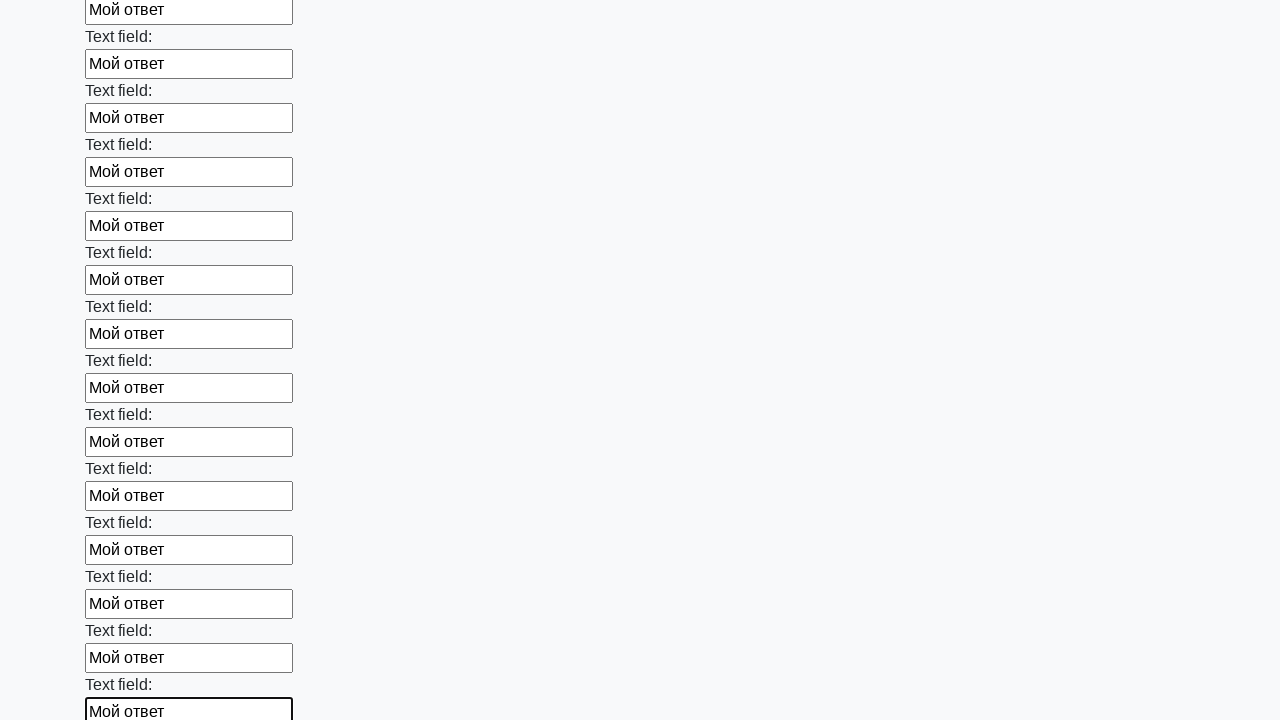

Filled text input field 41 of 100 with 'Мой ответ' on [type='text'] >> nth=40
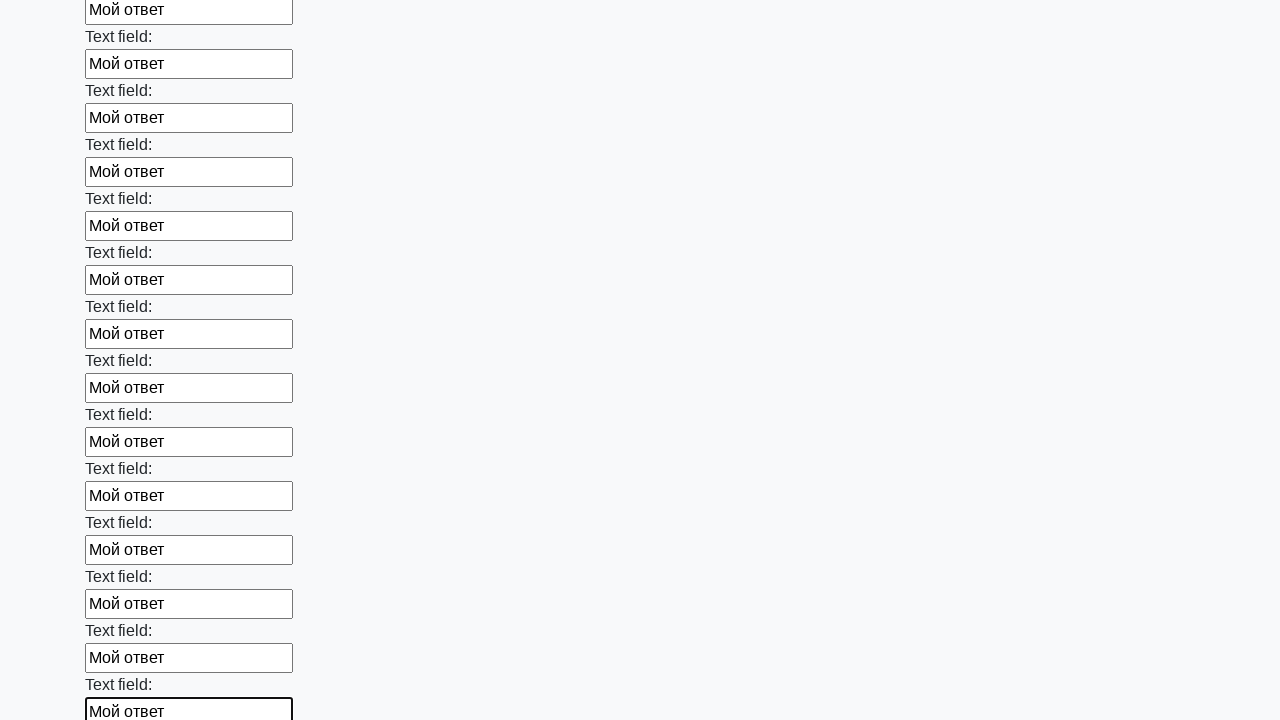

Filled text input field 42 of 100 with 'Мой ответ' on [type='text'] >> nth=41
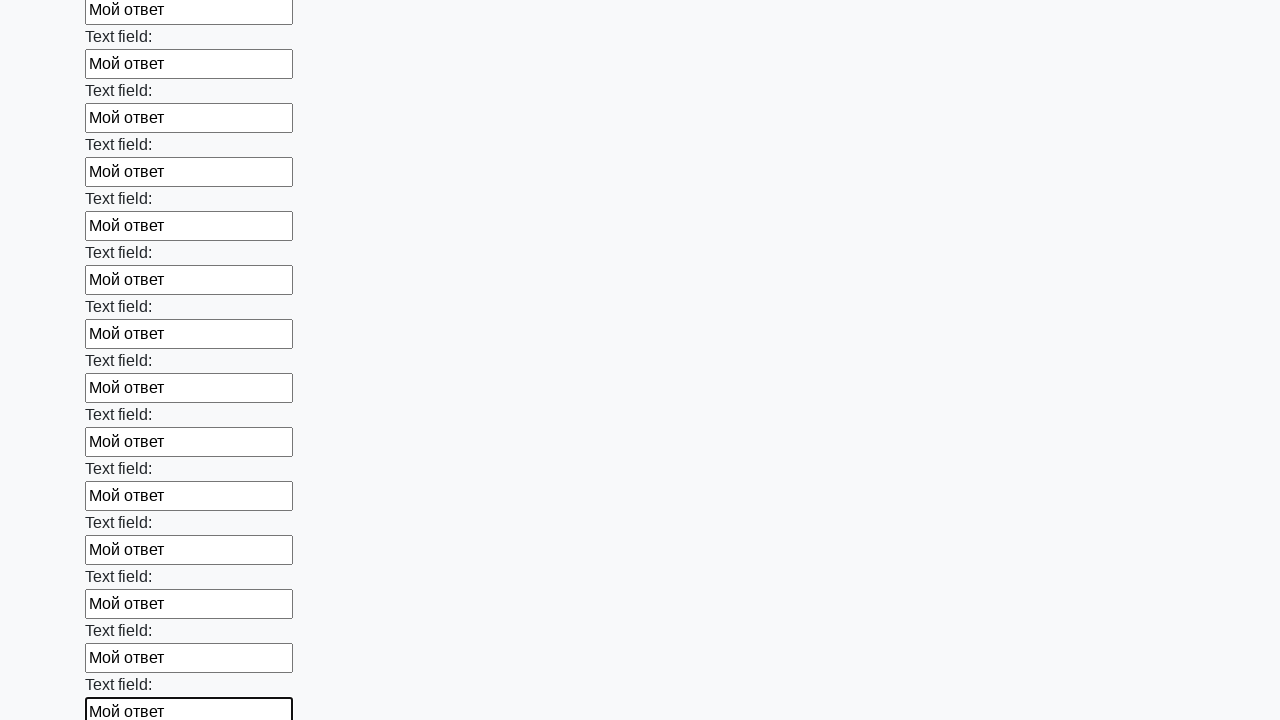

Filled text input field 43 of 100 with 'Мой ответ' on [type='text'] >> nth=42
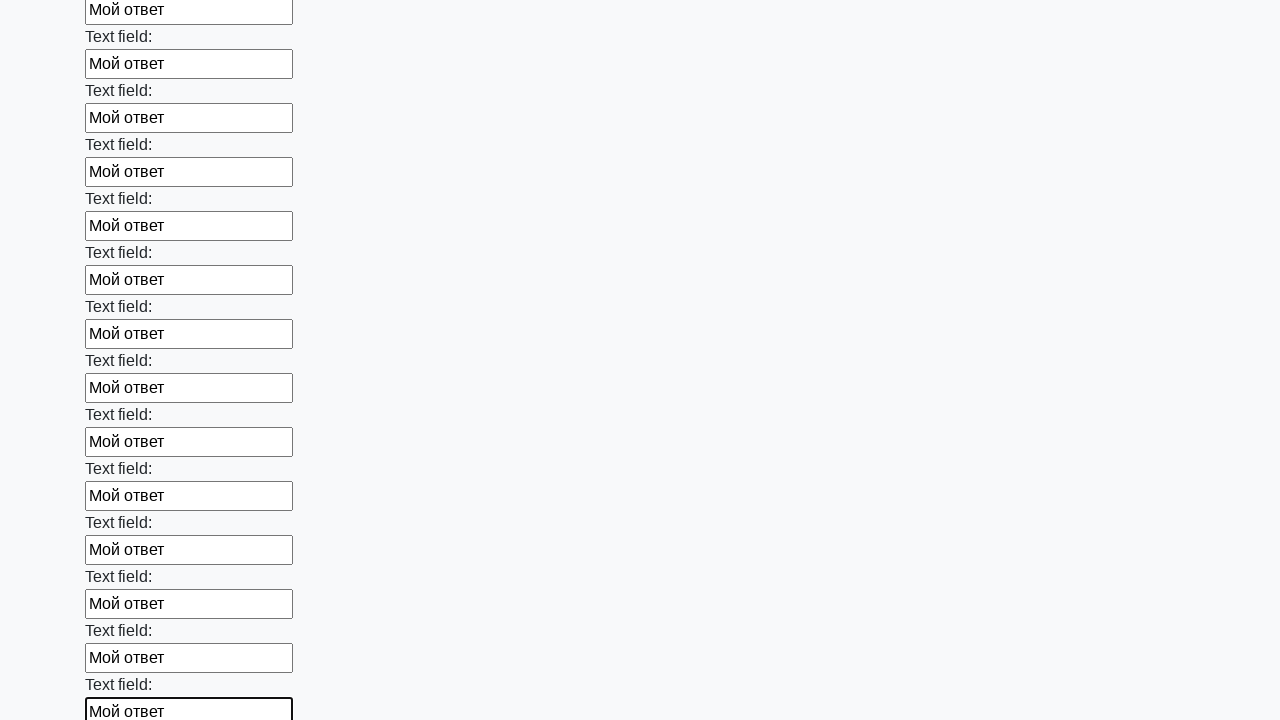

Filled text input field 44 of 100 with 'Мой ответ' on [type='text'] >> nth=43
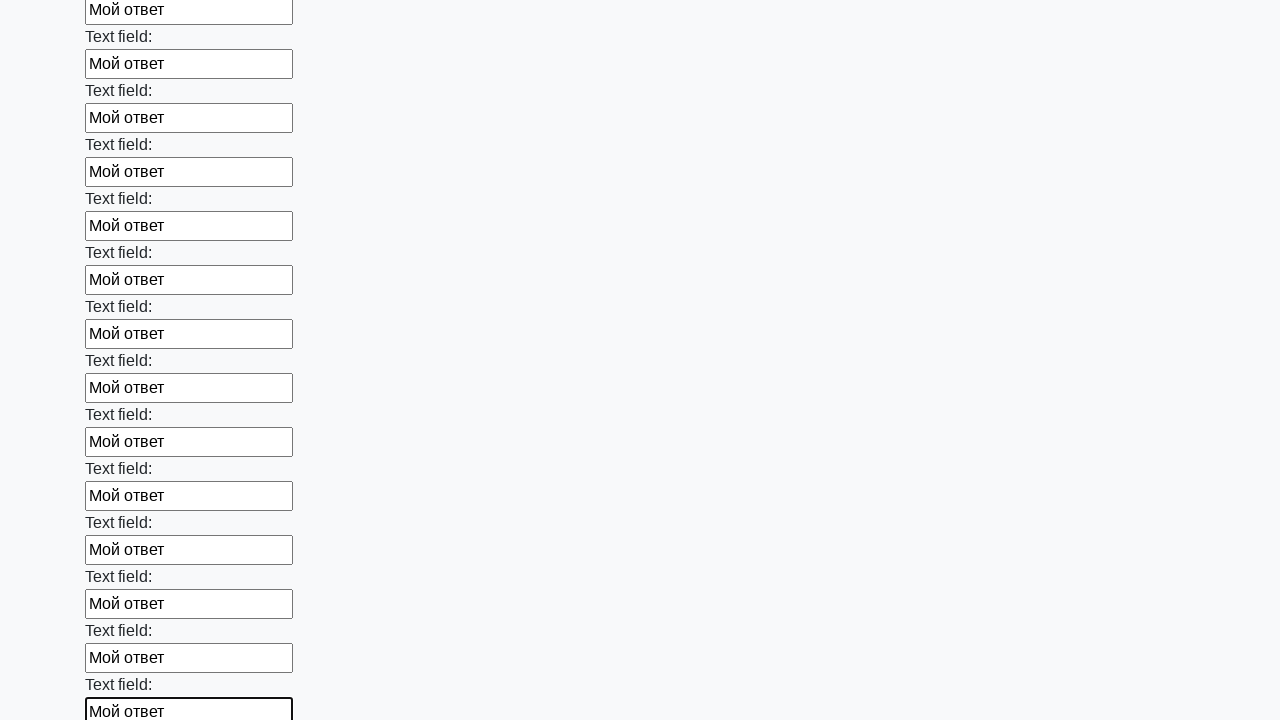

Filled text input field 45 of 100 with 'Мой ответ' on [type='text'] >> nth=44
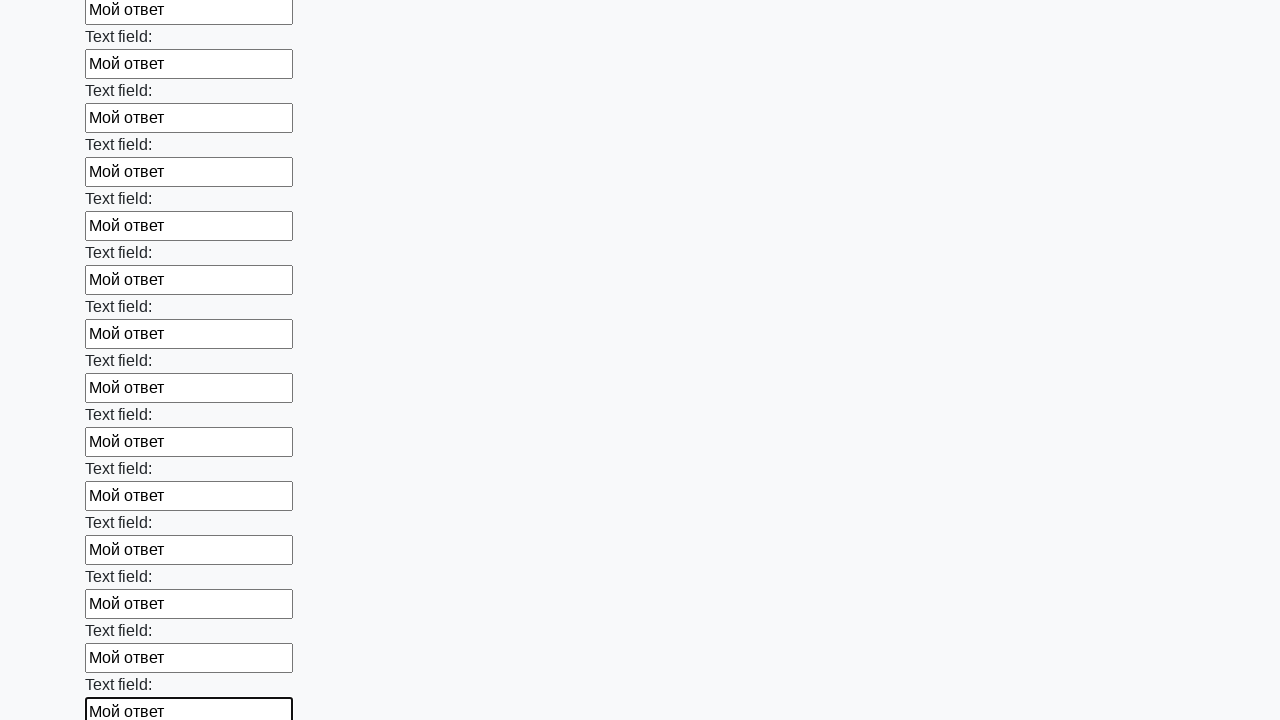

Filled text input field 46 of 100 with 'Мой ответ' on [type='text'] >> nth=45
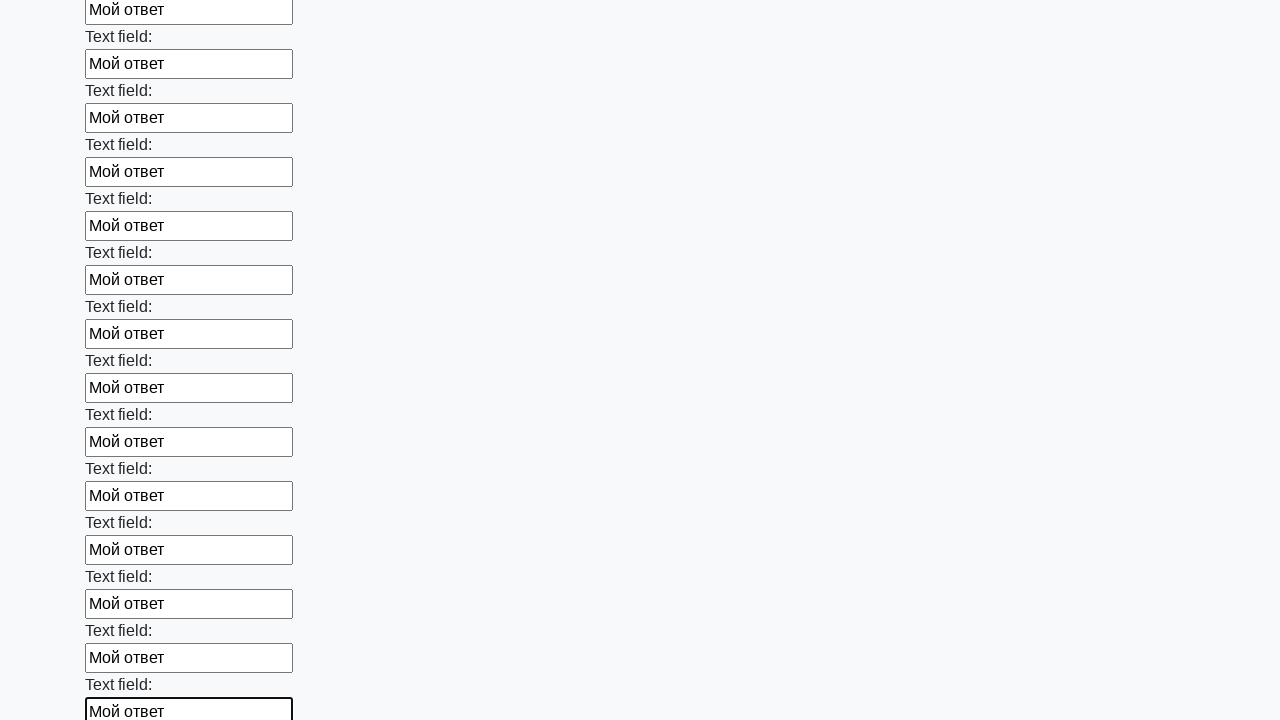

Filled text input field 47 of 100 with 'Мой ответ' on [type='text'] >> nth=46
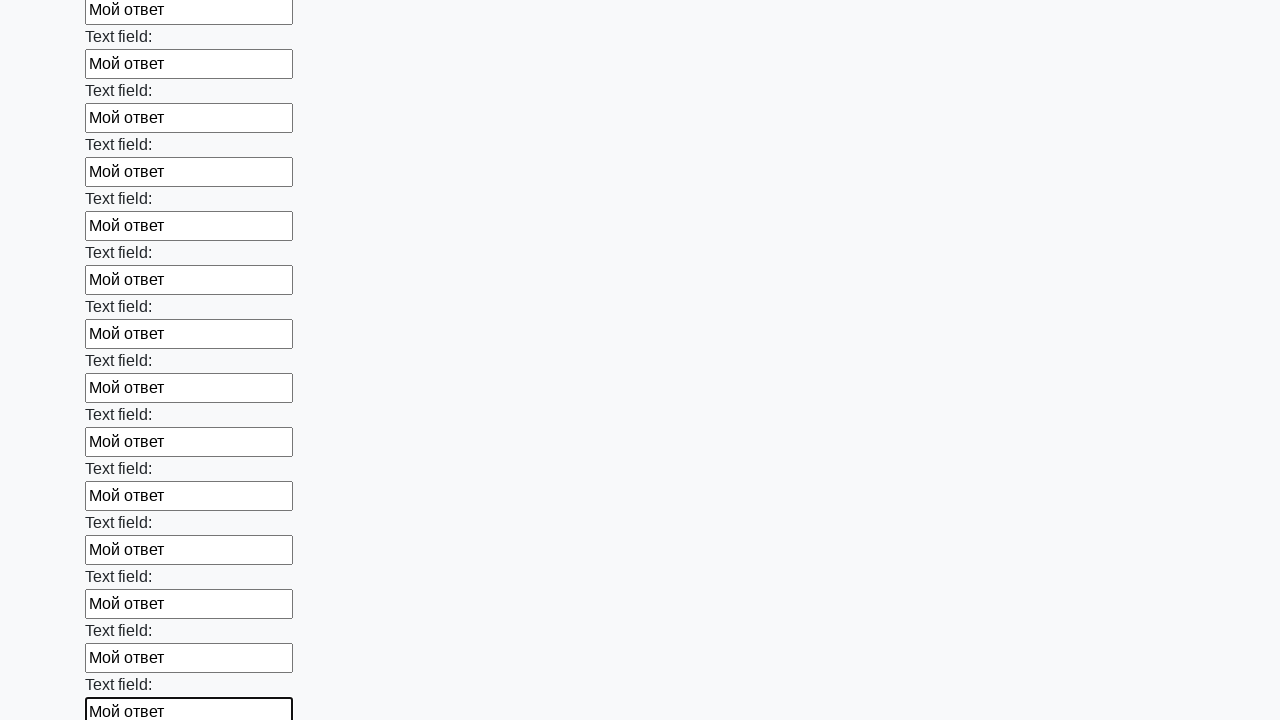

Filled text input field 48 of 100 with 'Мой ответ' on [type='text'] >> nth=47
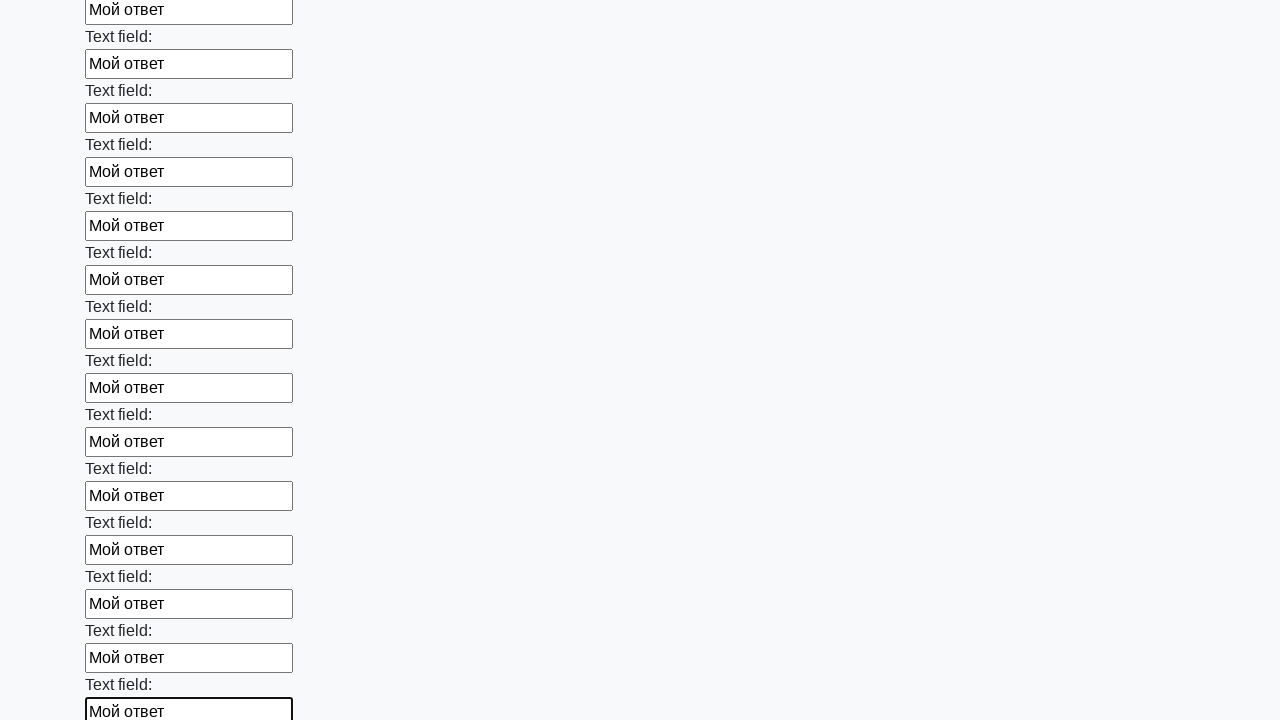

Filled text input field 49 of 100 with 'Мой ответ' on [type='text'] >> nth=48
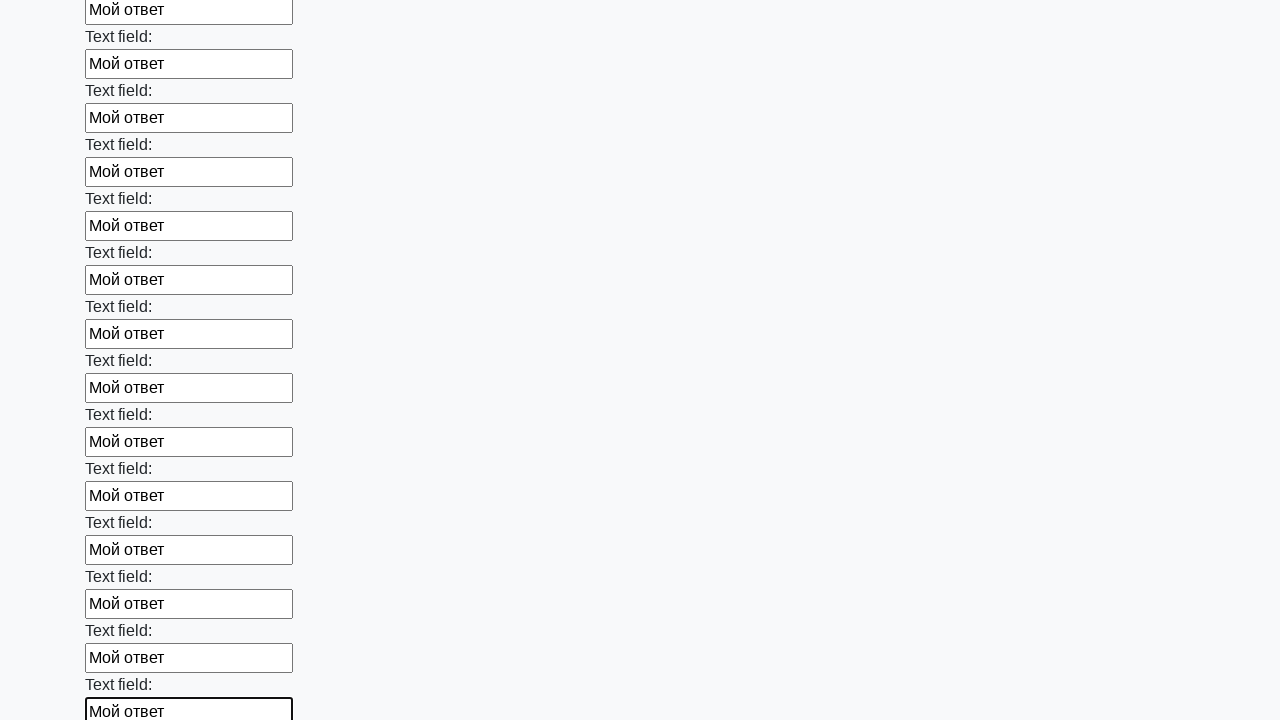

Filled text input field 50 of 100 with 'Мой ответ' on [type='text'] >> nth=49
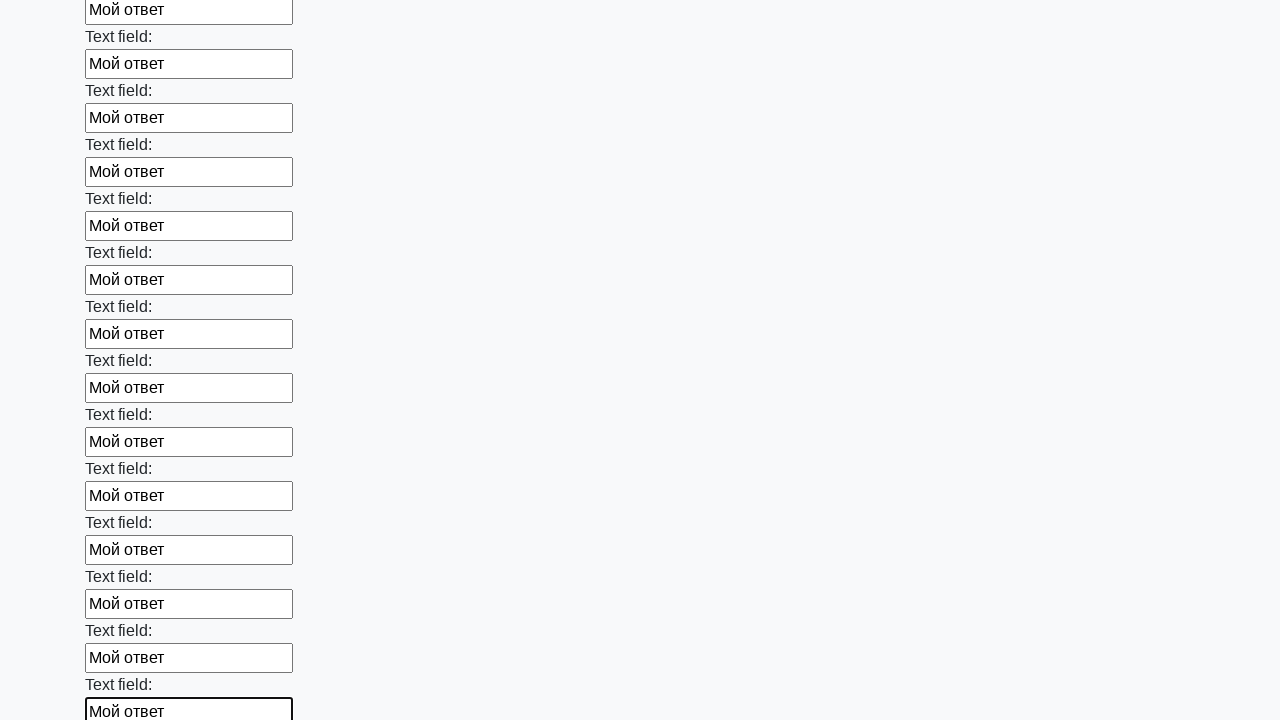

Filled text input field 51 of 100 with 'Мой ответ' on [type='text'] >> nth=50
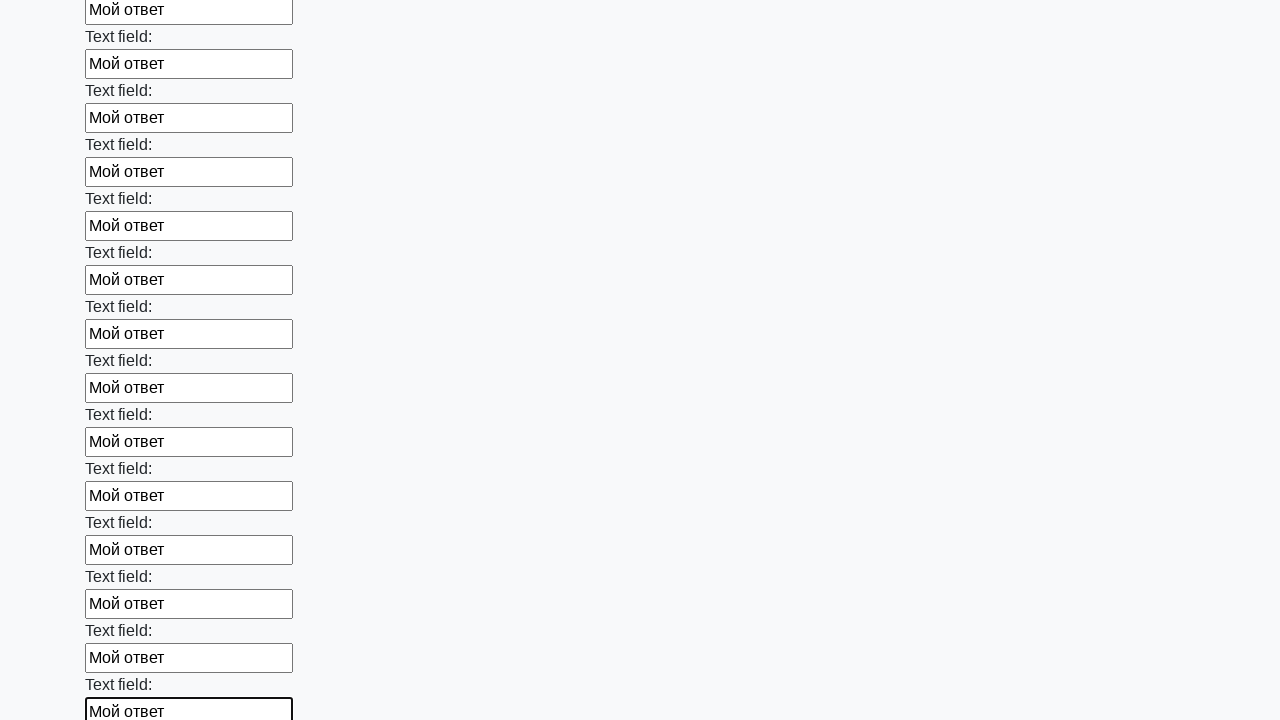

Filled text input field 52 of 100 with 'Мой ответ' on [type='text'] >> nth=51
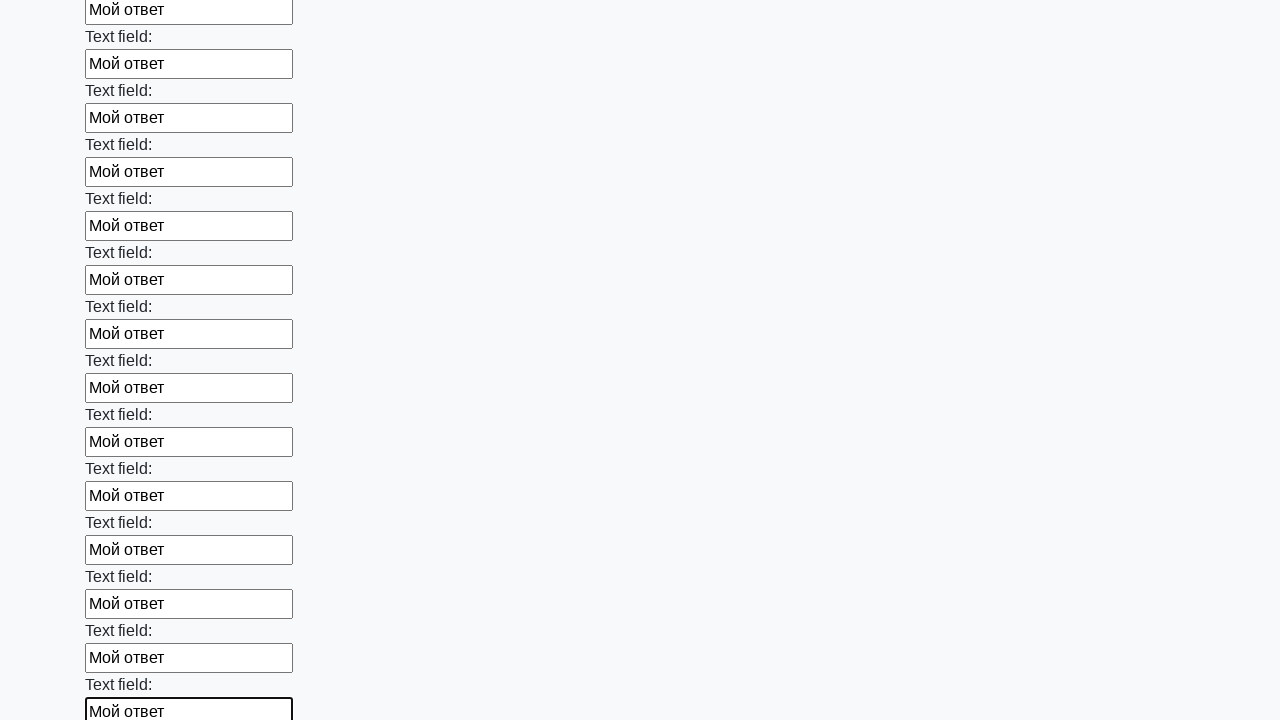

Filled text input field 53 of 100 with 'Мой ответ' on [type='text'] >> nth=52
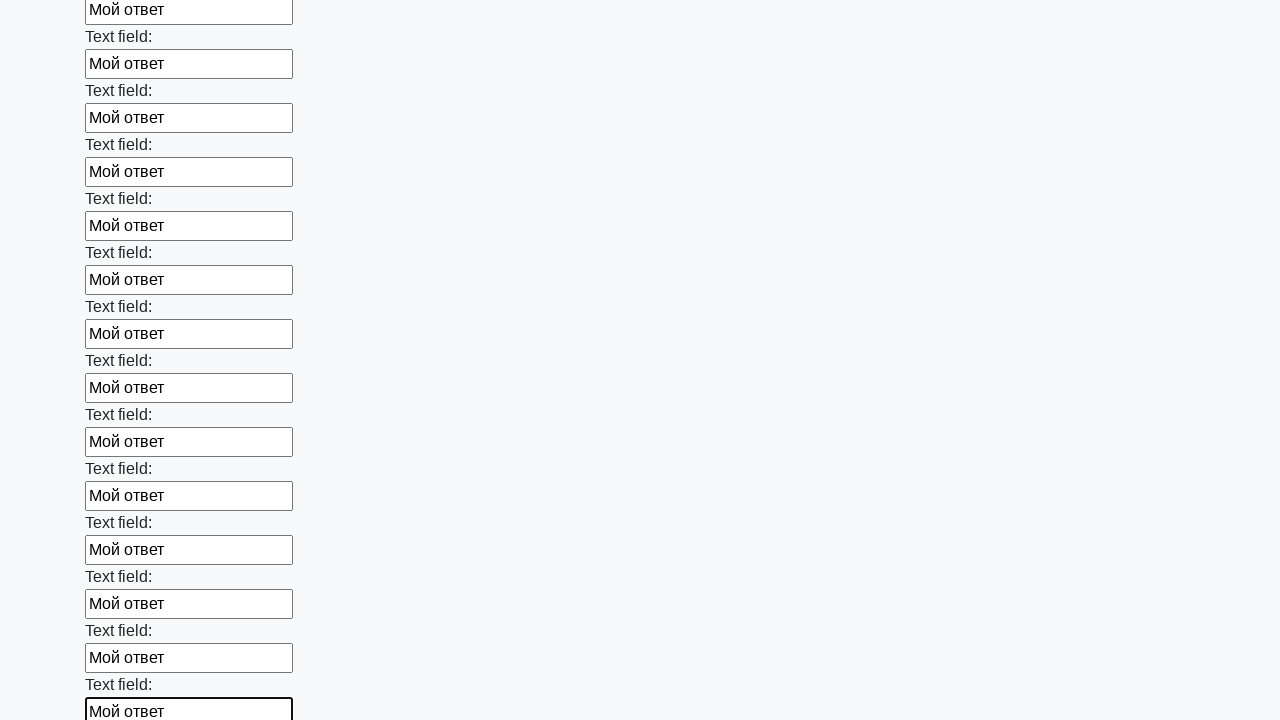

Filled text input field 54 of 100 with 'Мой ответ' on [type='text'] >> nth=53
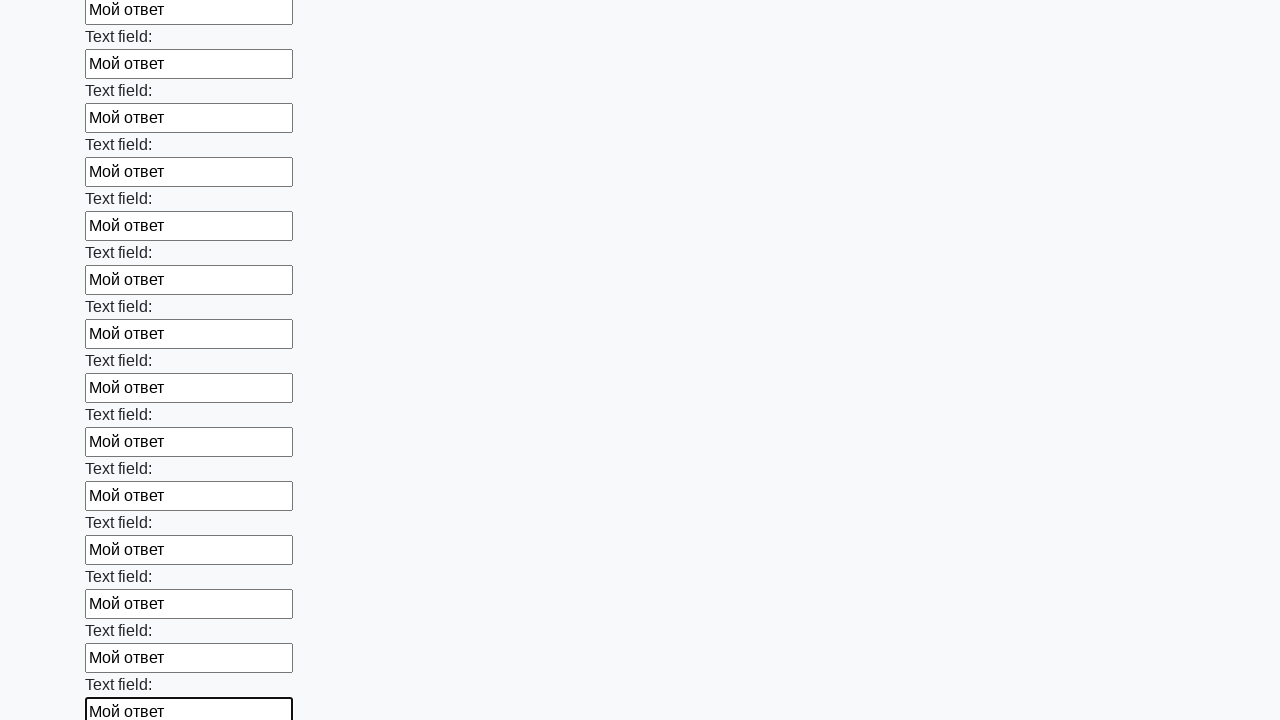

Filled text input field 55 of 100 with 'Мой ответ' on [type='text'] >> nth=54
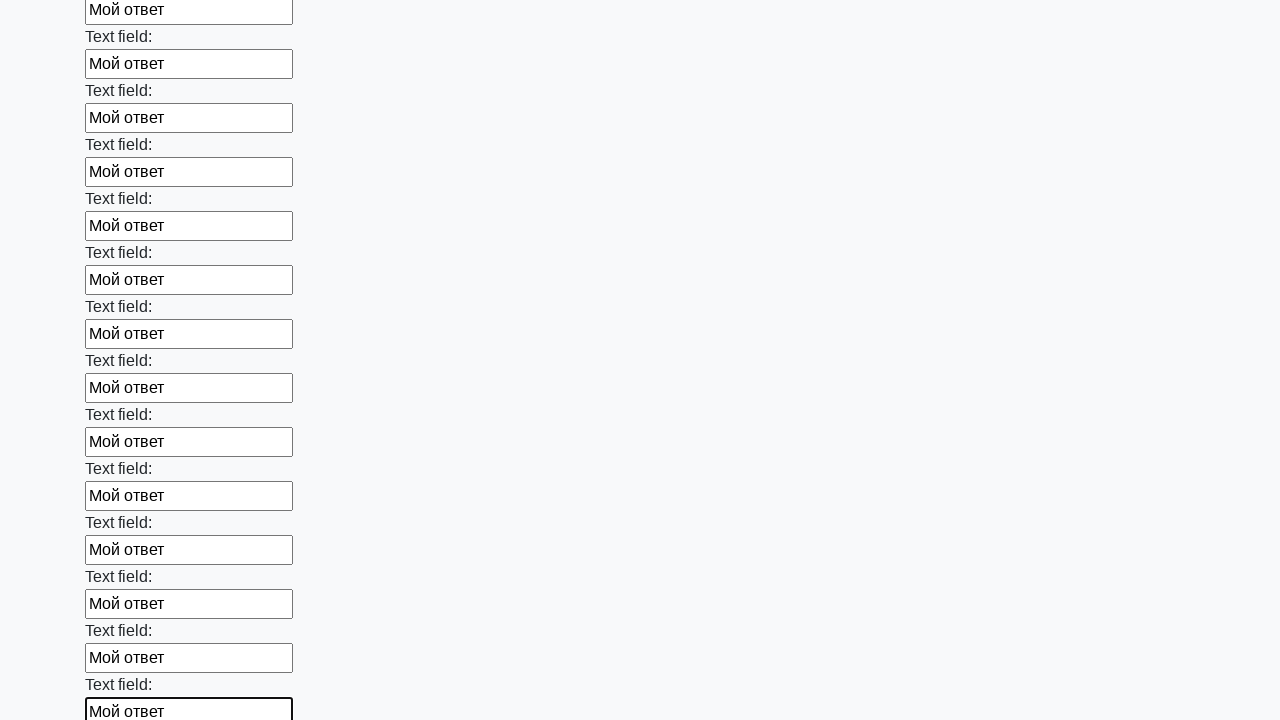

Filled text input field 56 of 100 with 'Мой ответ' on [type='text'] >> nth=55
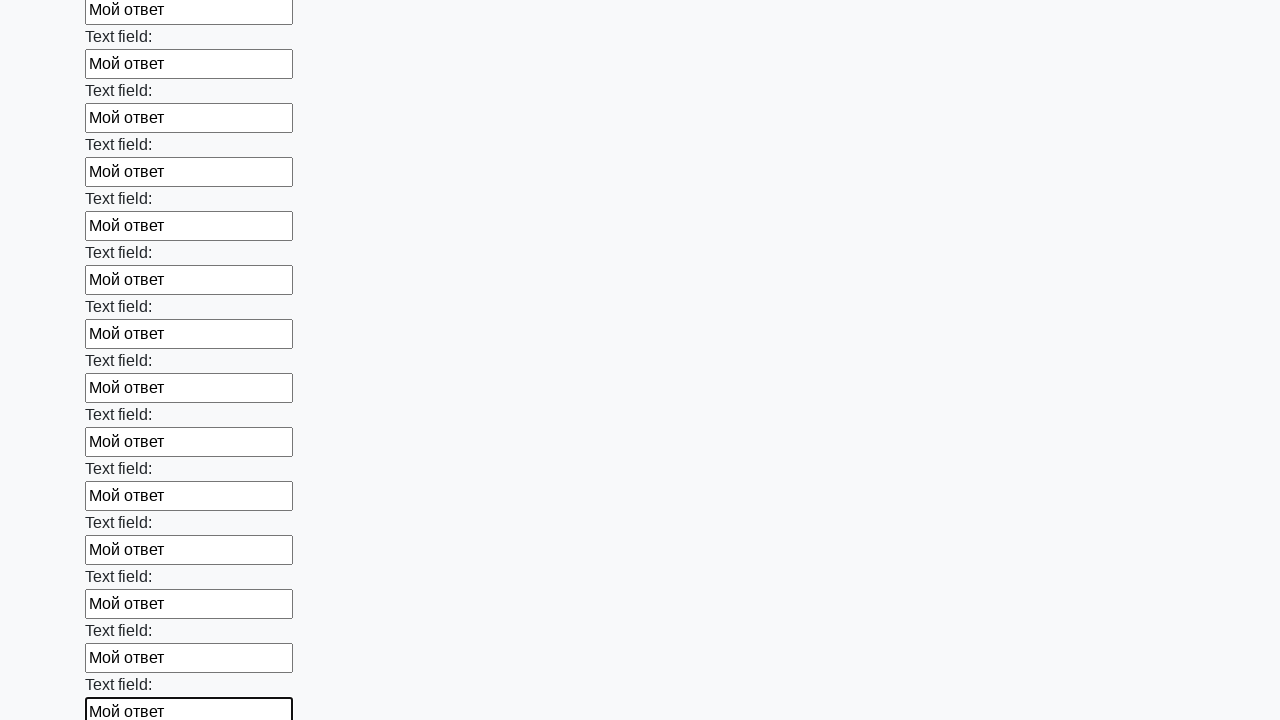

Filled text input field 57 of 100 with 'Мой ответ' on [type='text'] >> nth=56
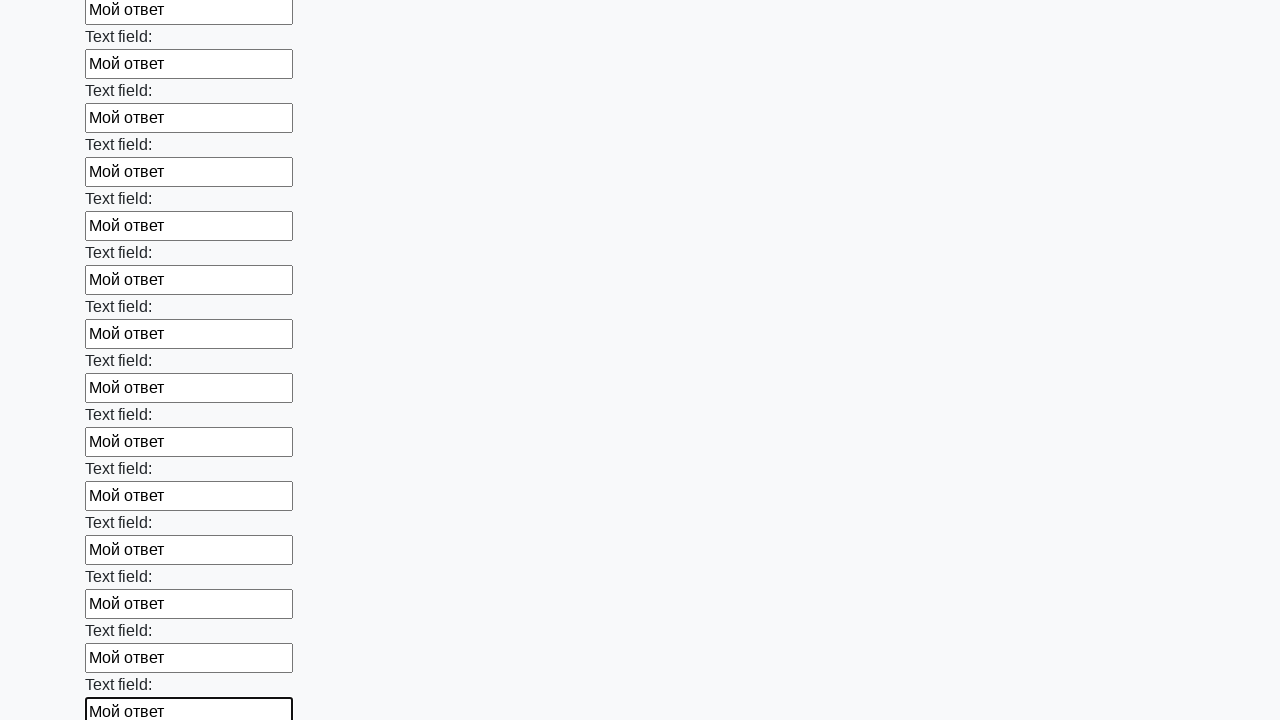

Filled text input field 58 of 100 with 'Мой ответ' on [type='text'] >> nth=57
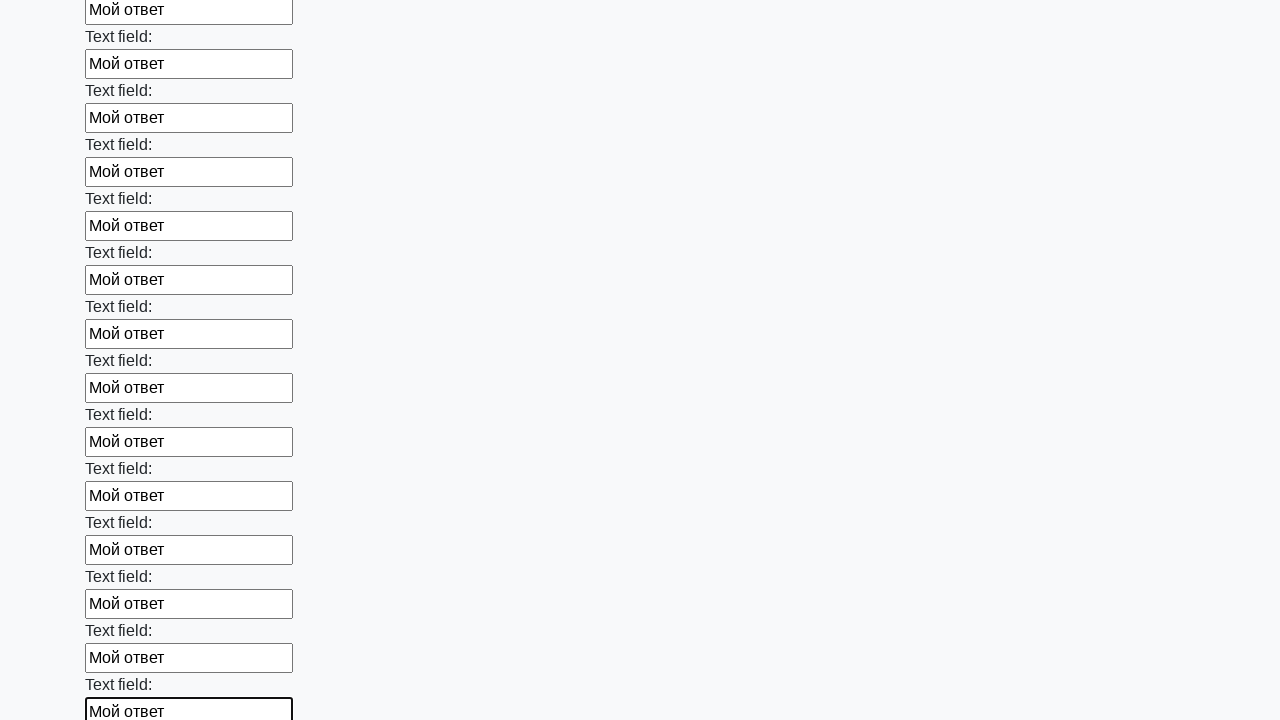

Filled text input field 59 of 100 with 'Мой ответ' on [type='text'] >> nth=58
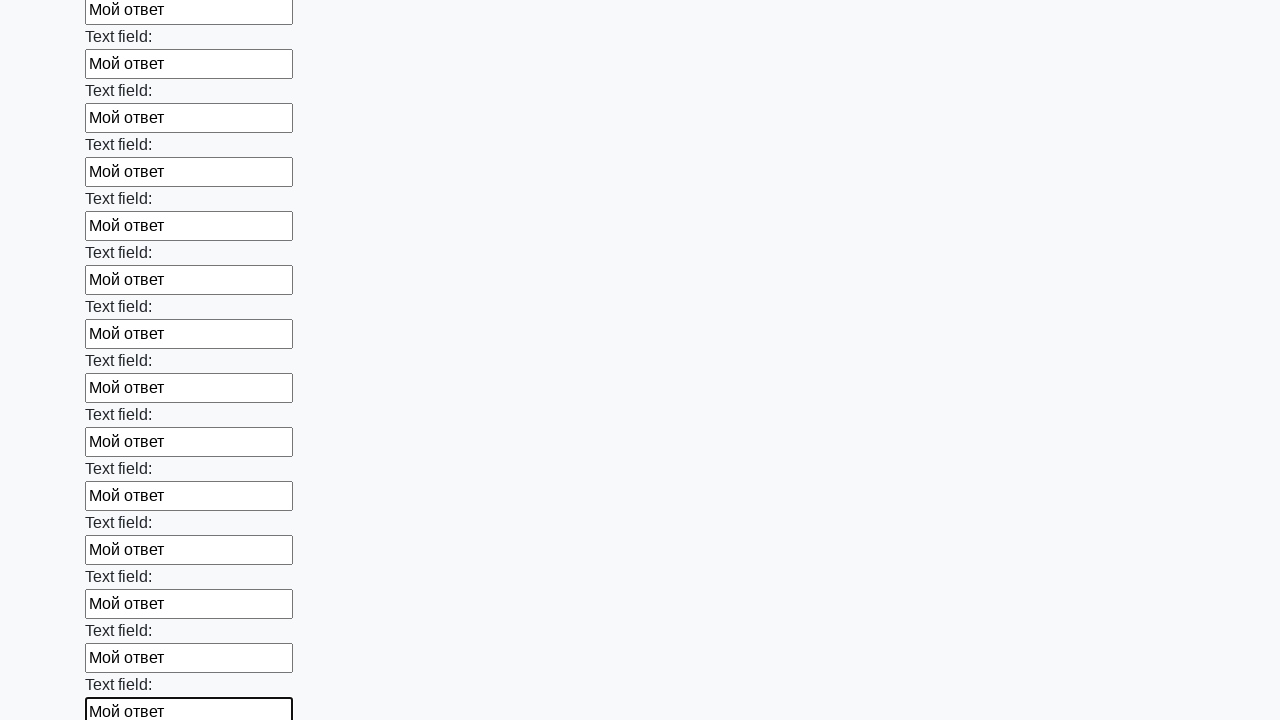

Filled text input field 60 of 100 with 'Мой ответ' on [type='text'] >> nth=59
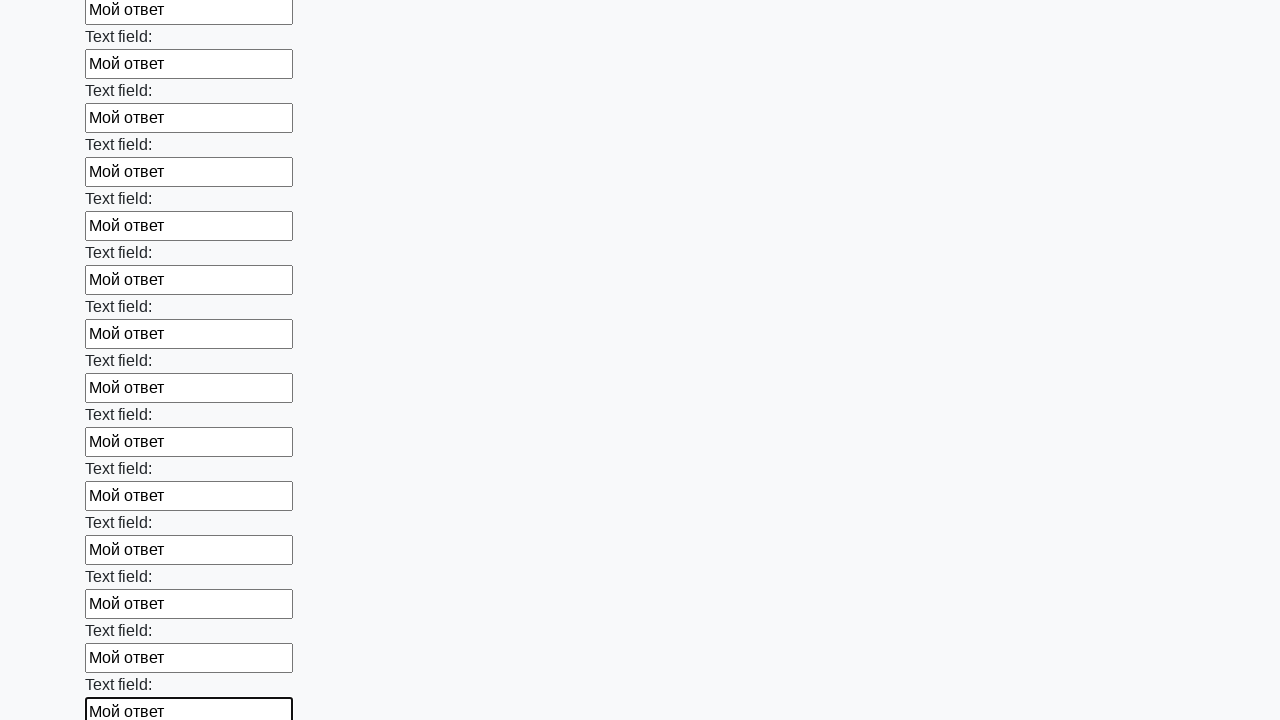

Filled text input field 61 of 100 with 'Мой ответ' on [type='text'] >> nth=60
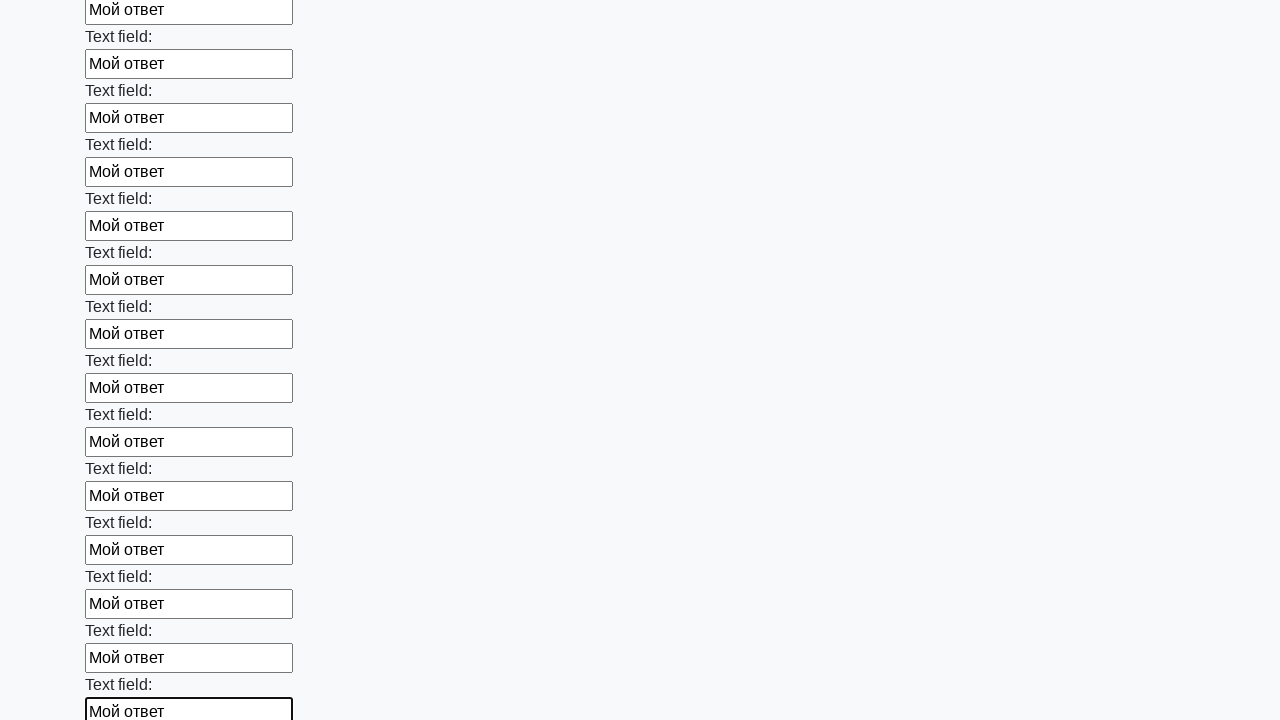

Filled text input field 62 of 100 with 'Мой ответ' on [type='text'] >> nth=61
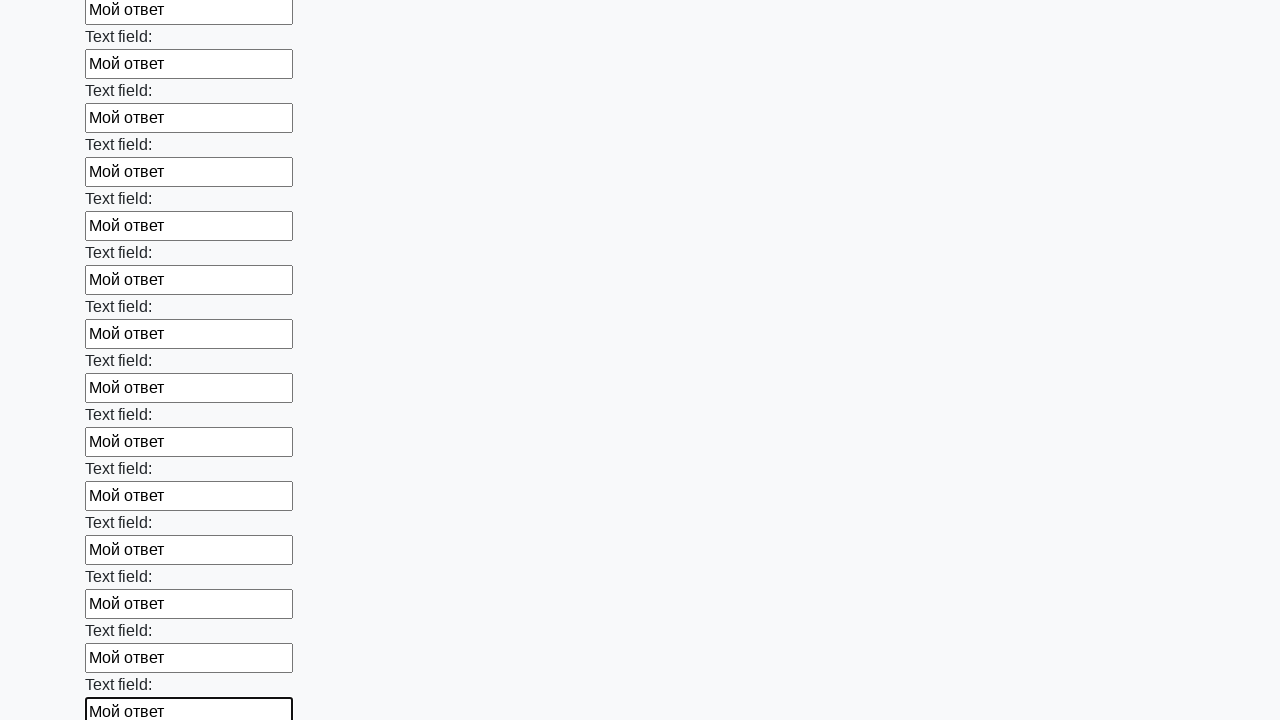

Filled text input field 63 of 100 with 'Мой ответ' on [type='text'] >> nth=62
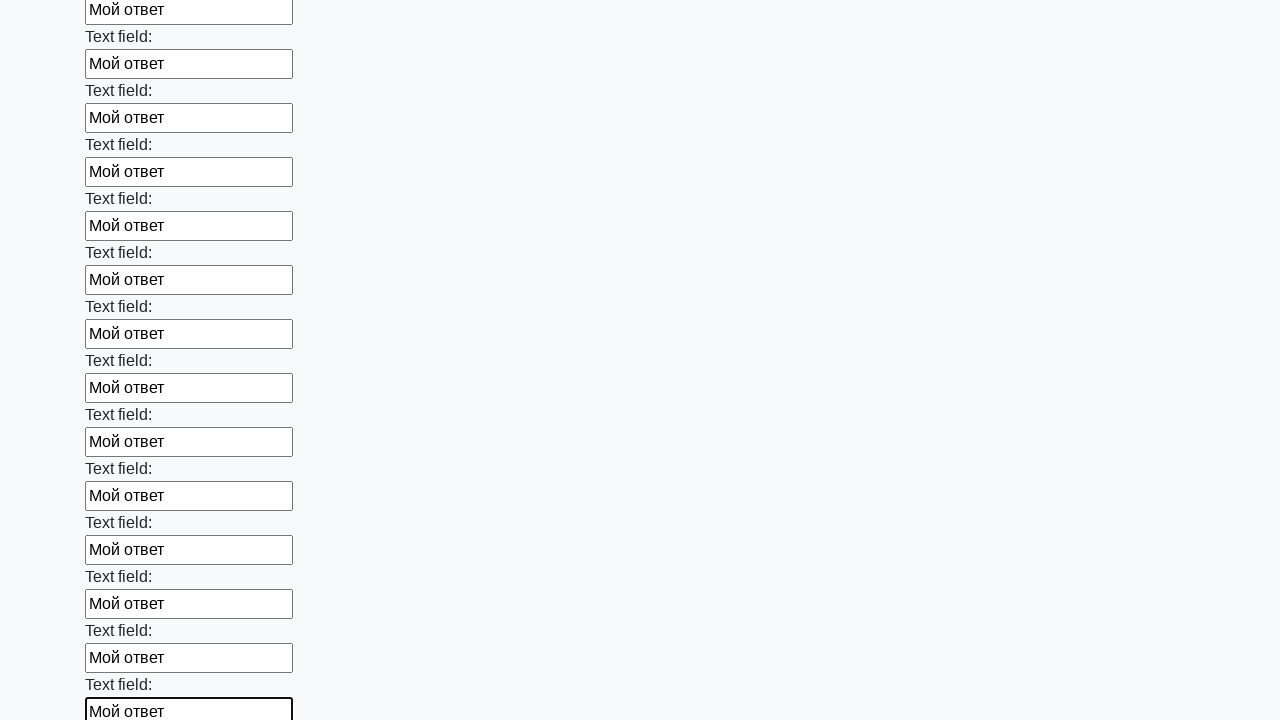

Filled text input field 64 of 100 with 'Мой ответ' on [type='text'] >> nth=63
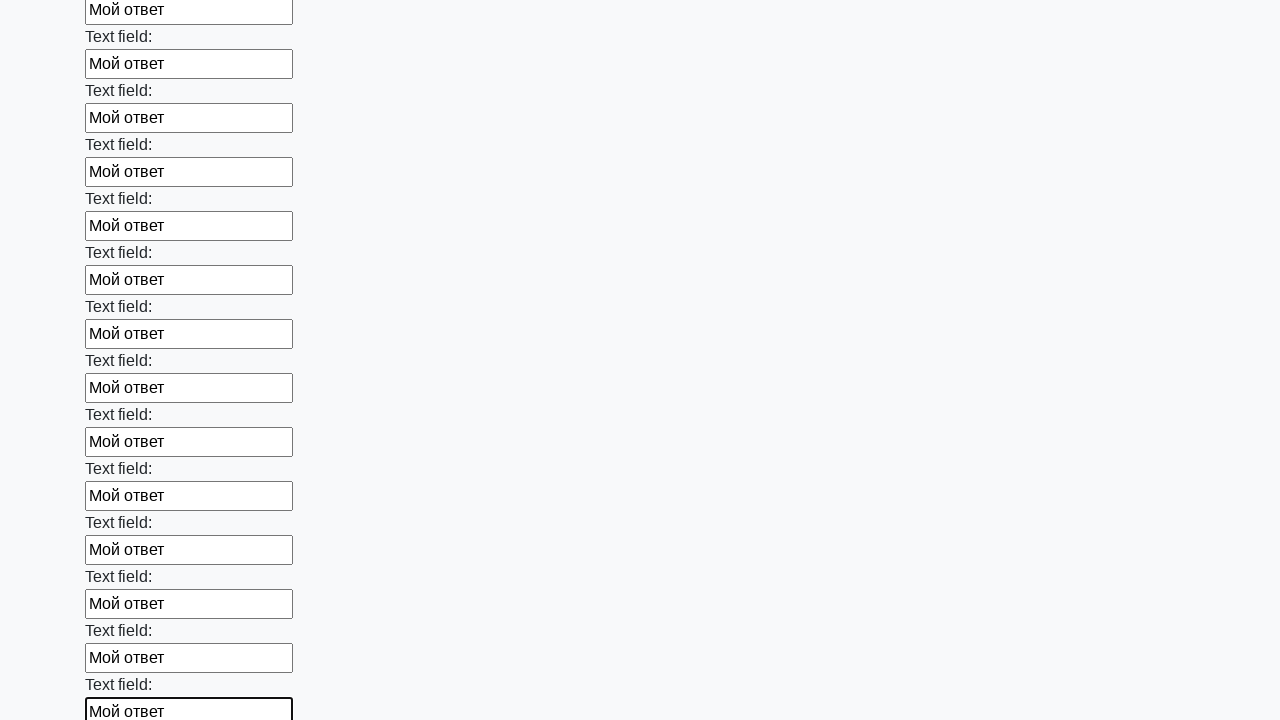

Filled text input field 65 of 100 with 'Мой ответ' on [type='text'] >> nth=64
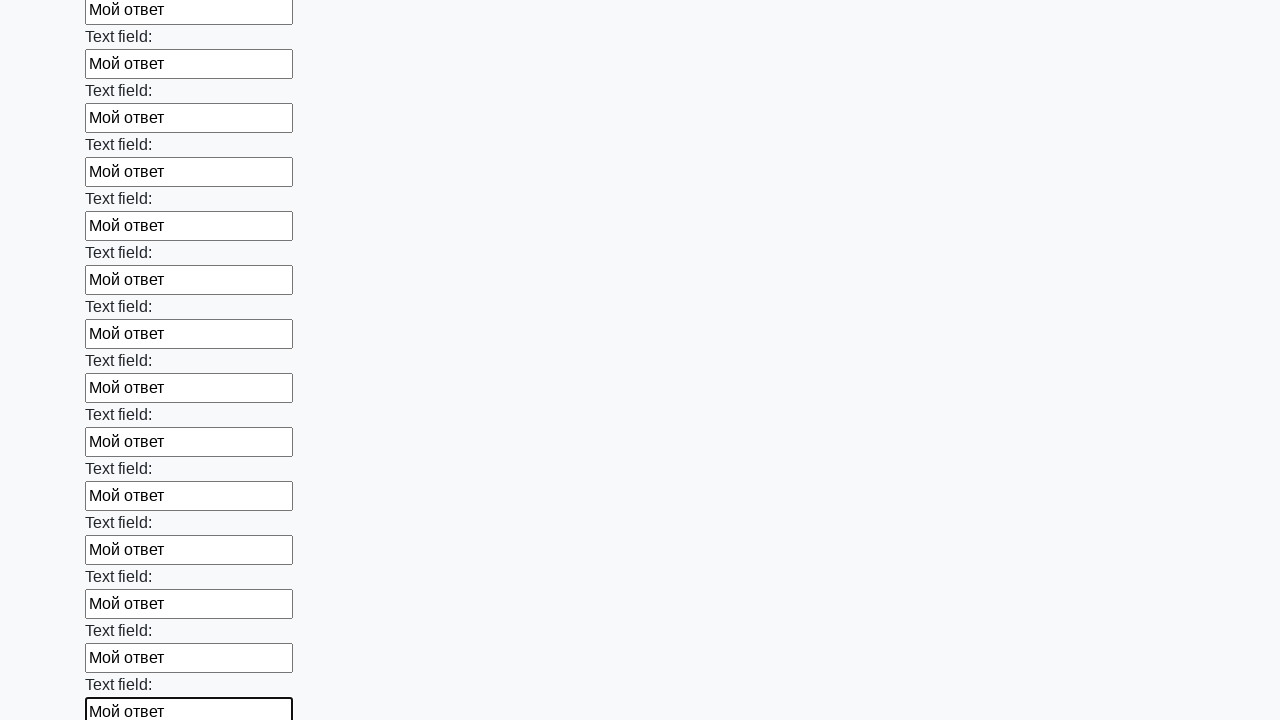

Filled text input field 66 of 100 with 'Мой ответ' on [type='text'] >> nth=65
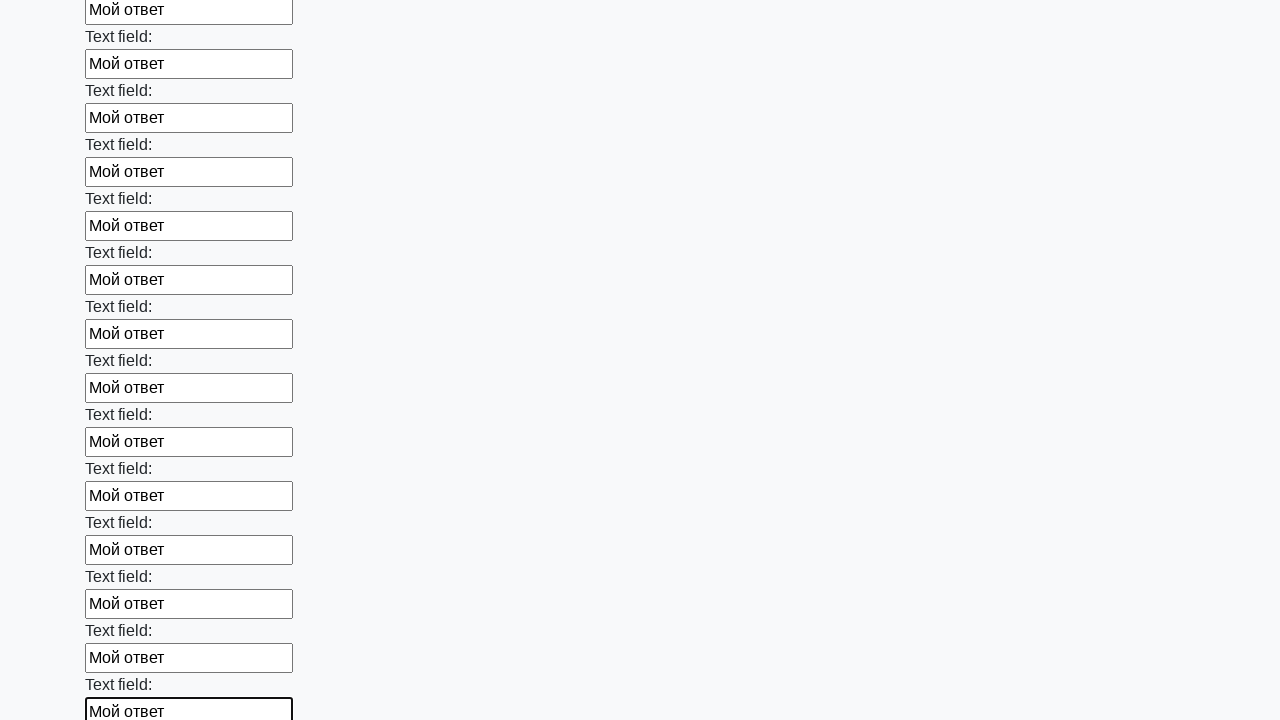

Filled text input field 67 of 100 with 'Мой ответ' on [type='text'] >> nth=66
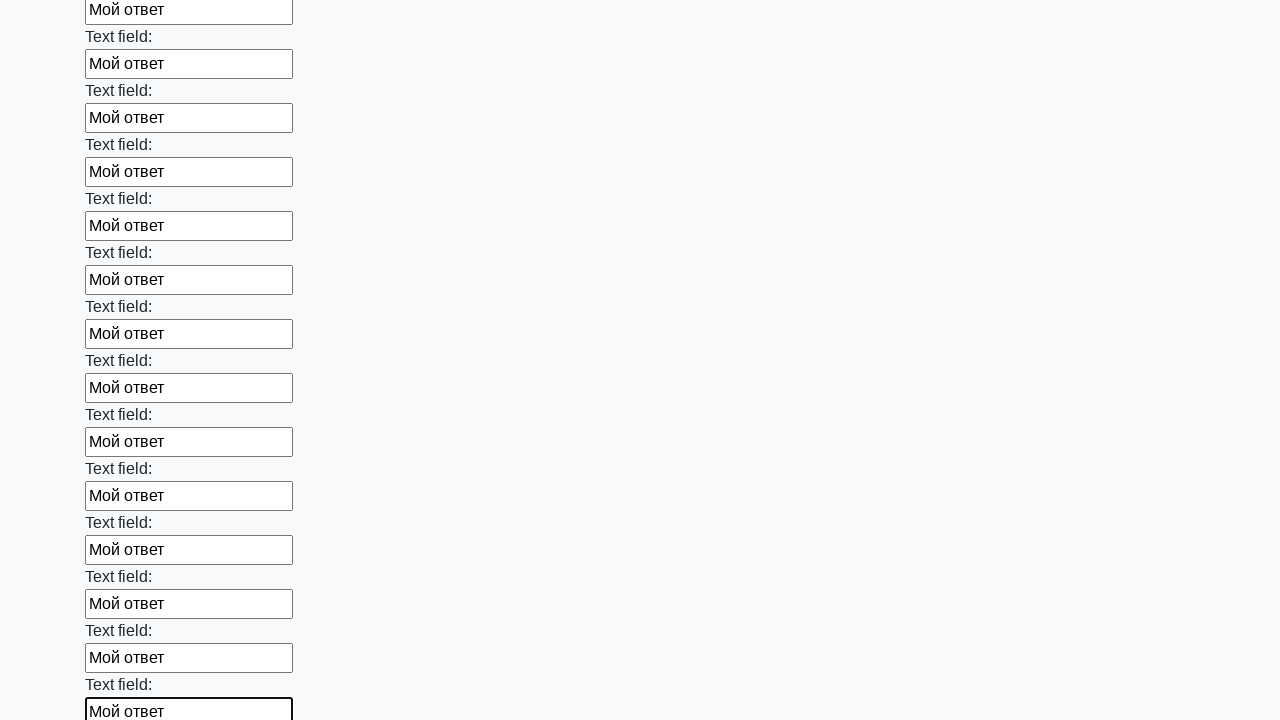

Filled text input field 68 of 100 with 'Мой ответ' on [type='text'] >> nth=67
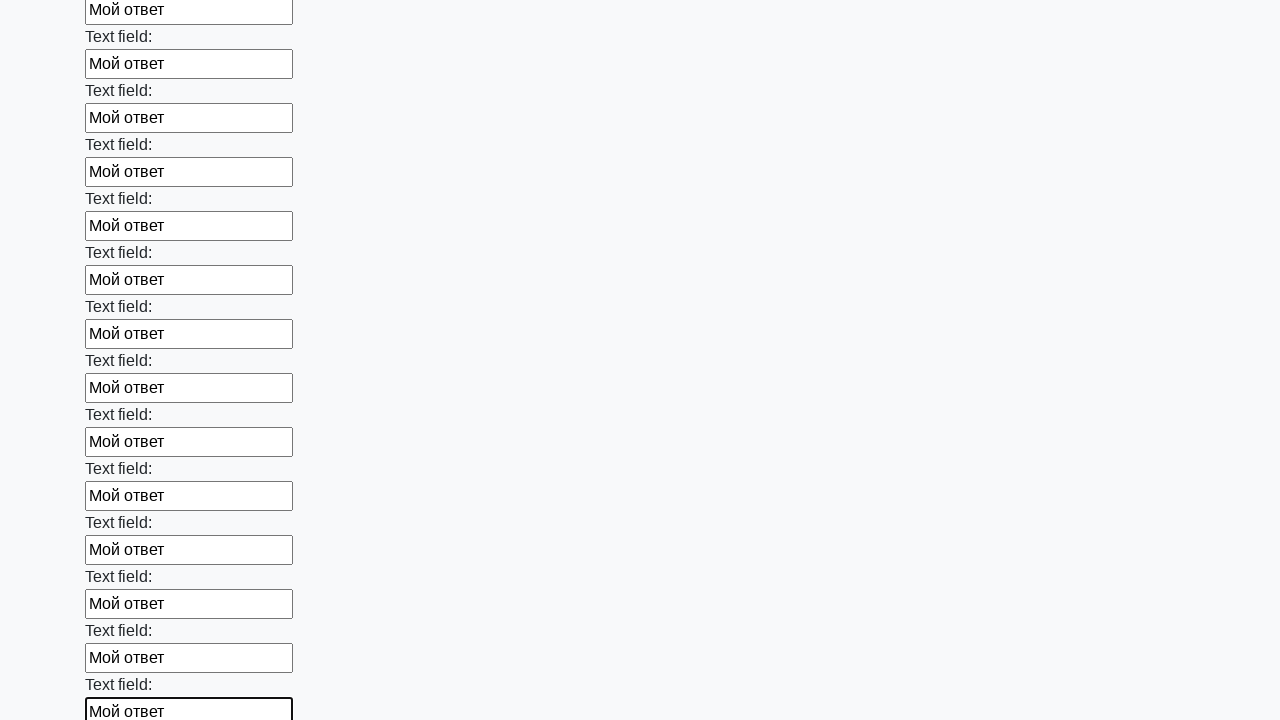

Filled text input field 69 of 100 with 'Мой ответ' on [type='text'] >> nth=68
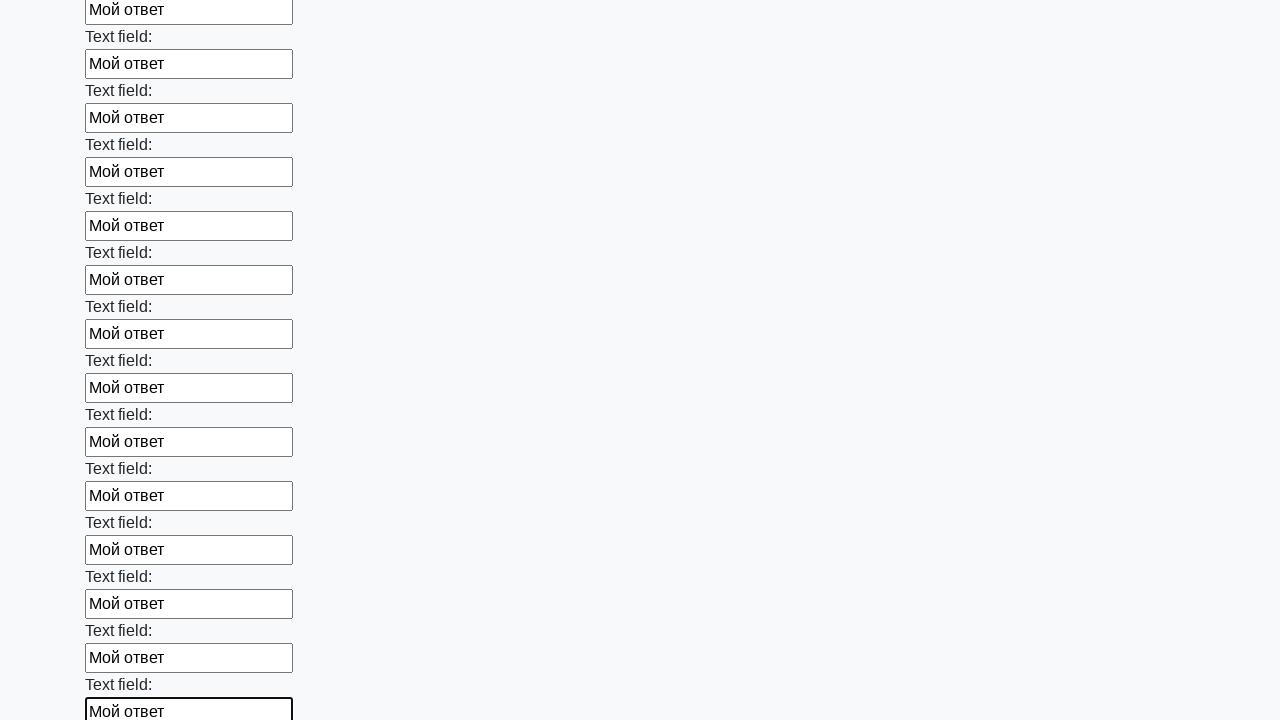

Filled text input field 70 of 100 with 'Мой ответ' on [type='text'] >> nth=69
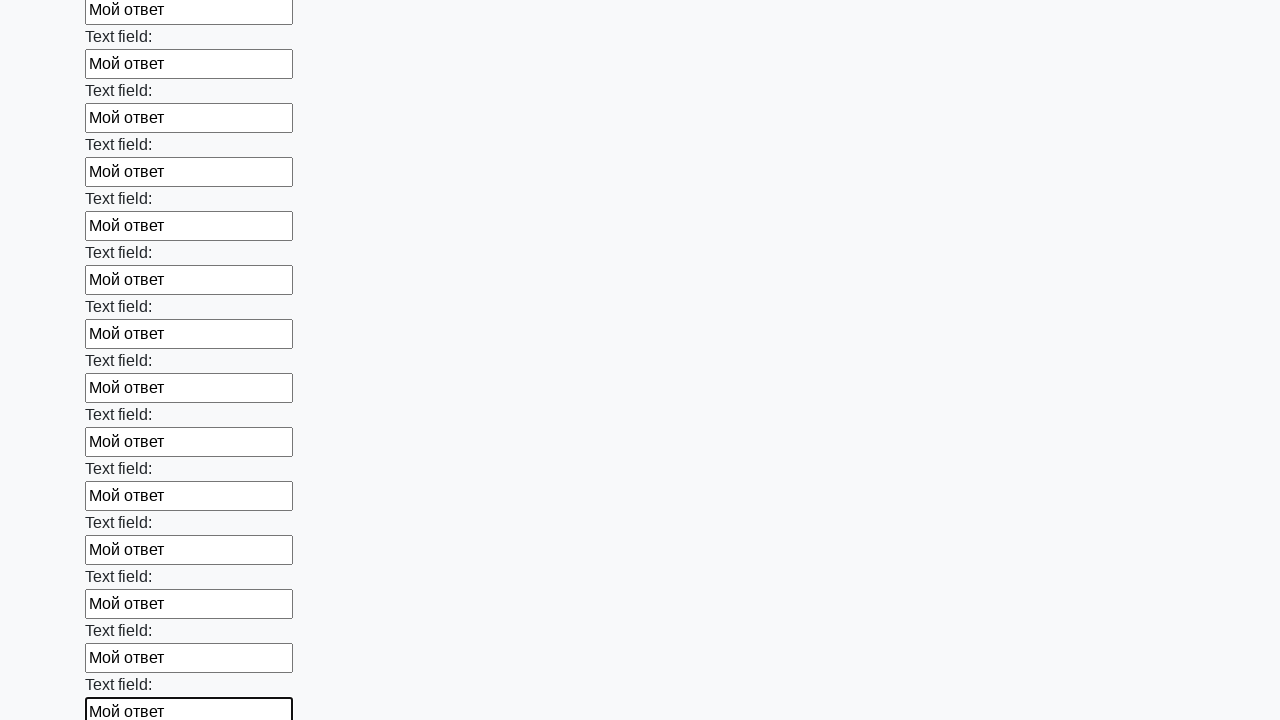

Filled text input field 71 of 100 with 'Мой ответ' on [type='text'] >> nth=70
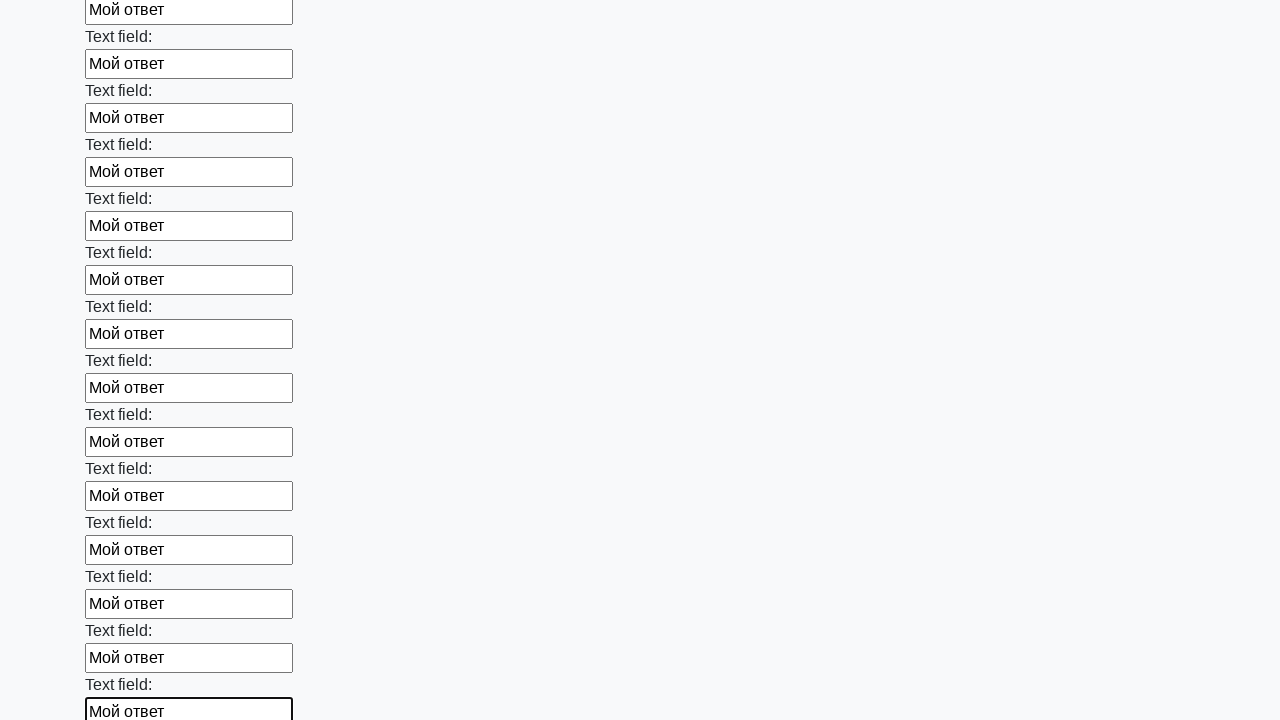

Filled text input field 72 of 100 with 'Мой ответ' on [type='text'] >> nth=71
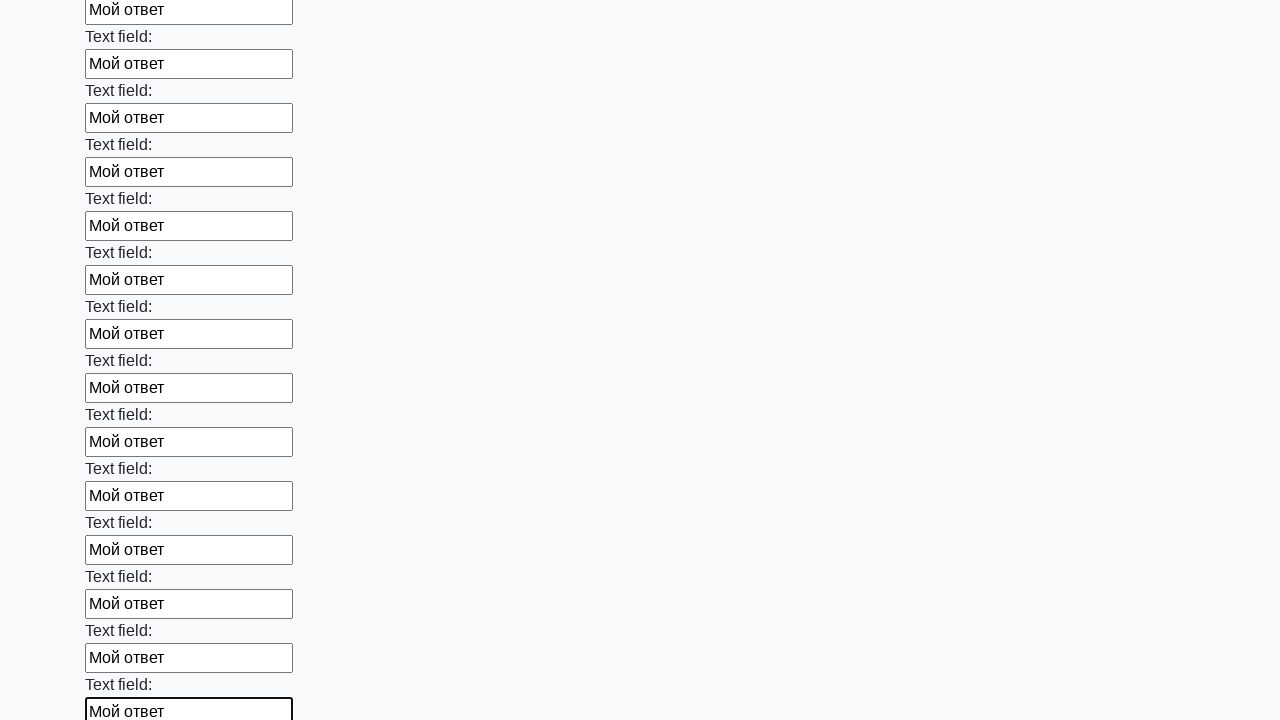

Filled text input field 73 of 100 with 'Мой ответ' on [type='text'] >> nth=72
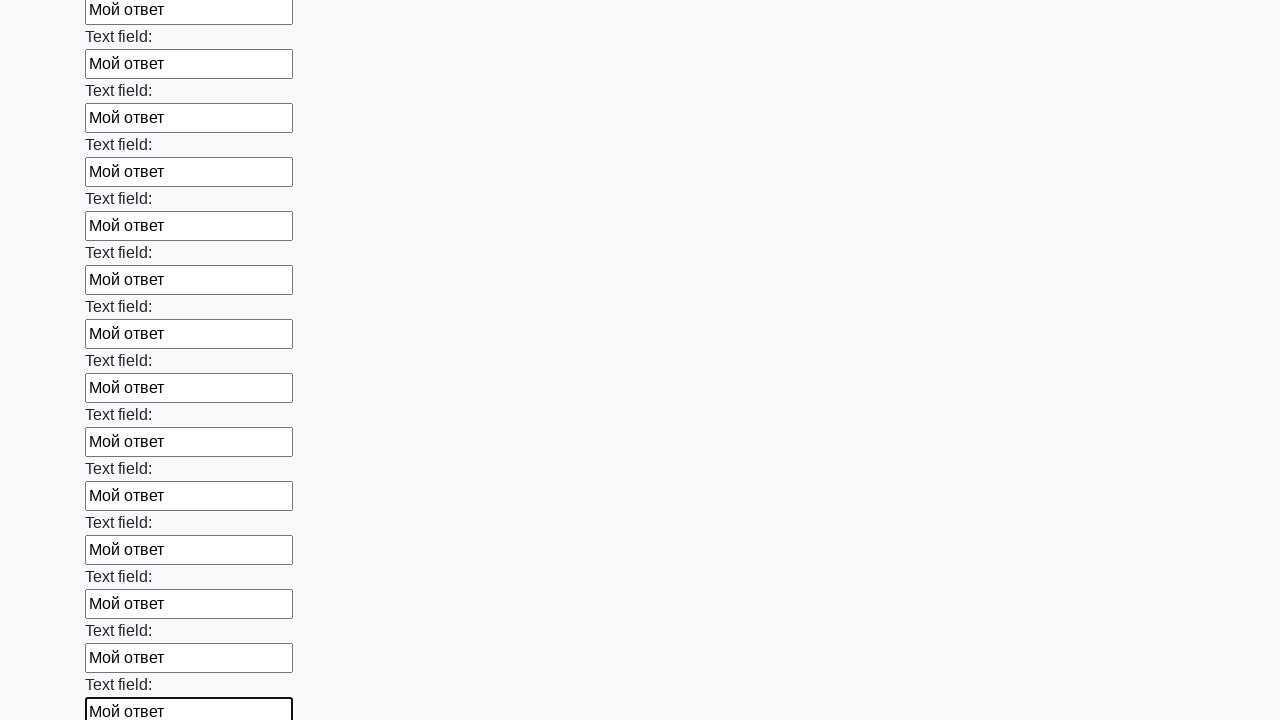

Filled text input field 74 of 100 with 'Мой ответ' on [type='text'] >> nth=73
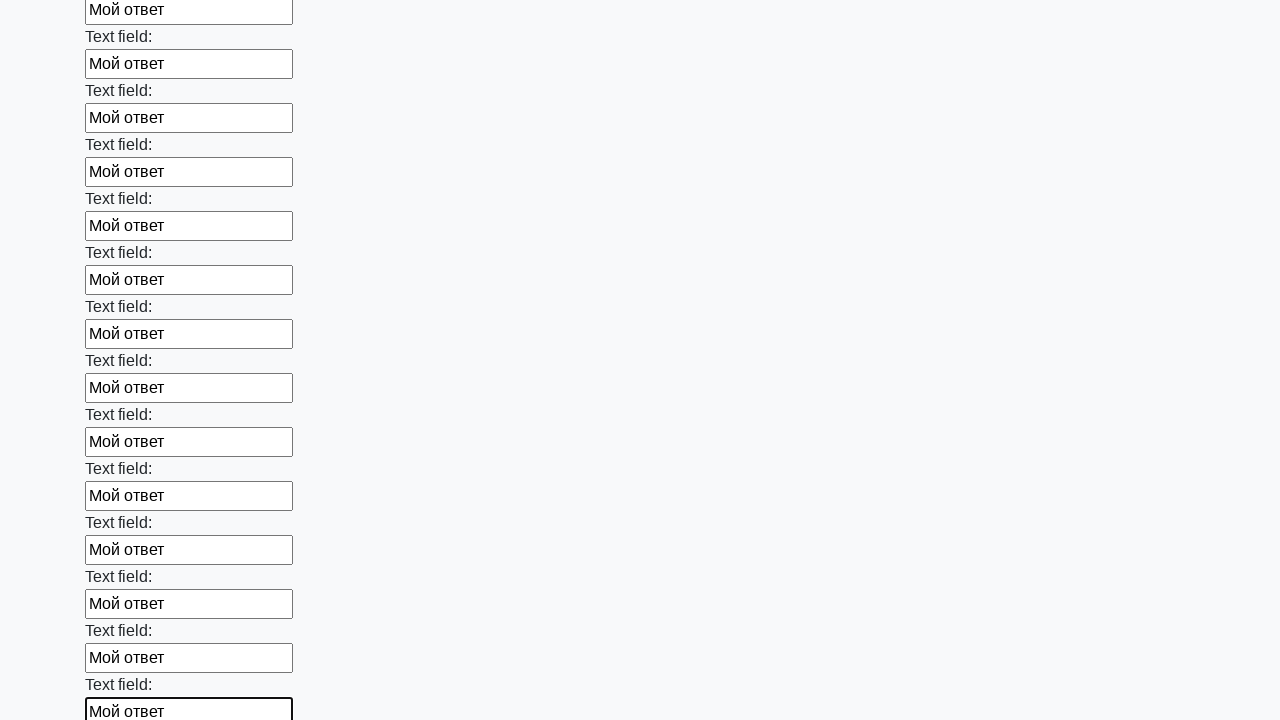

Filled text input field 75 of 100 with 'Мой ответ' on [type='text'] >> nth=74
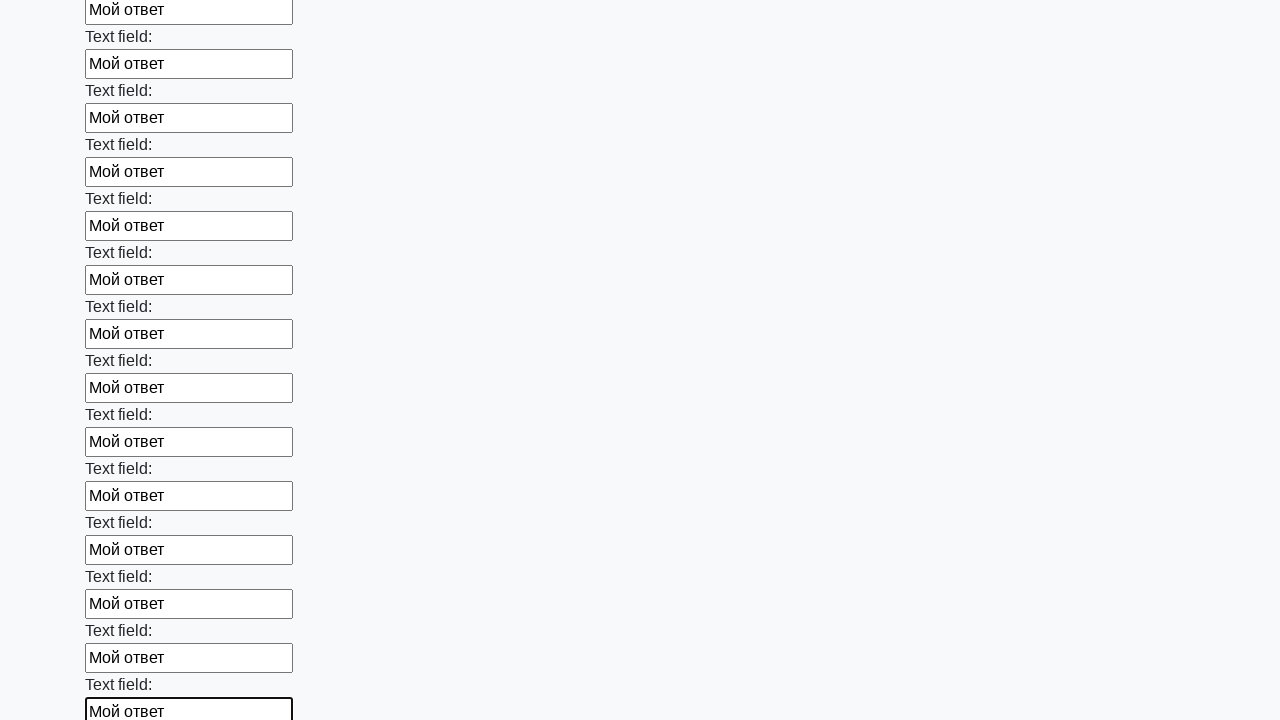

Filled text input field 76 of 100 with 'Мой ответ' on [type='text'] >> nth=75
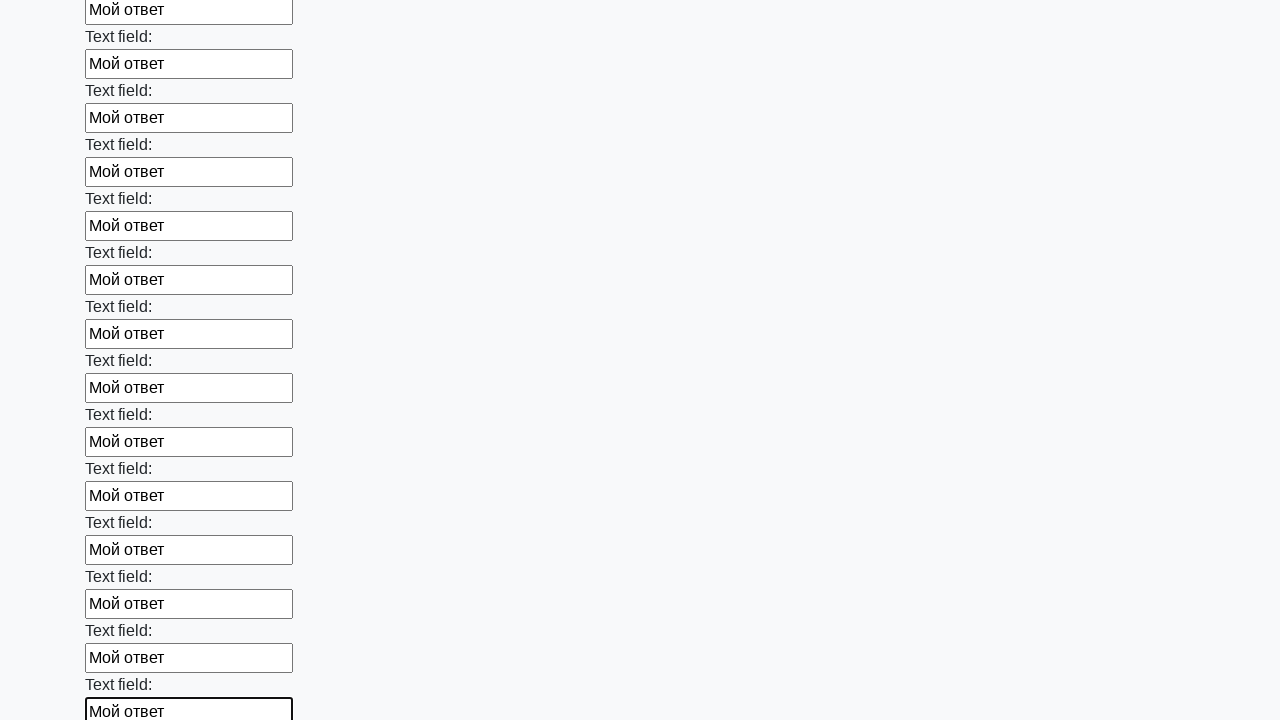

Filled text input field 77 of 100 with 'Мой ответ' on [type='text'] >> nth=76
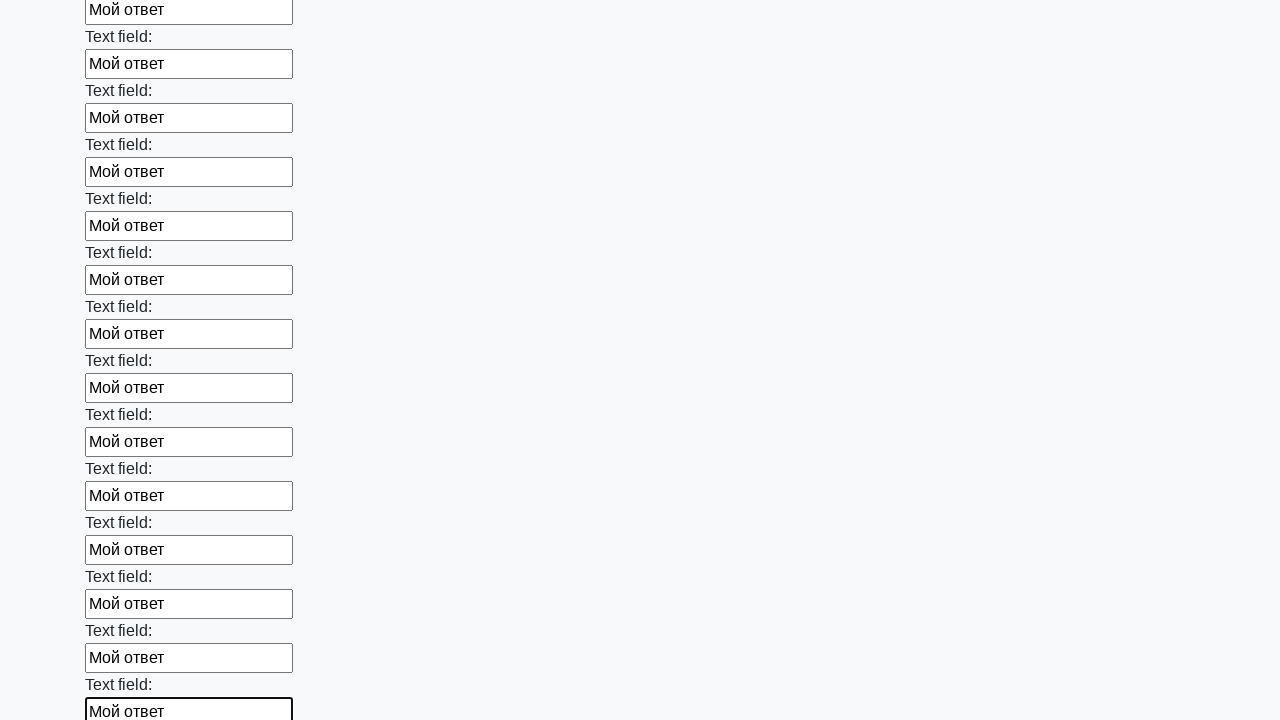

Filled text input field 78 of 100 with 'Мой ответ' on [type='text'] >> nth=77
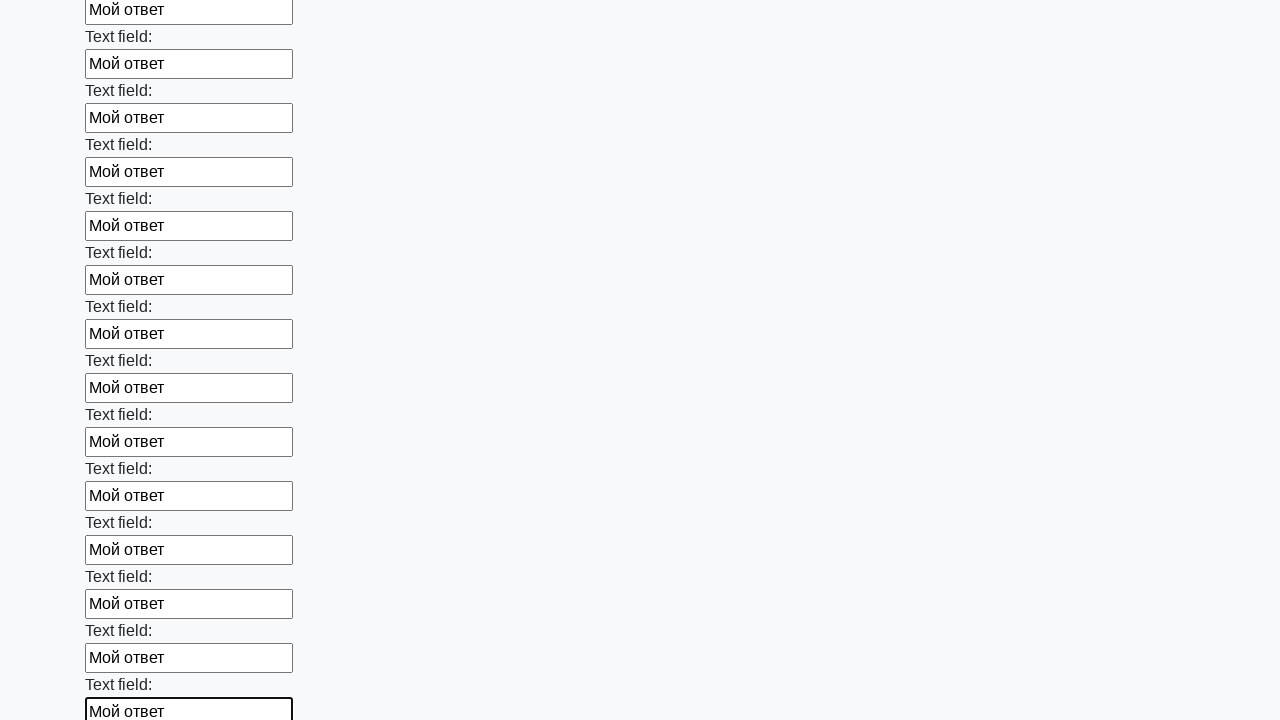

Filled text input field 79 of 100 with 'Мой ответ' on [type='text'] >> nth=78
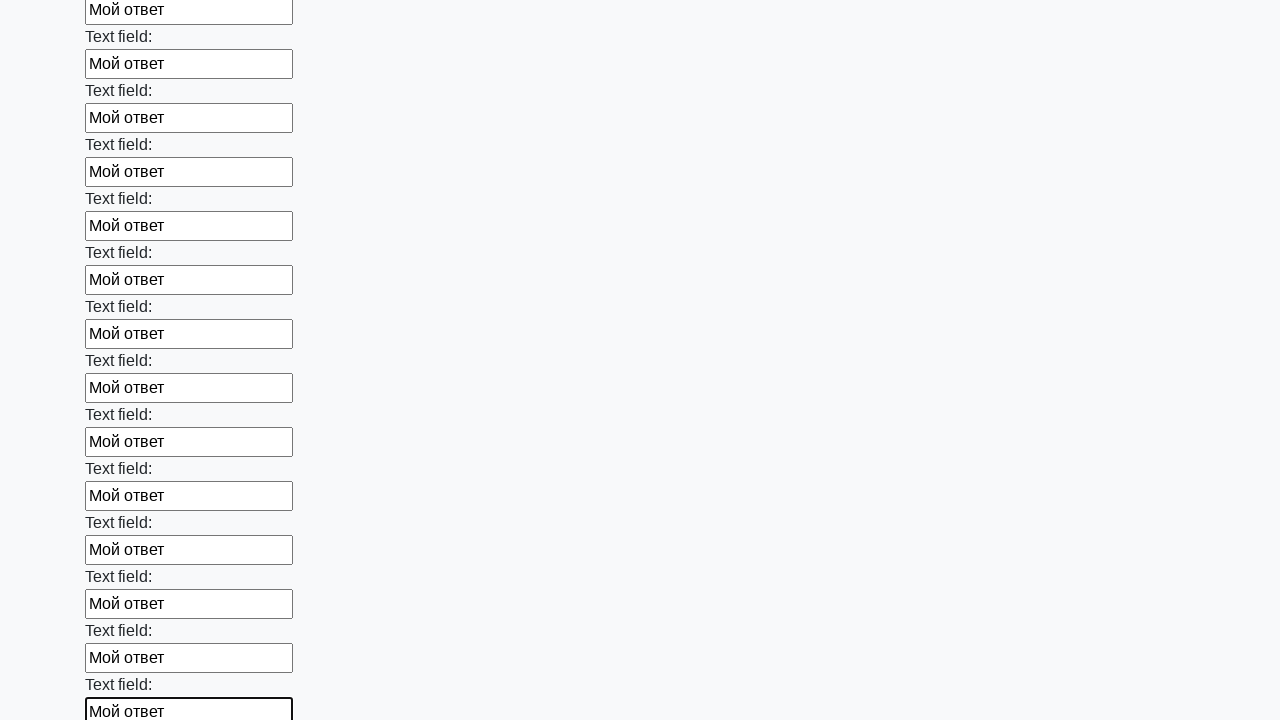

Filled text input field 80 of 100 with 'Мой ответ' on [type='text'] >> nth=79
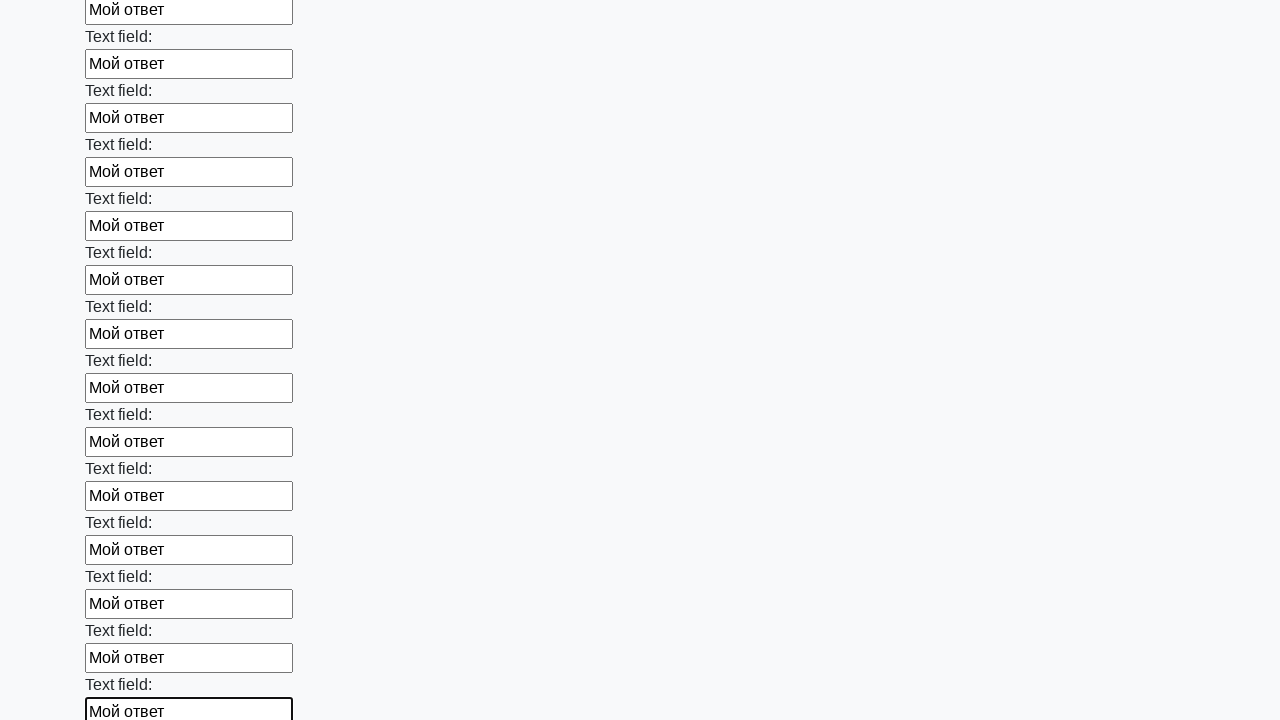

Filled text input field 81 of 100 with 'Мой ответ' on [type='text'] >> nth=80
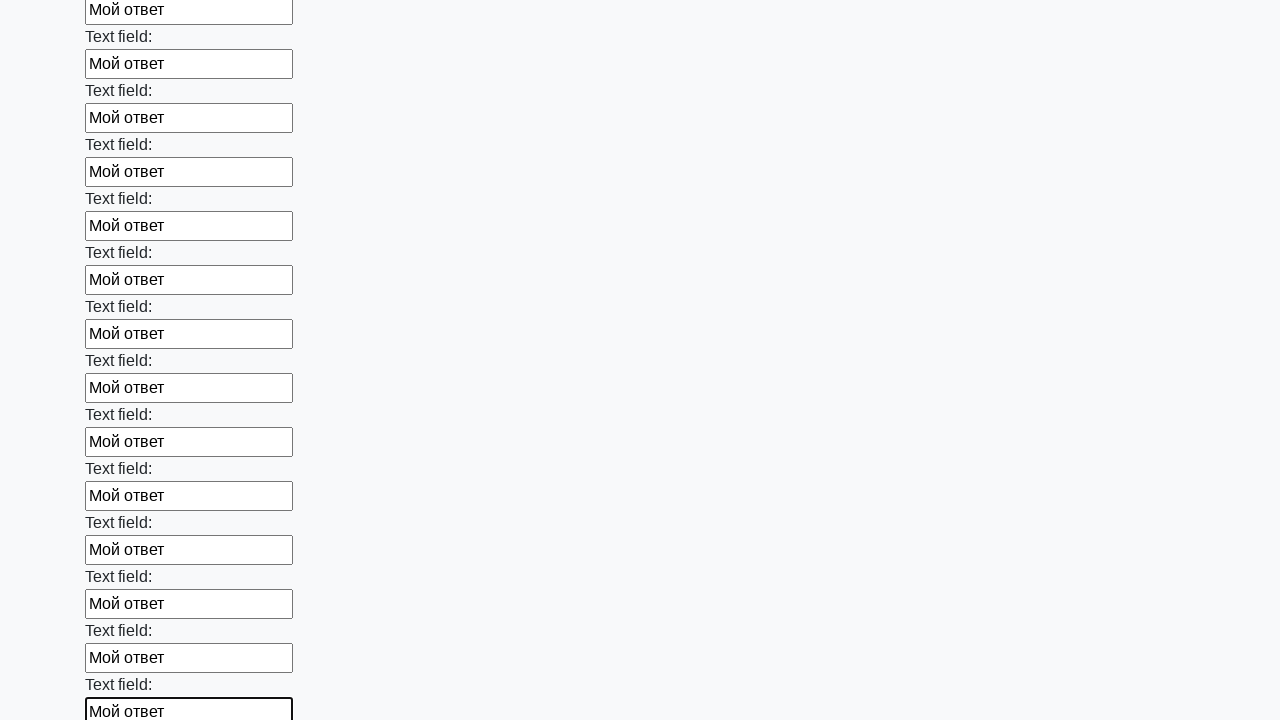

Filled text input field 82 of 100 with 'Мой ответ' on [type='text'] >> nth=81
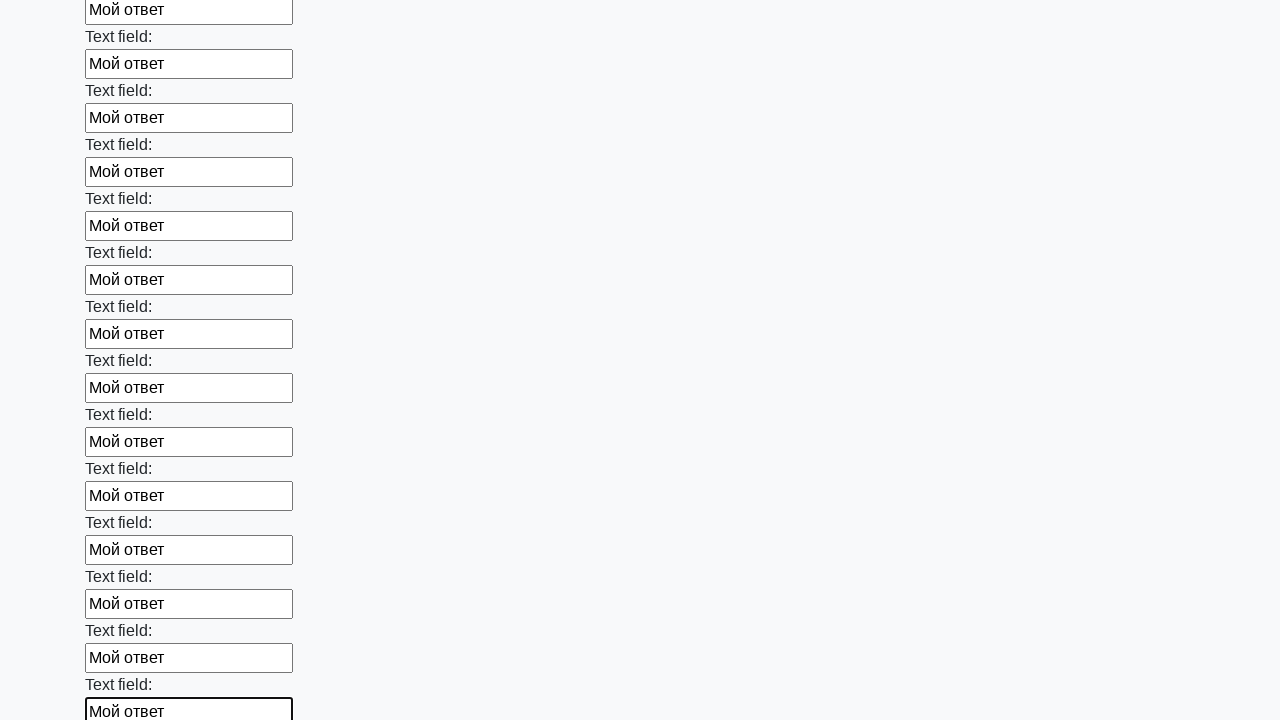

Filled text input field 83 of 100 with 'Мой ответ' on [type='text'] >> nth=82
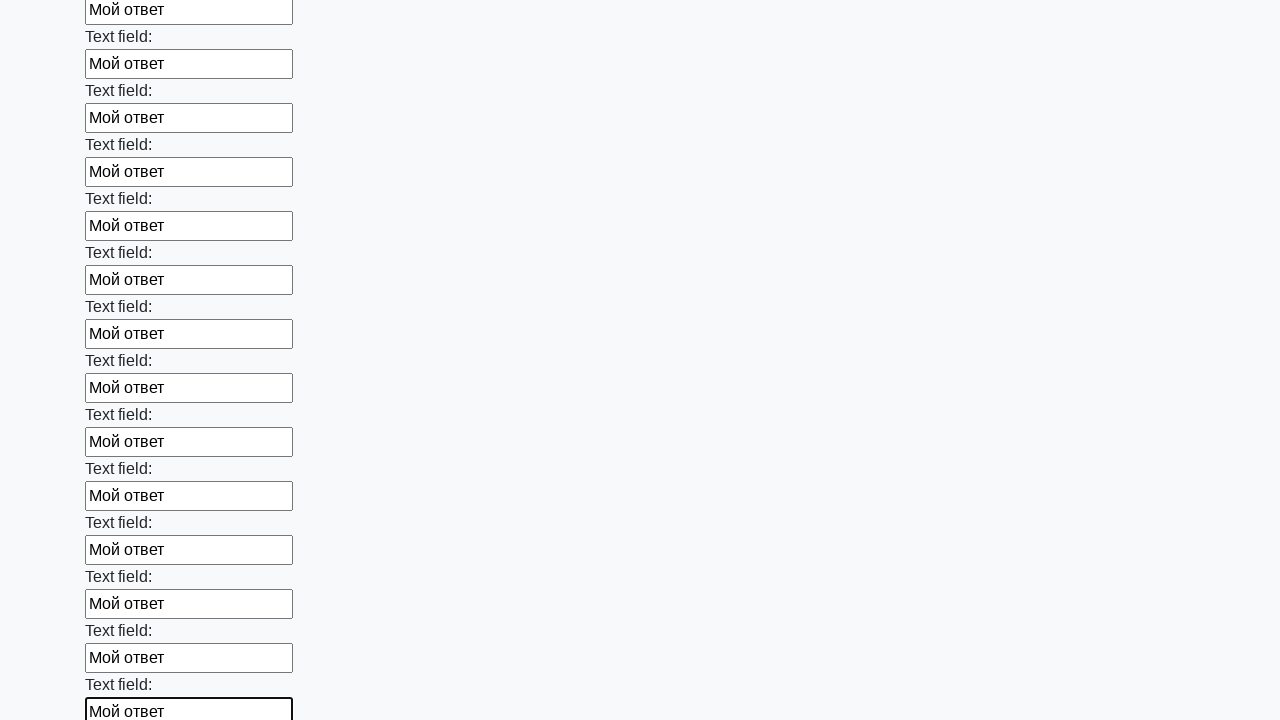

Filled text input field 84 of 100 with 'Мой ответ' on [type='text'] >> nth=83
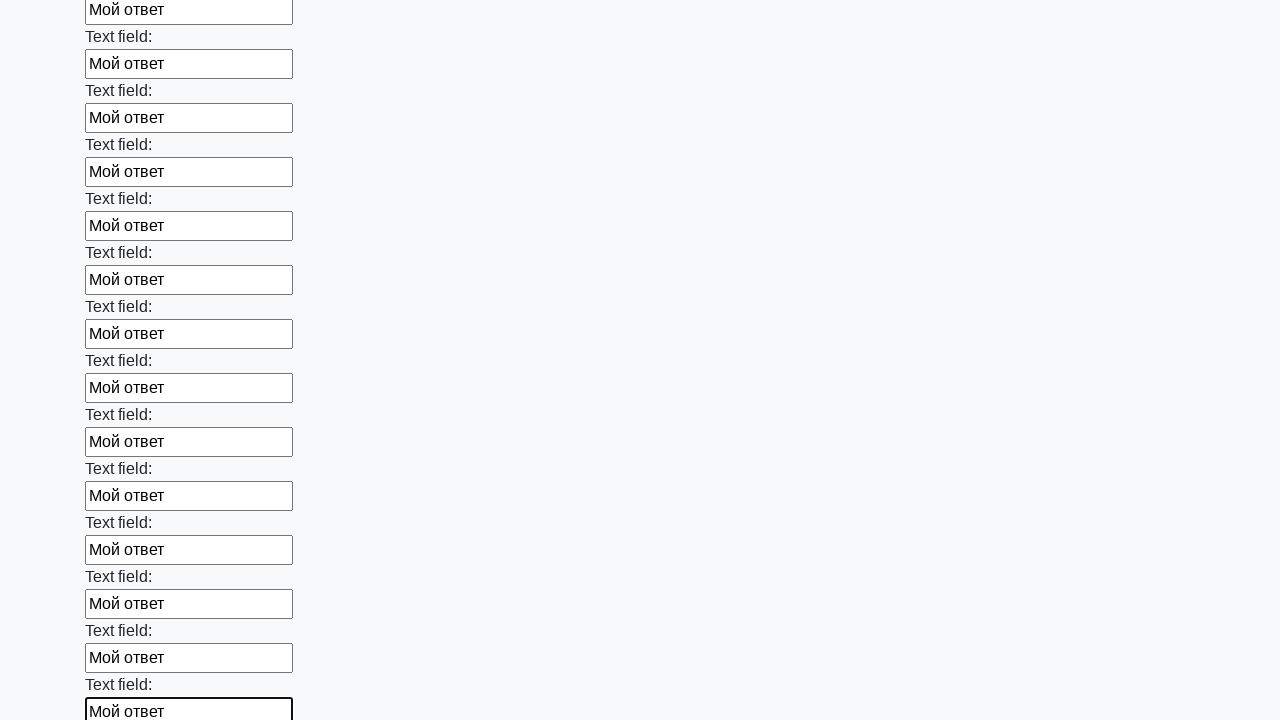

Filled text input field 85 of 100 with 'Мой ответ' on [type='text'] >> nth=84
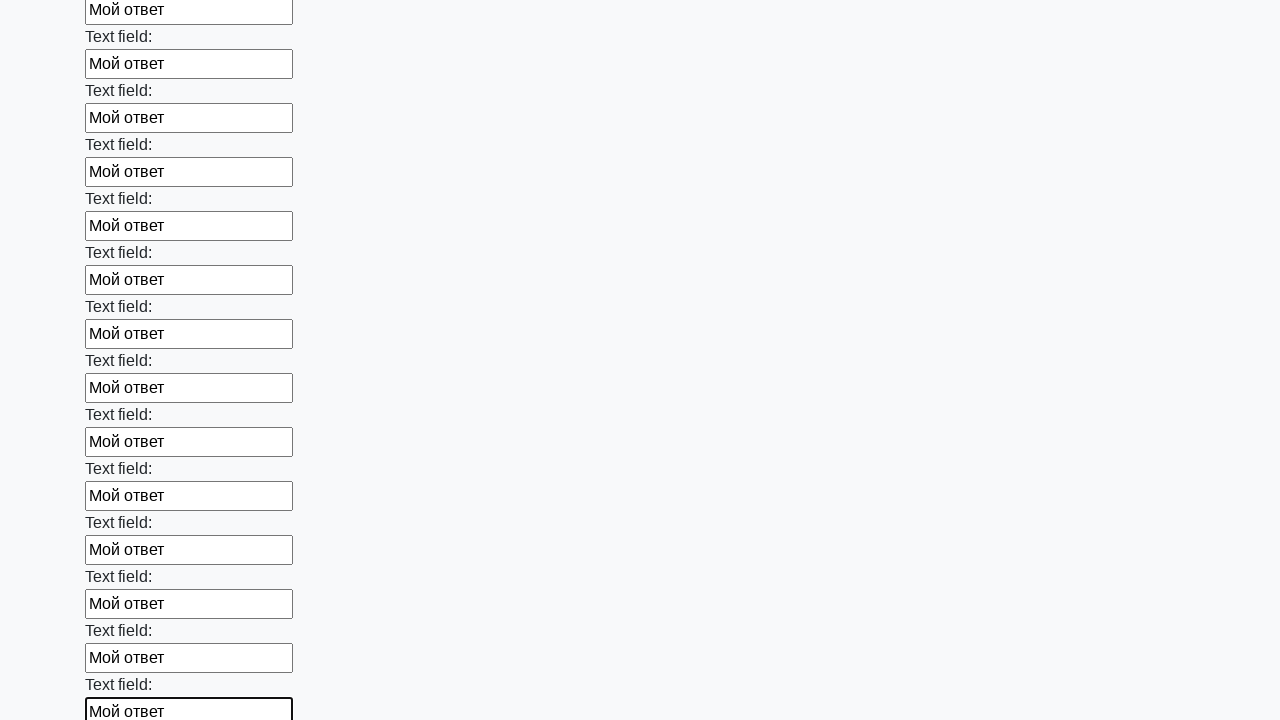

Filled text input field 86 of 100 with 'Мой ответ' on [type='text'] >> nth=85
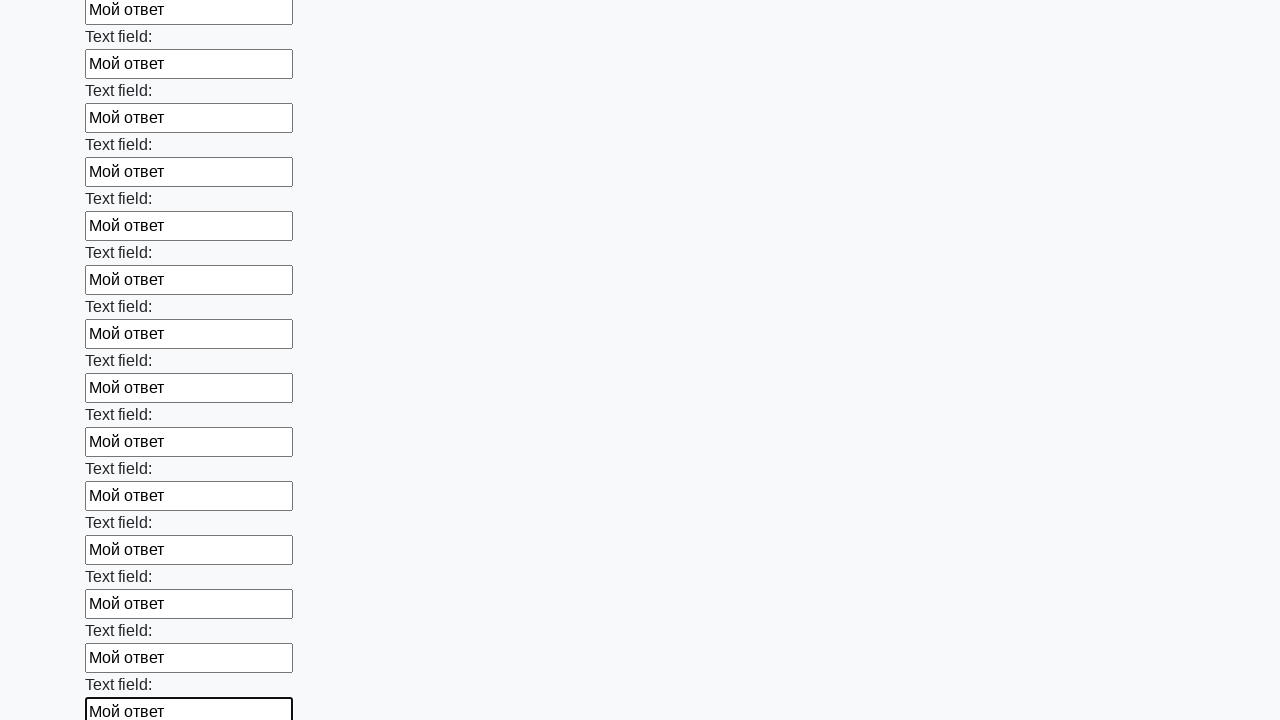

Filled text input field 87 of 100 with 'Мой ответ' on [type='text'] >> nth=86
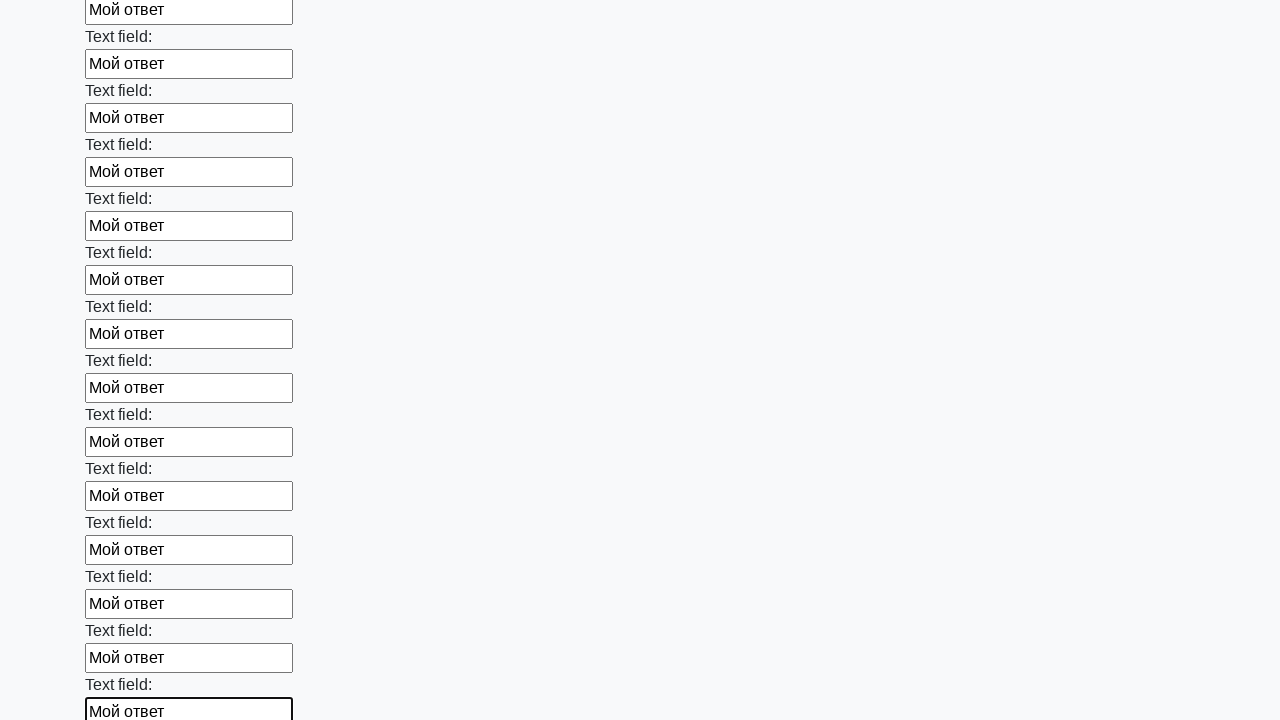

Filled text input field 88 of 100 with 'Мой ответ' on [type='text'] >> nth=87
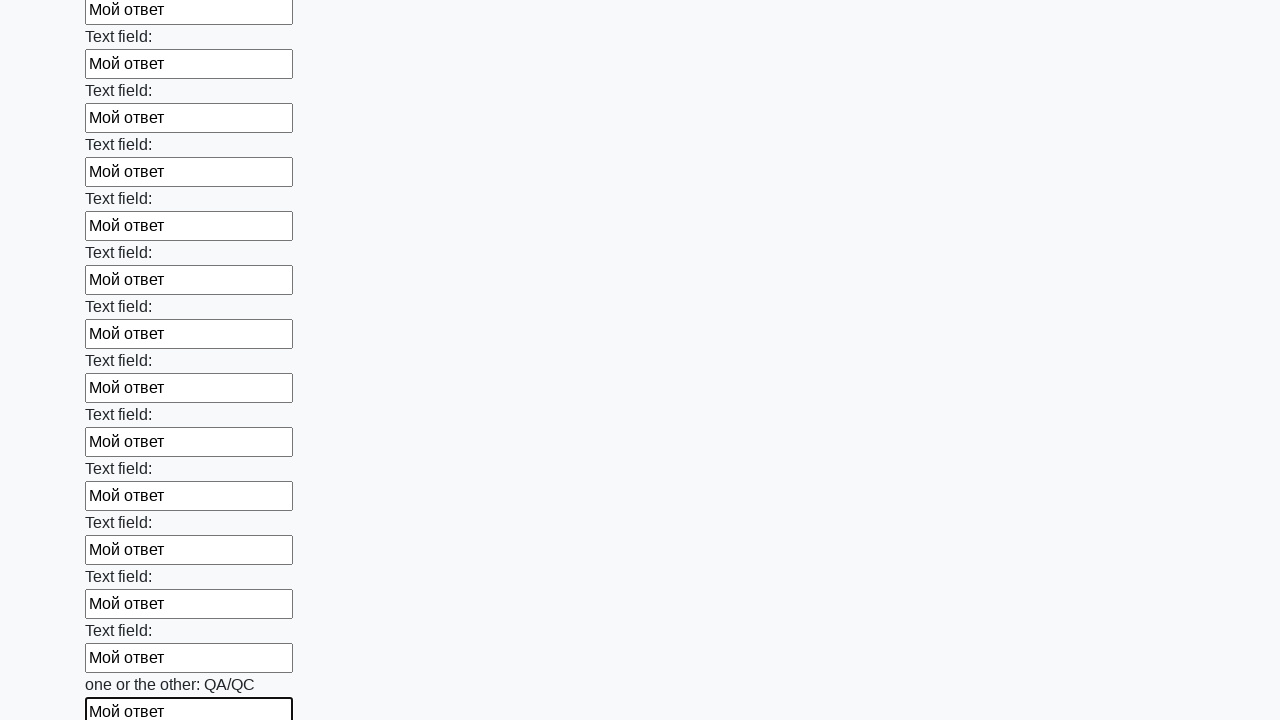

Filled text input field 89 of 100 with 'Мой ответ' on [type='text'] >> nth=88
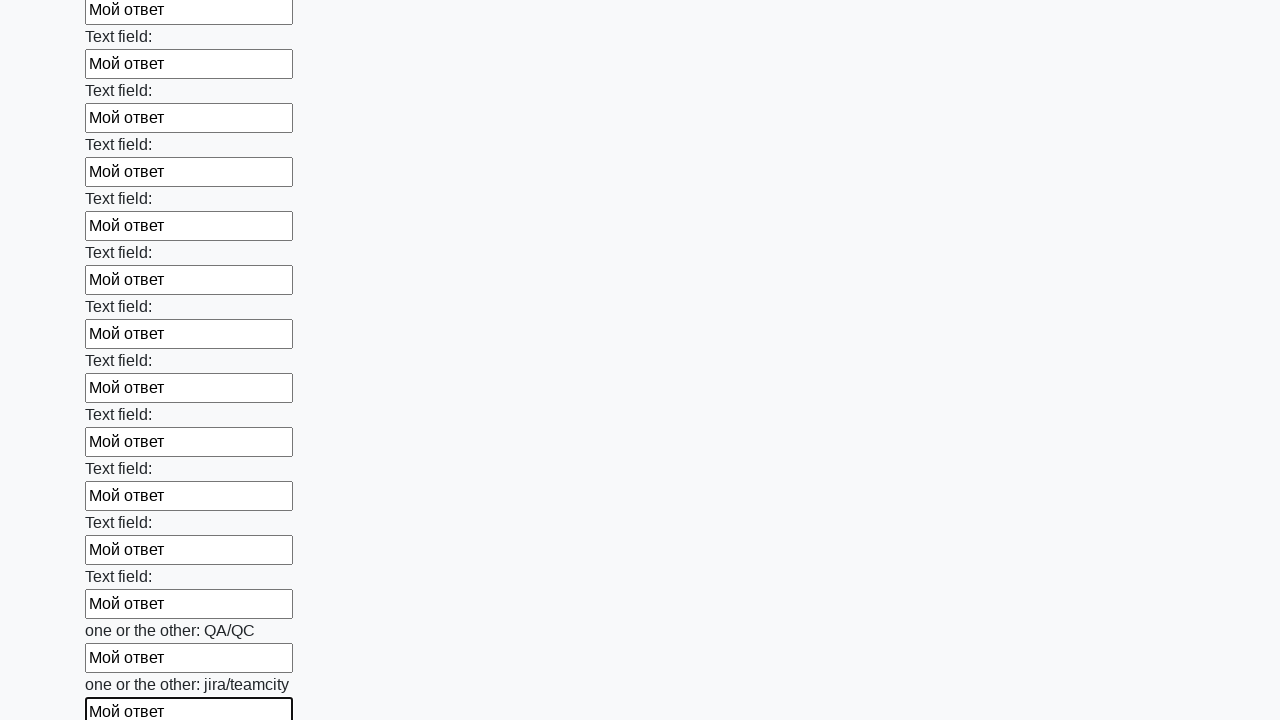

Filled text input field 90 of 100 with 'Мой ответ' on [type='text'] >> nth=89
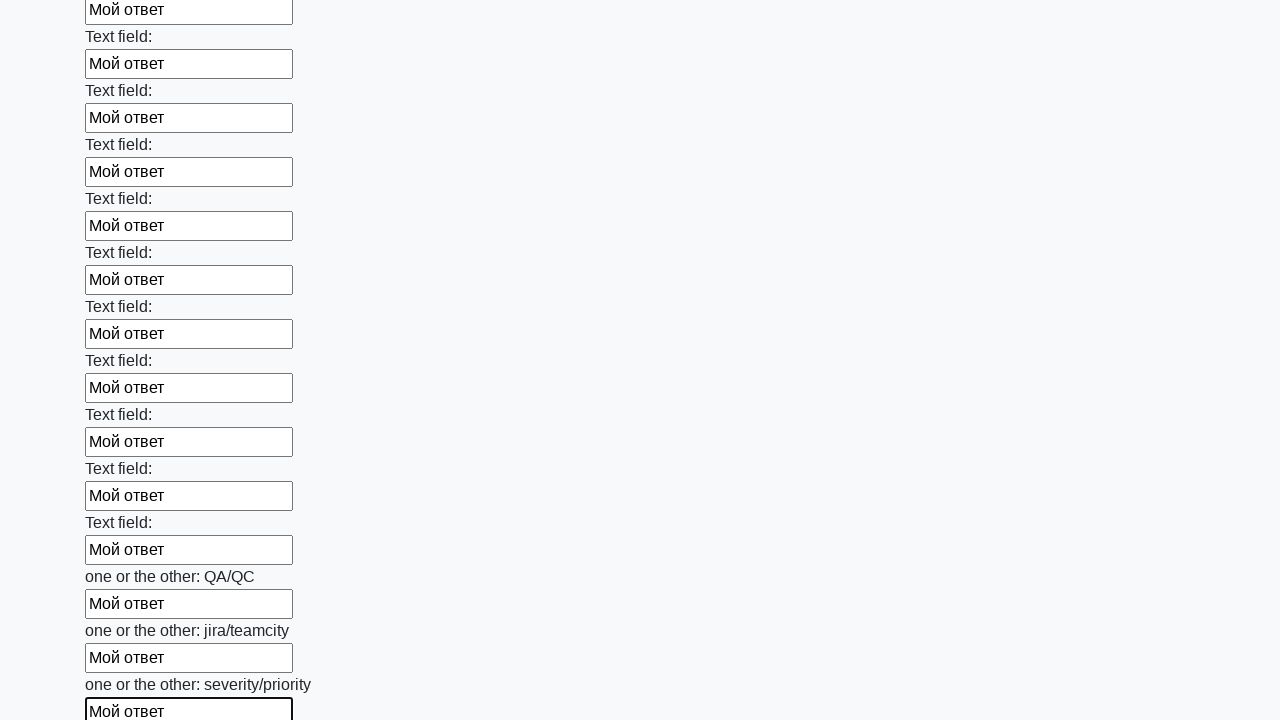

Filled text input field 91 of 100 with 'Мой ответ' on [type='text'] >> nth=90
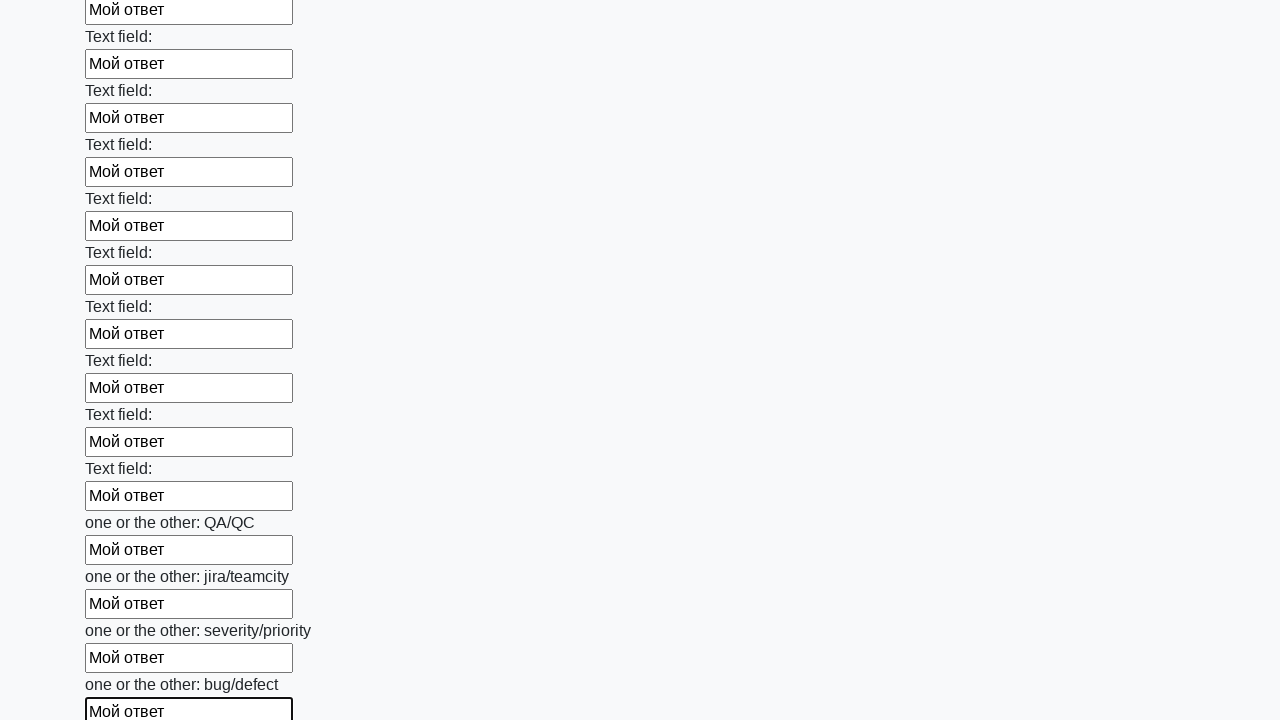

Filled text input field 92 of 100 with 'Мой ответ' on [type='text'] >> nth=91
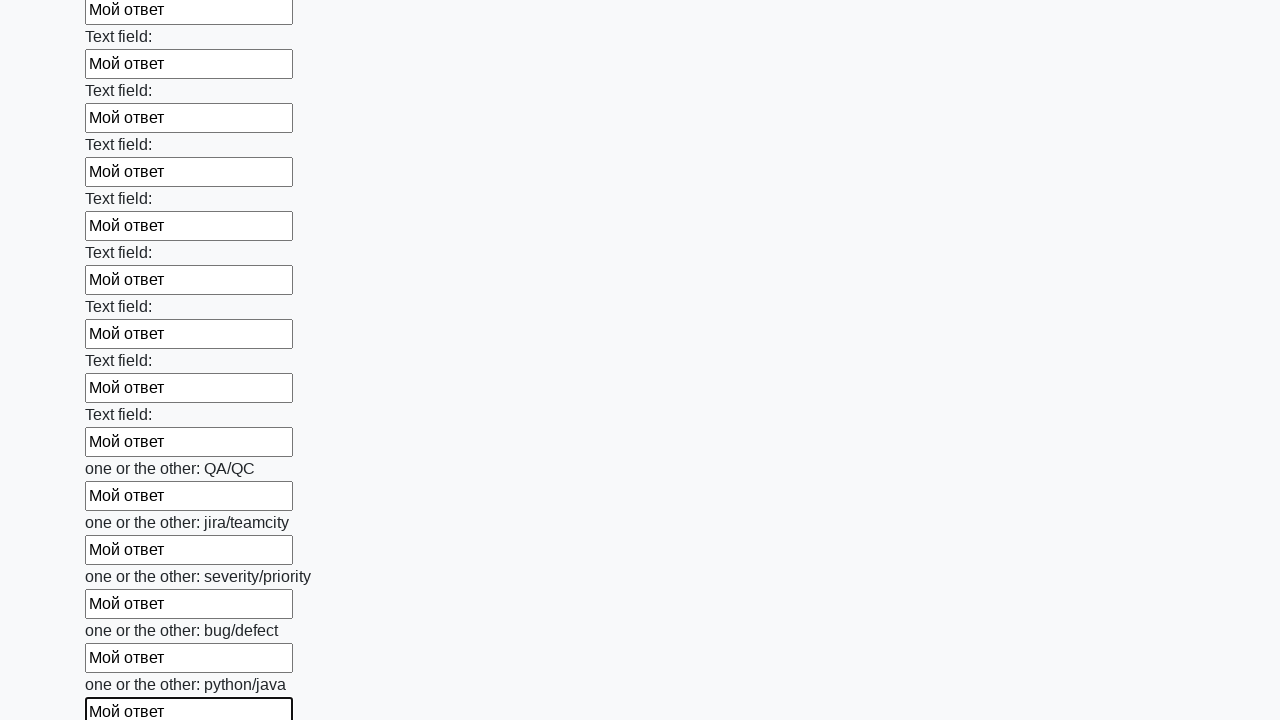

Filled text input field 93 of 100 with 'Мой ответ' on [type='text'] >> nth=92
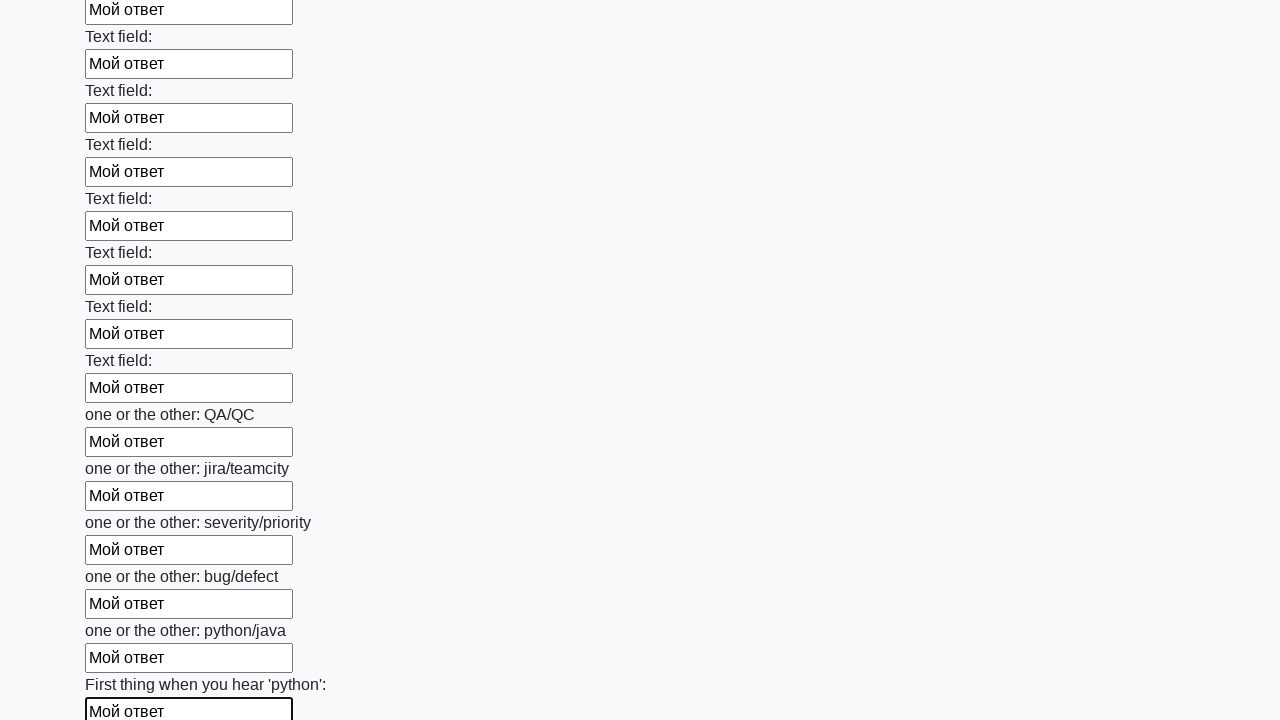

Filled text input field 94 of 100 with 'Мой ответ' on [type='text'] >> nth=93
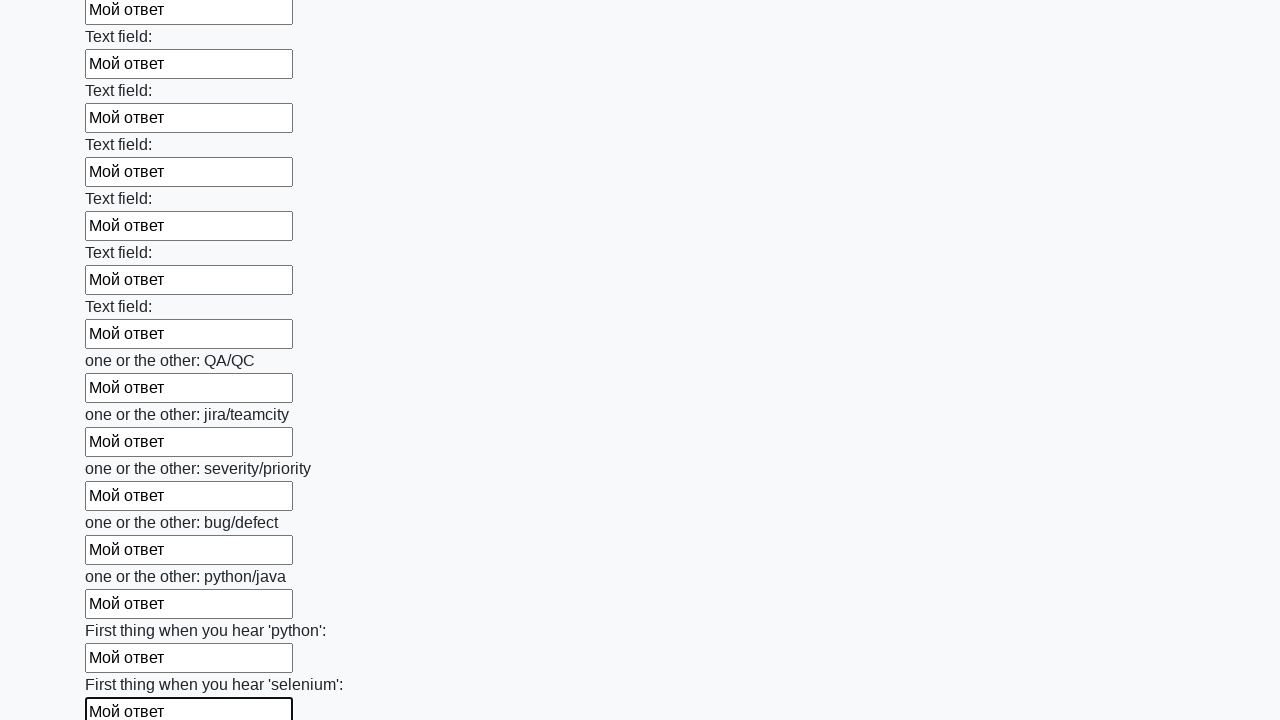

Filled text input field 95 of 100 with 'Мой ответ' on [type='text'] >> nth=94
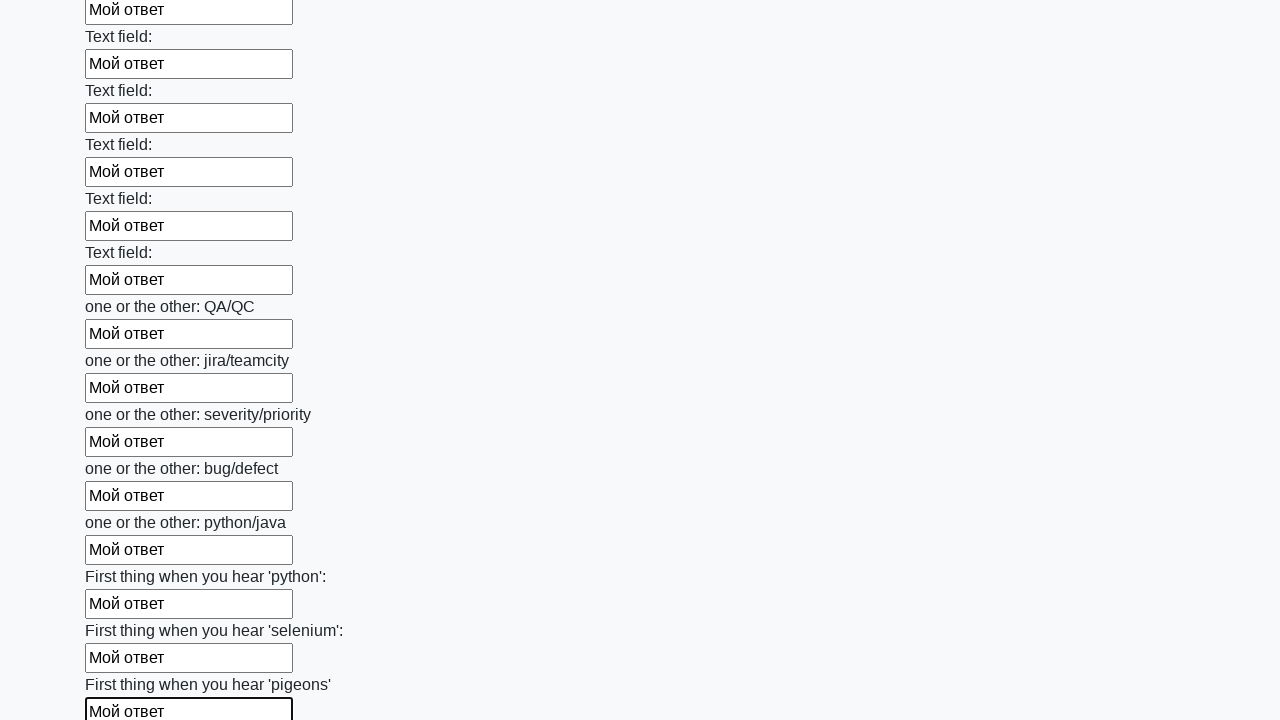

Filled text input field 96 of 100 with 'Мой ответ' on [type='text'] >> nth=95
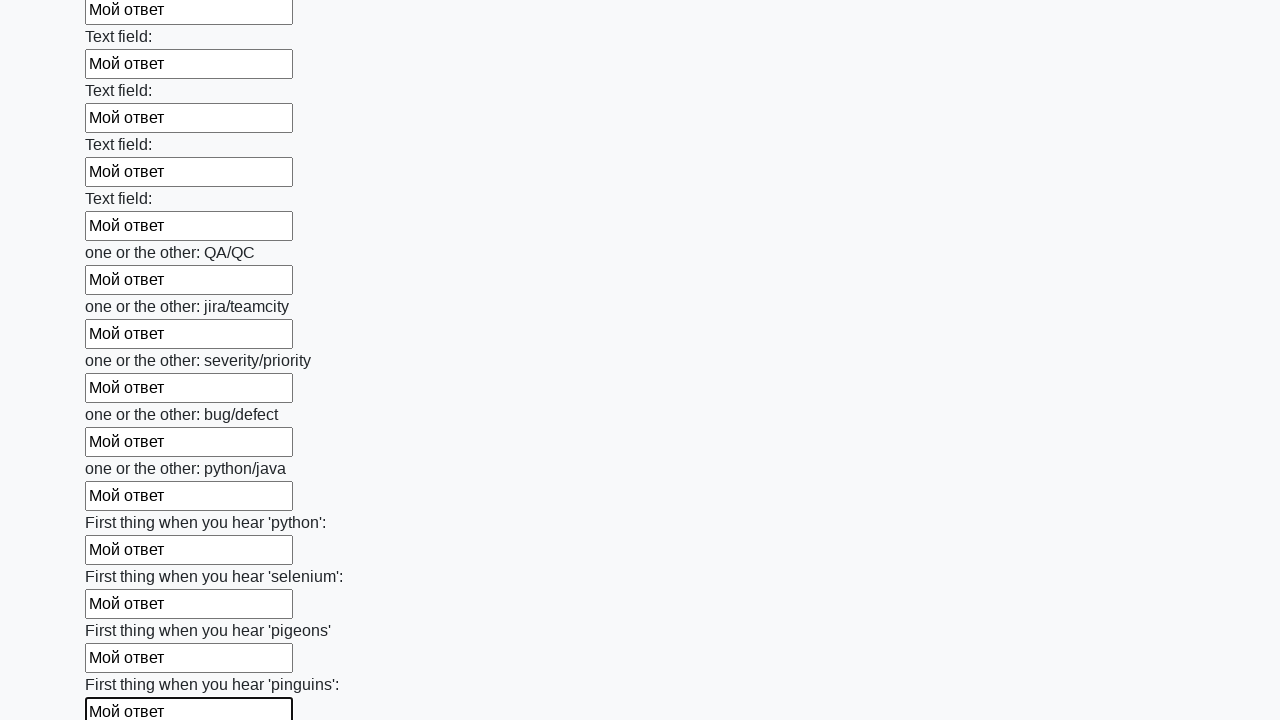

Filled text input field 97 of 100 with 'Мой ответ' on [type='text'] >> nth=96
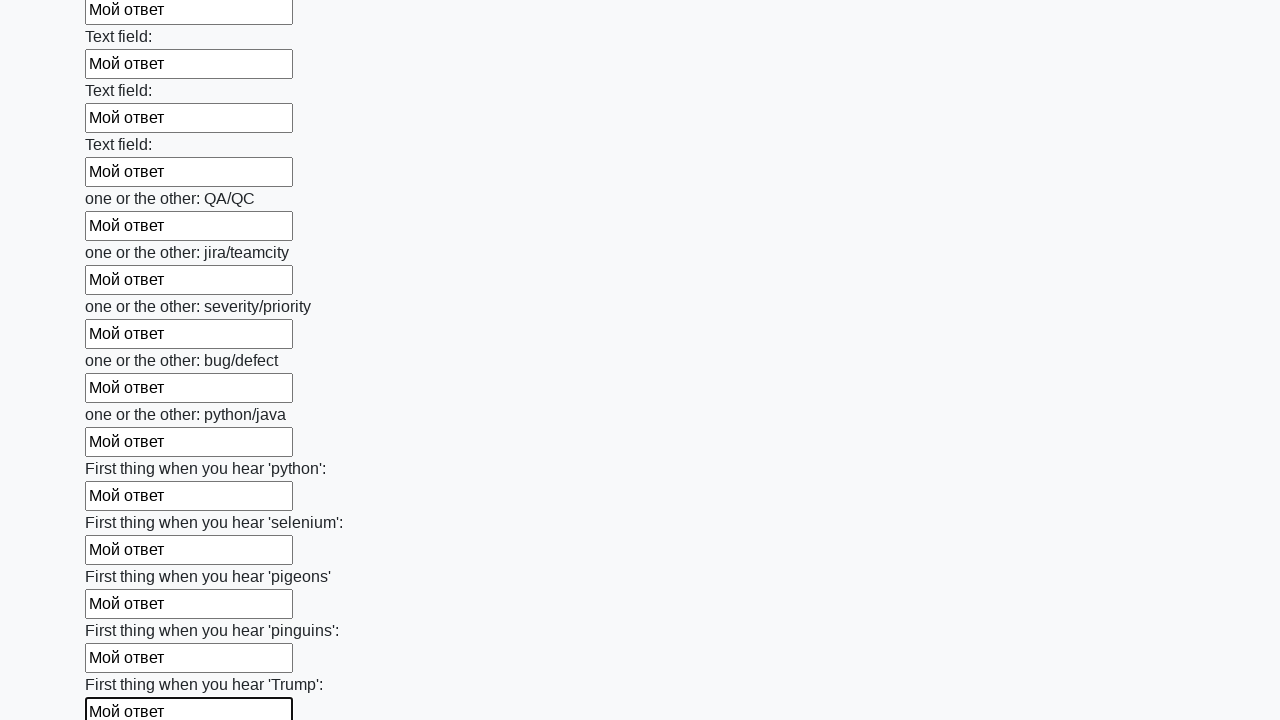

Filled text input field 98 of 100 with 'Мой ответ' on [type='text'] >> nth=97
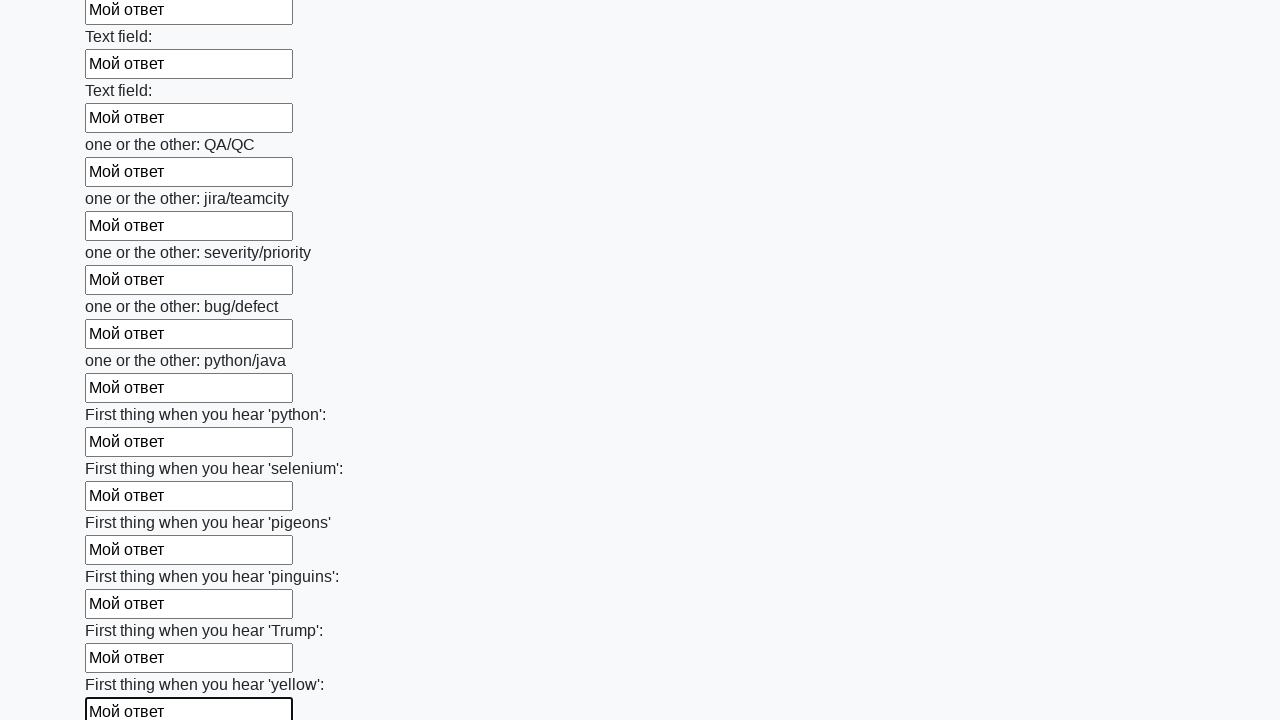

Filled text input field 99 of 100 with 'Мой ответ' on [type='text'] >> nth=98
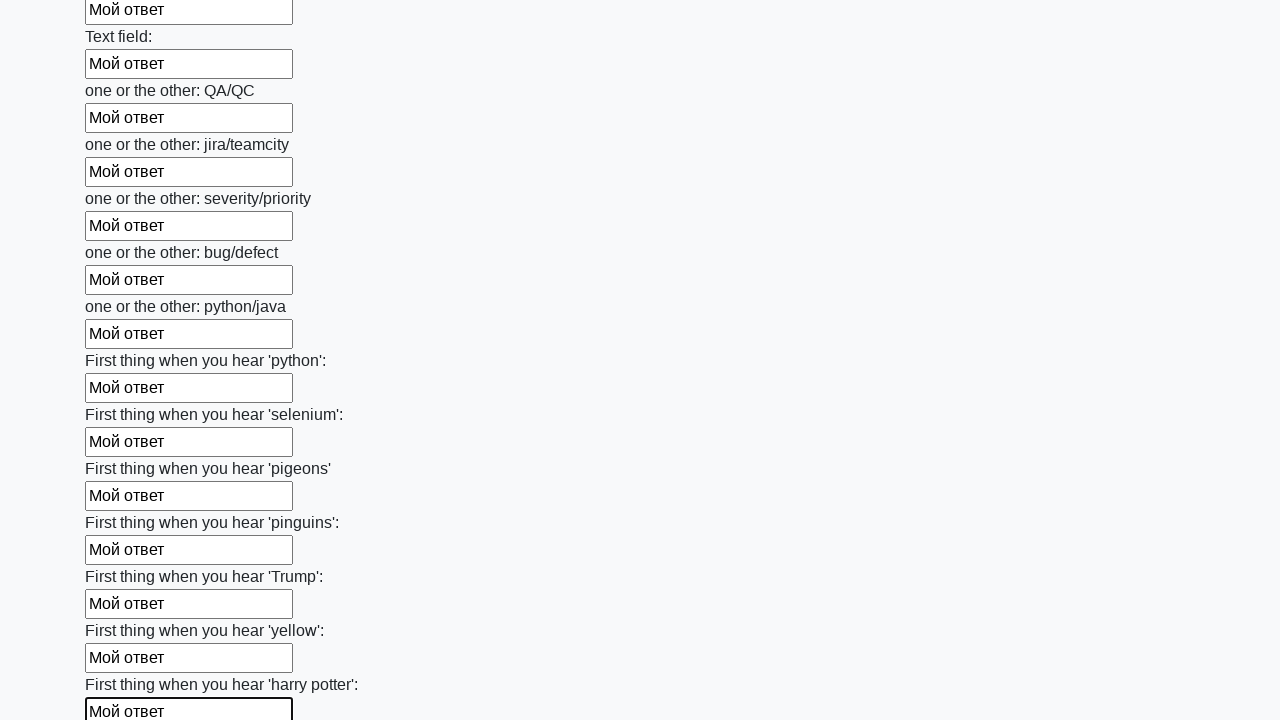

Filled text input field 100 of 100 with 'Мой ответ' on [type='text'] >> nth=99
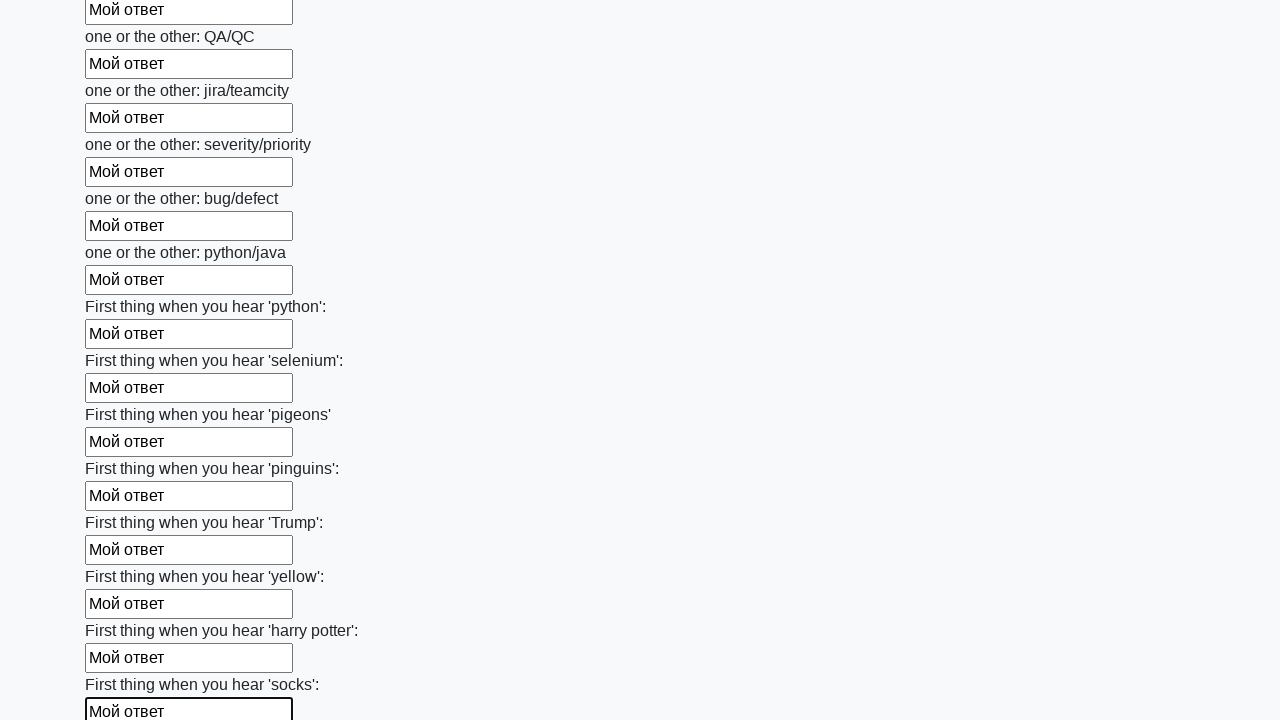

Clicked the submit button to submit the form at (123, 611) on button.btn
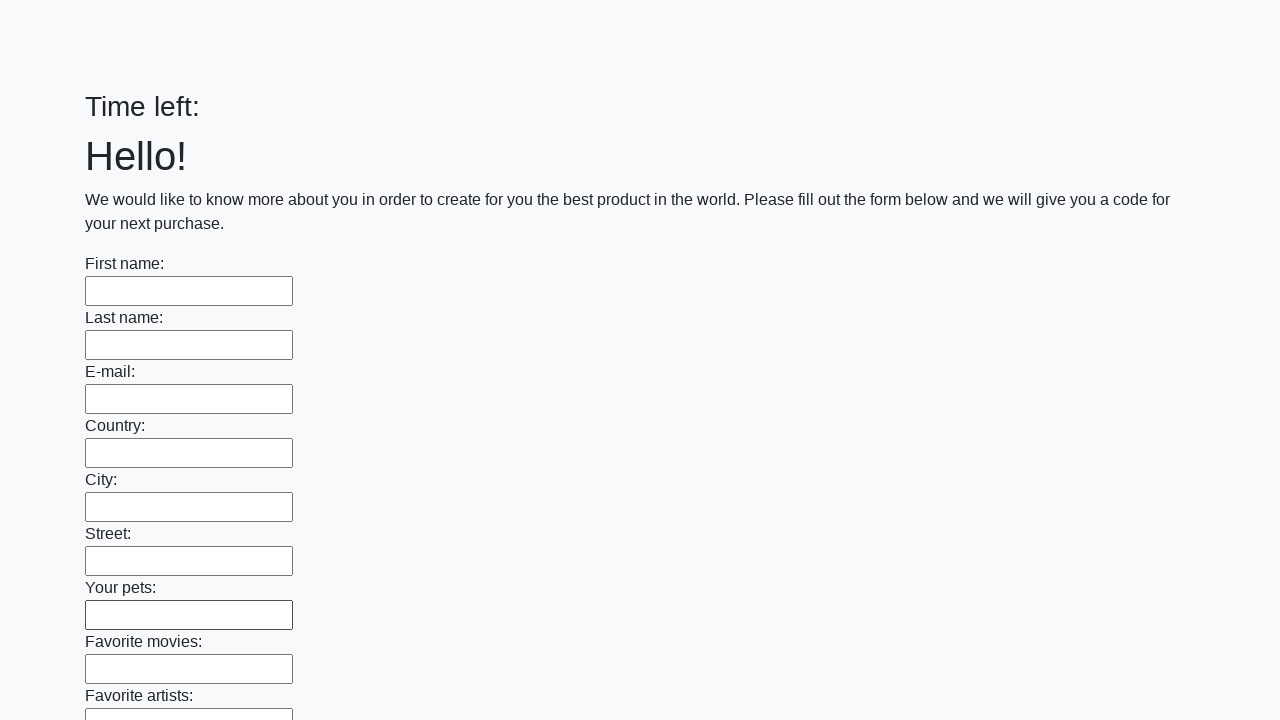

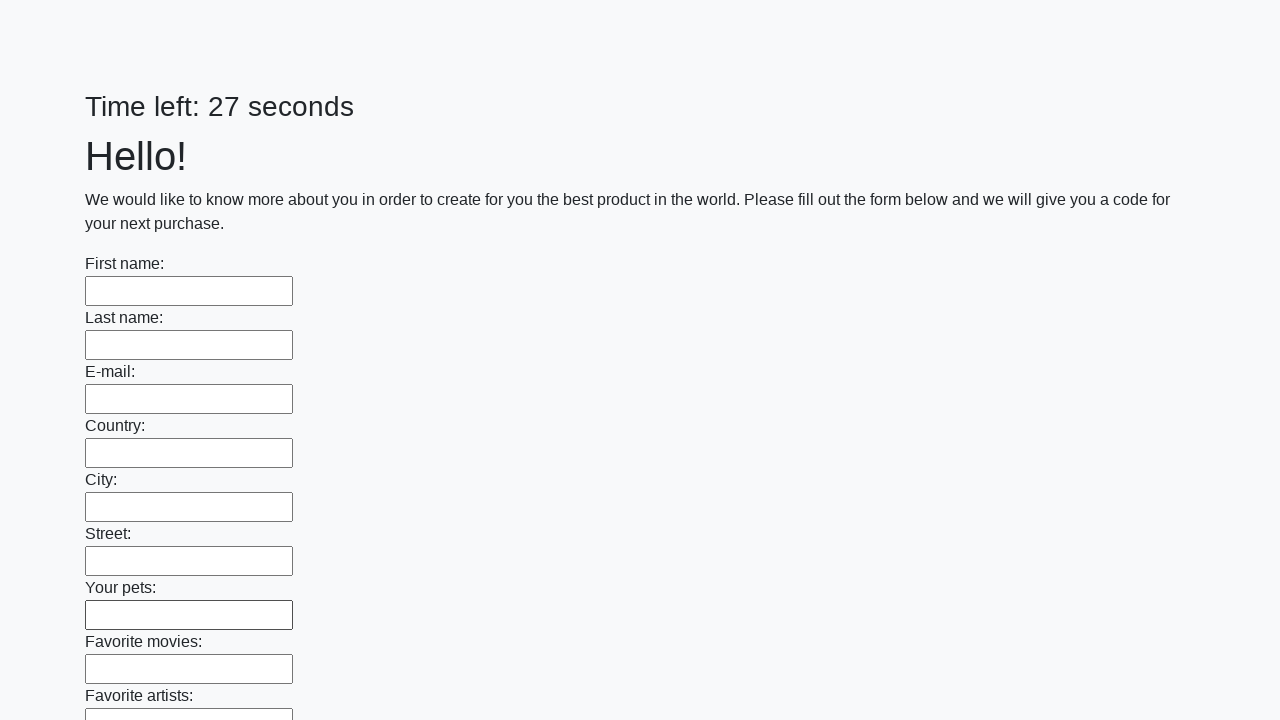